Navigates to MyContactForm website, clicks on Sample Forms link, then iteratively clicks through all sample form links on the page

Starting URL: https://www.mycontactform.com

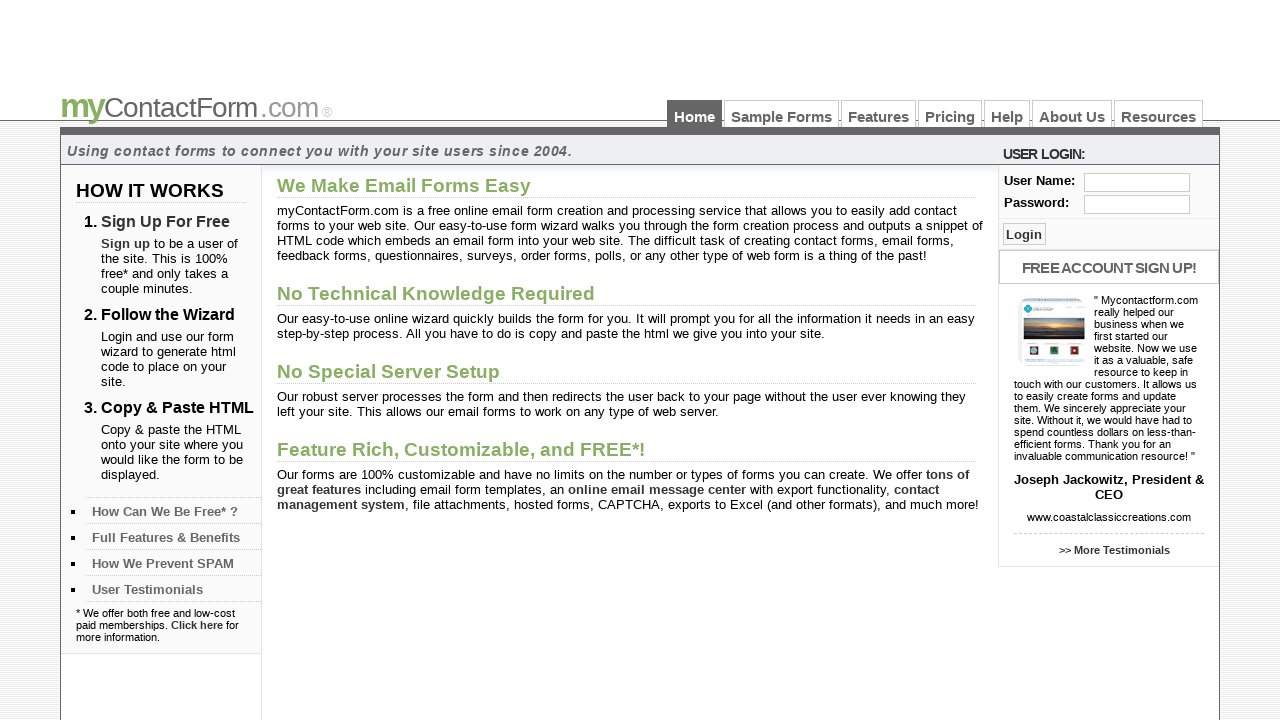

Clicked on Sample Forms link at (782, 114) on text=Sample Forms
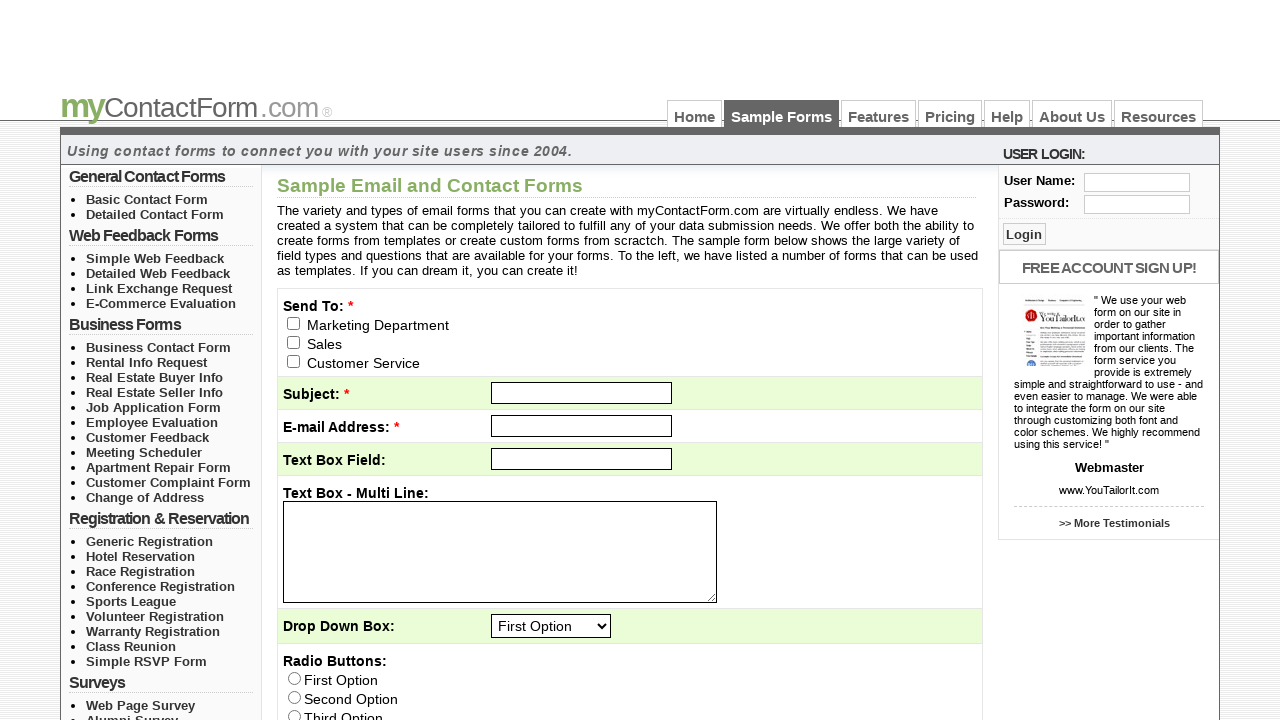

Sample forms page loaded with sample form links visible
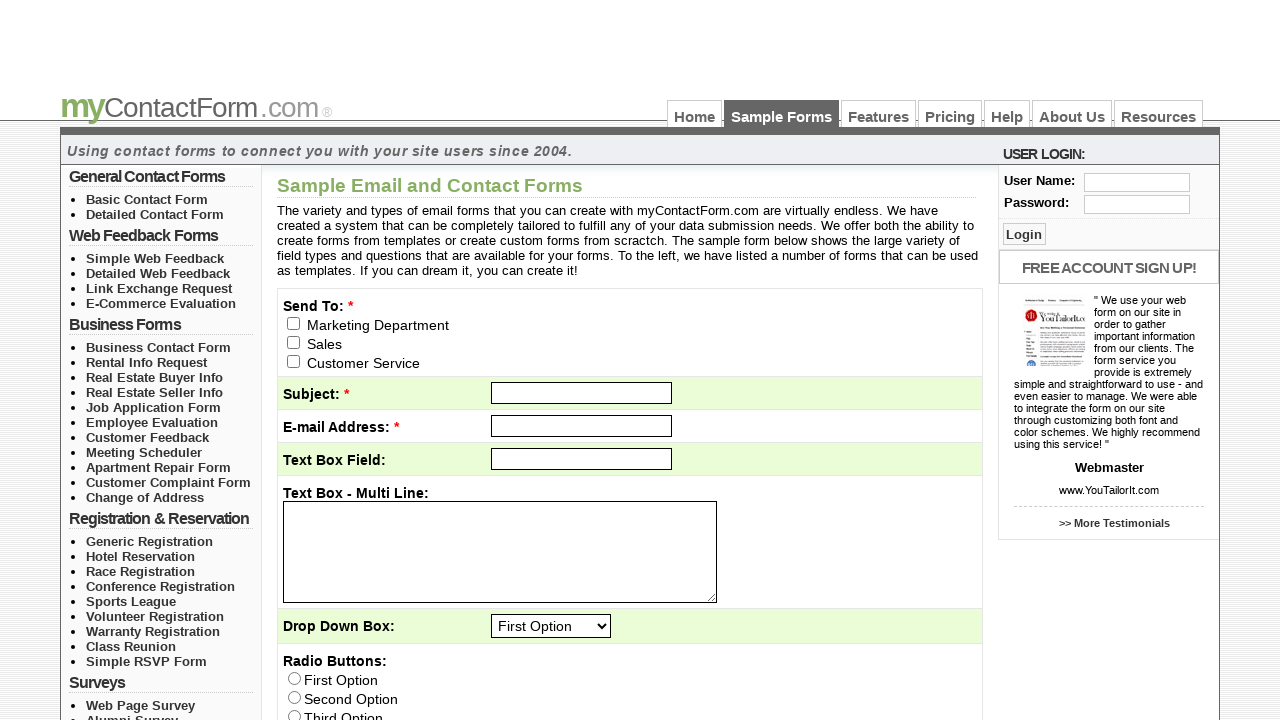

Clicked on sample form link 1 of 31 at (147, 199) on a[href*='mycontactform.com/samples'] >> nth=0
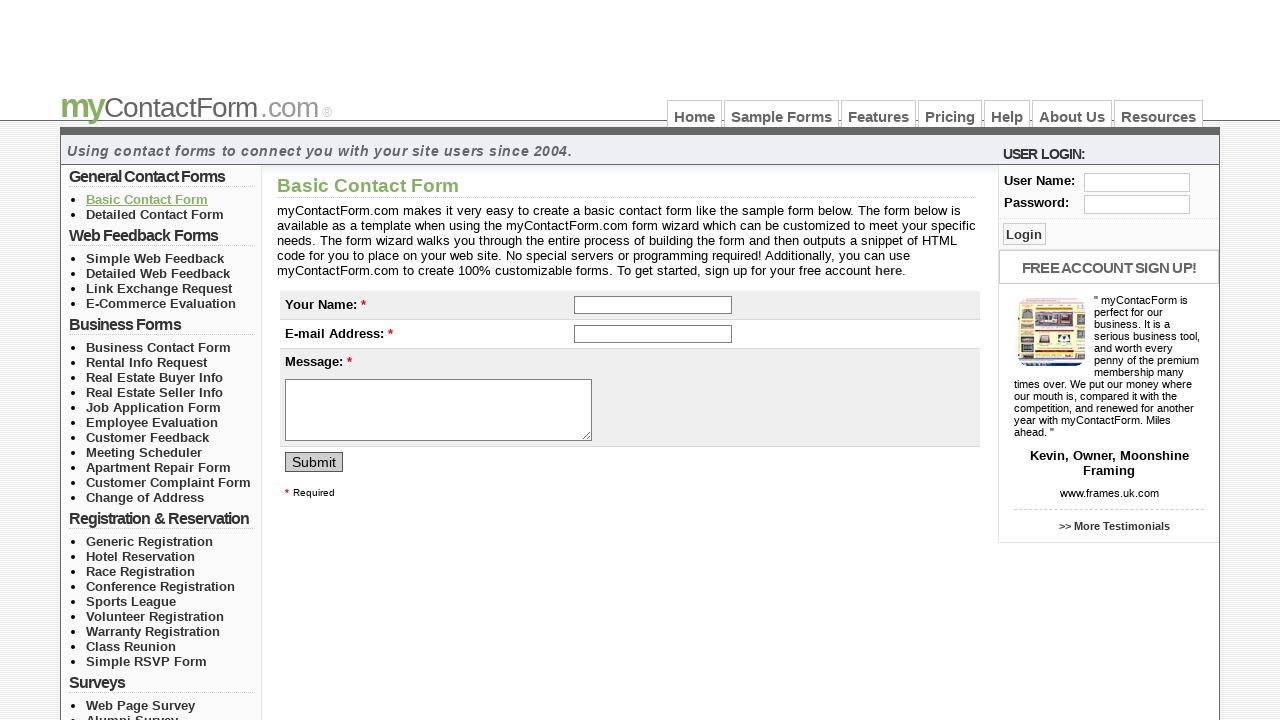

Sample form 1 page loaded completely
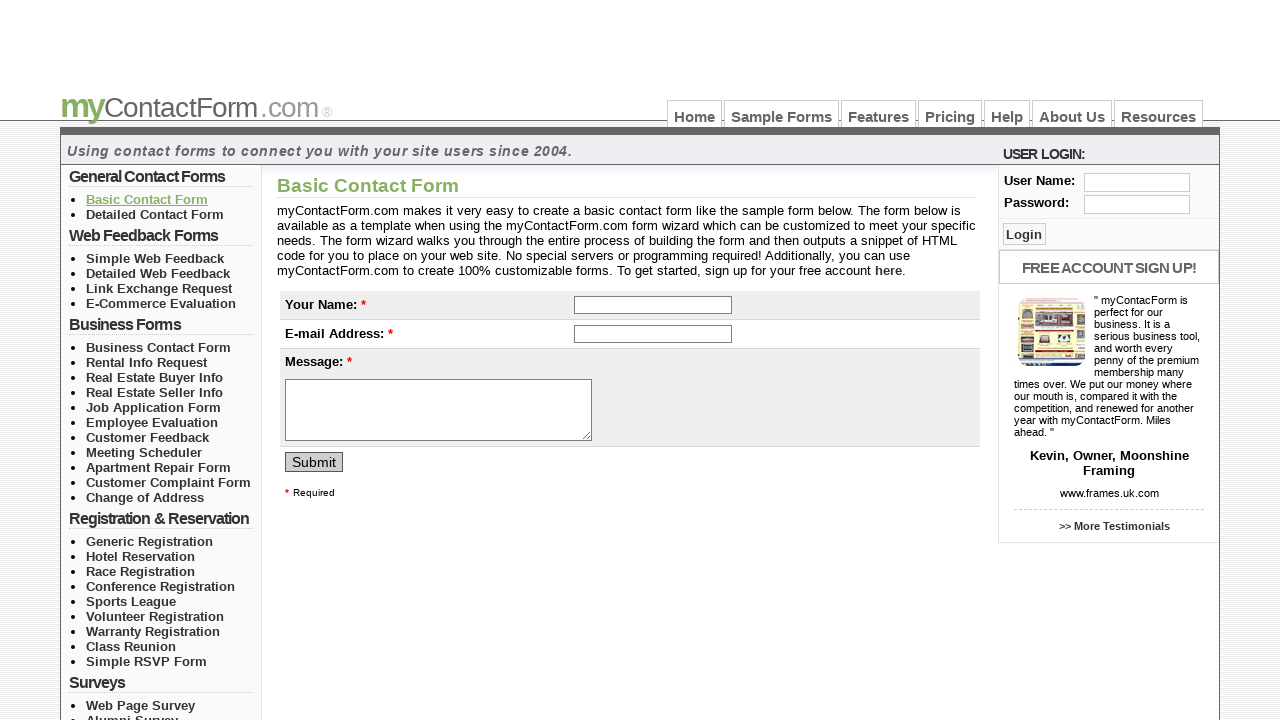

Navigated back to sample forms page
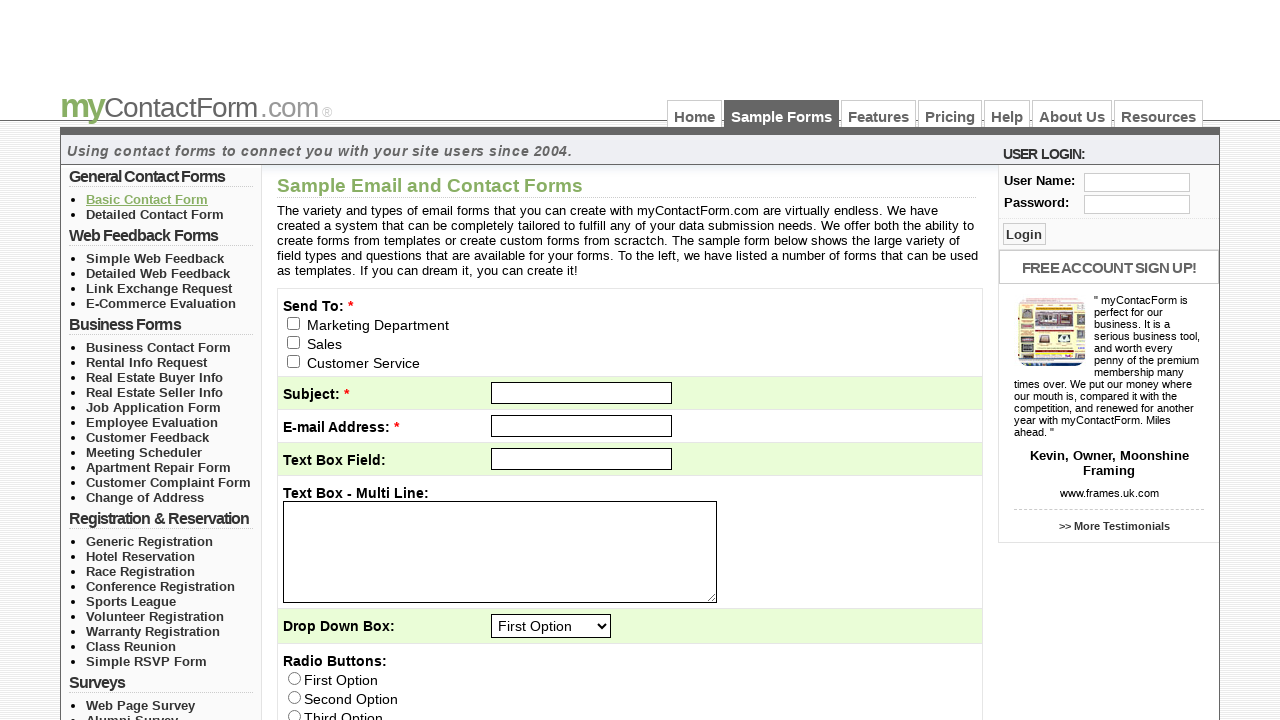

Sample forms page reloaded with links visible
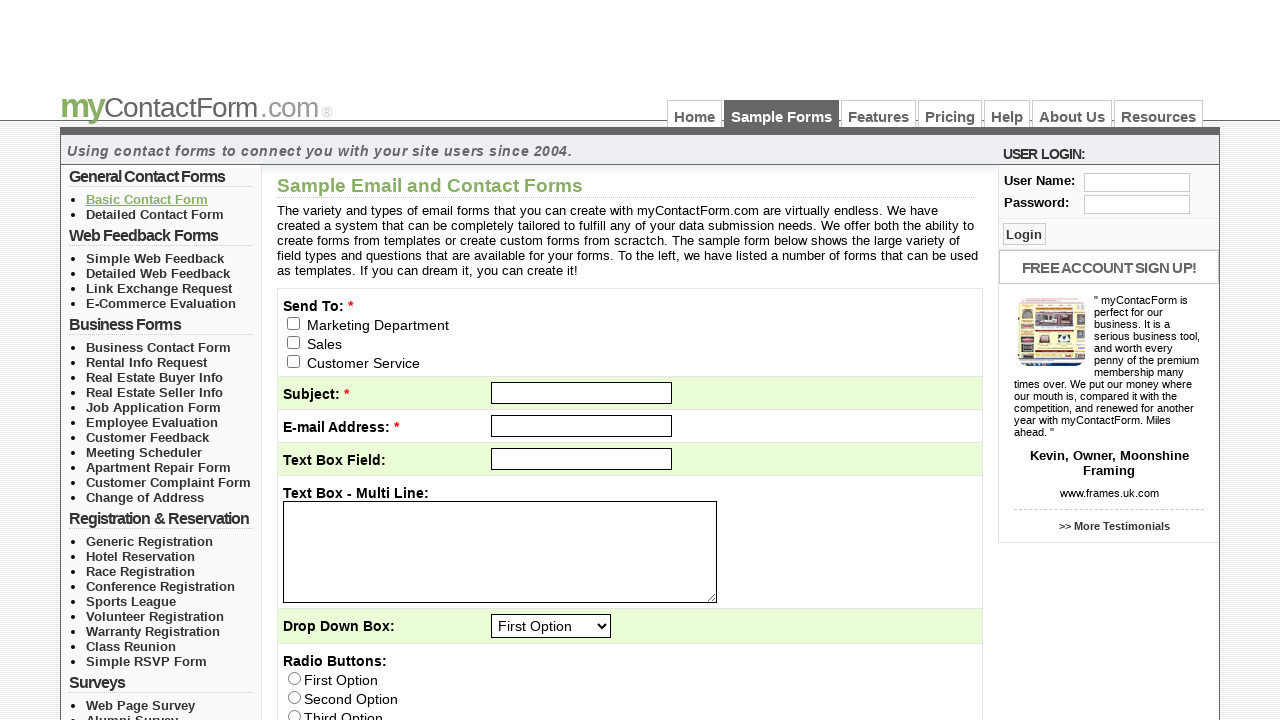

Clicked on sample form link 2 of 31 at (155, 214) on a[href*='mycontactform.com/samples'] >> nth=1
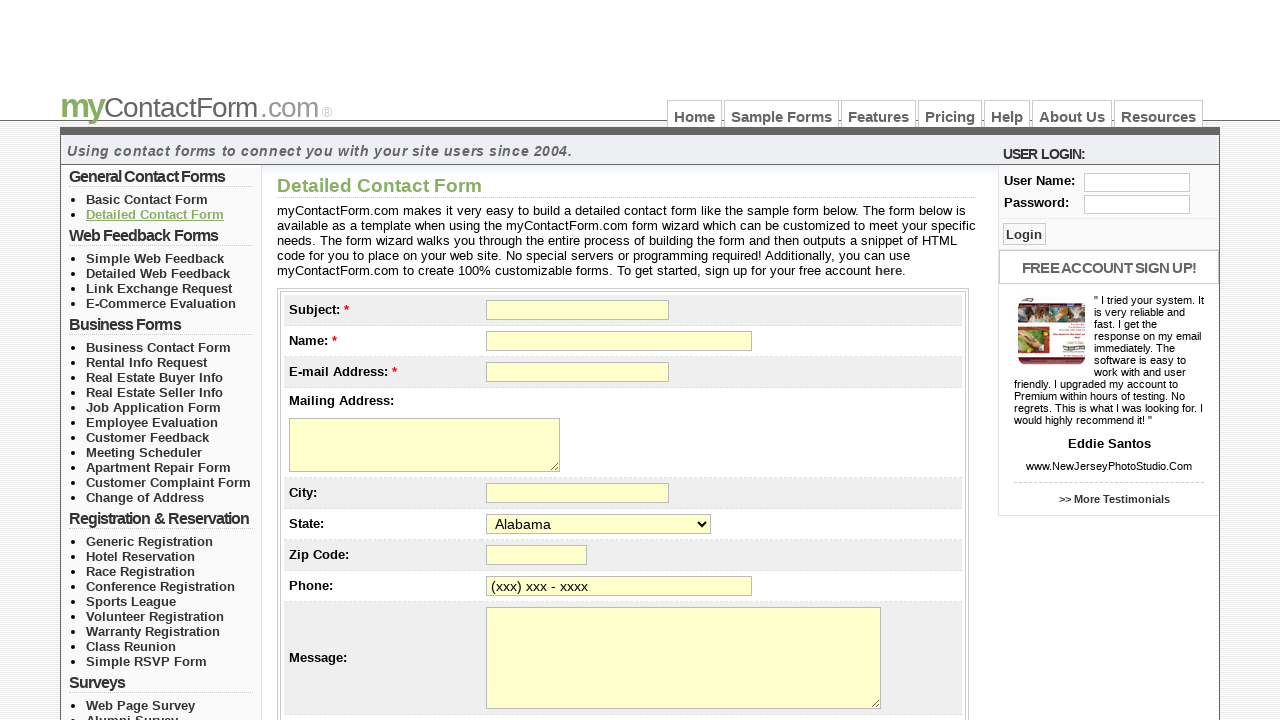

Sample form 2 page loaded completely
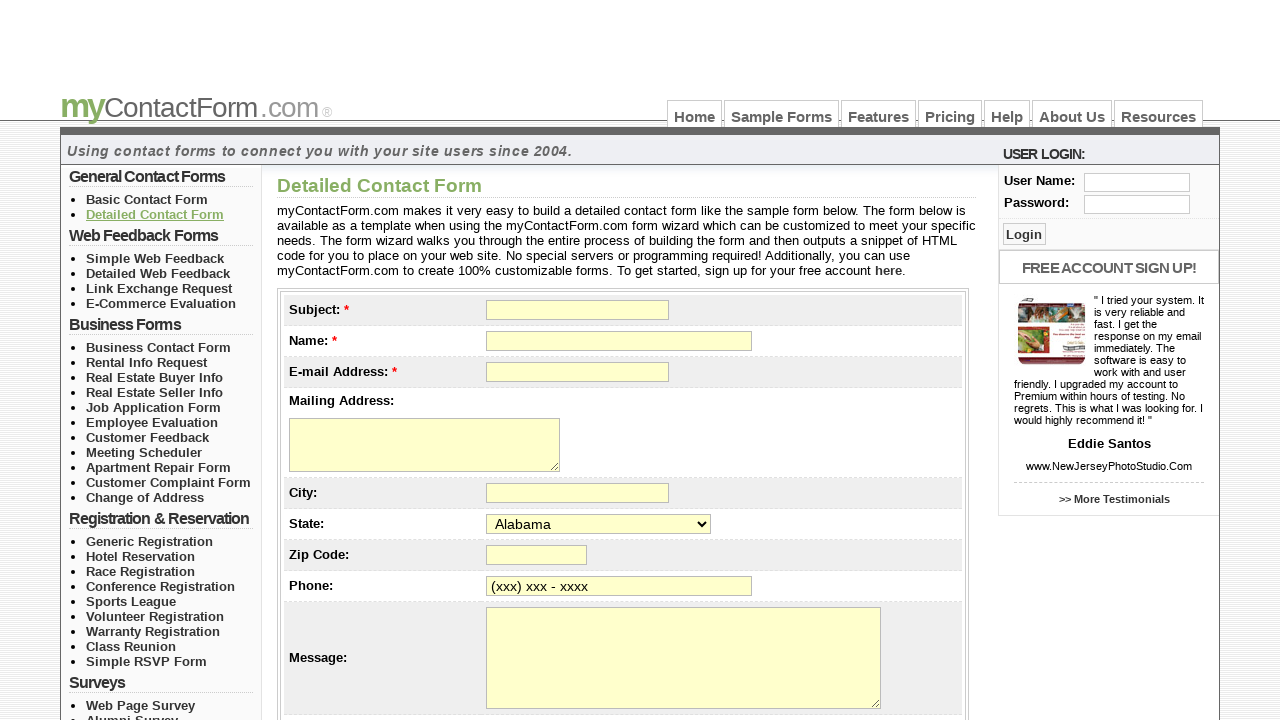

Navigated back to sample forms page
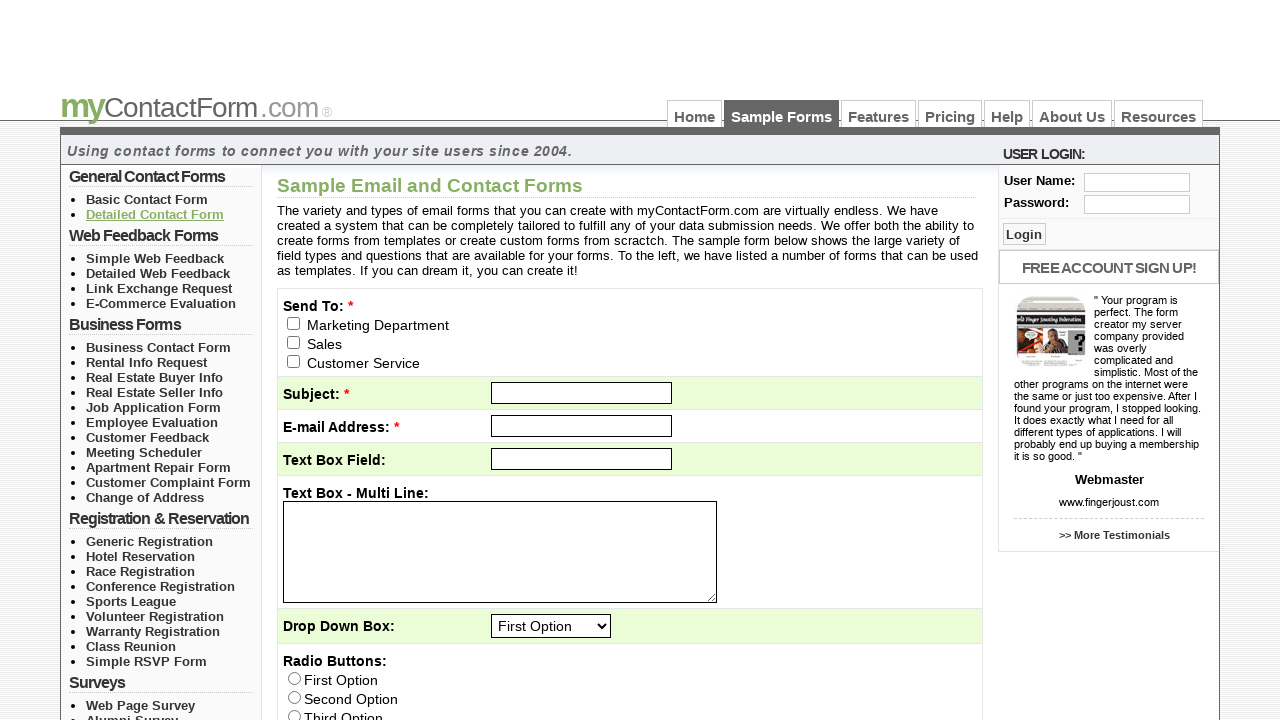

Sample forms page reloaded with links visible
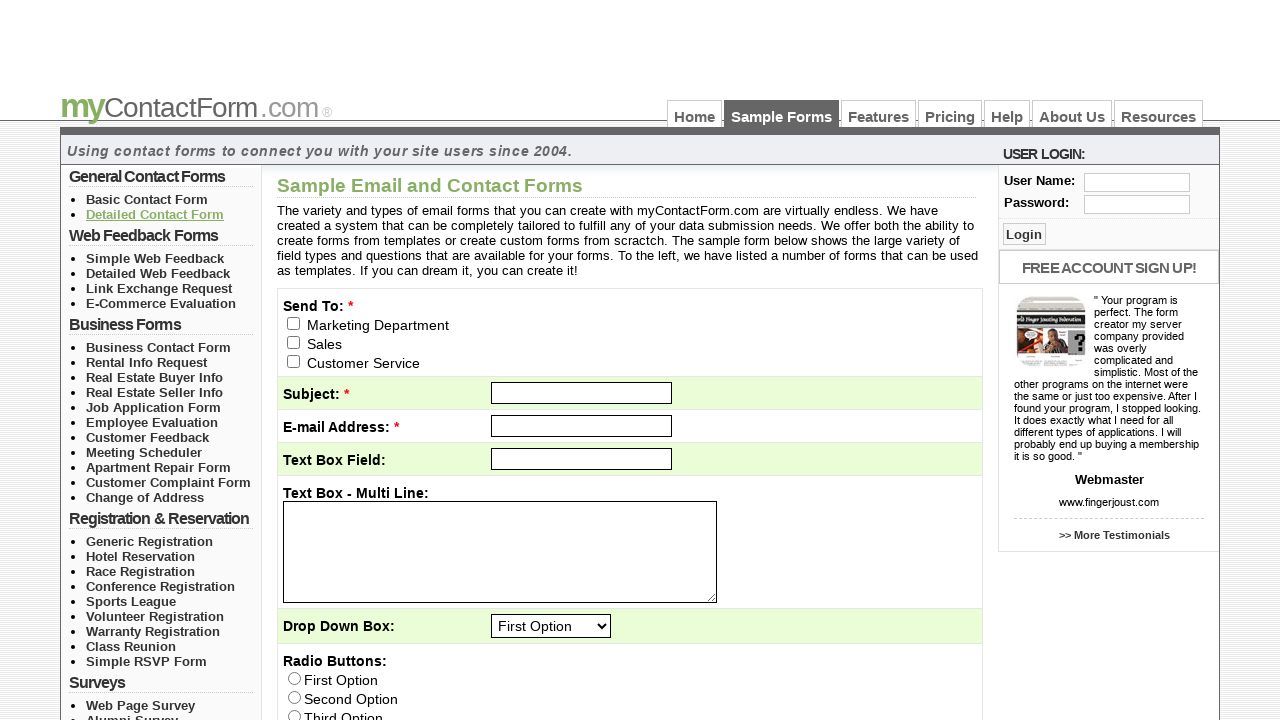

Clicked on sample form link 3 of 31 at (155, 258) on a[href*='mycontactform.com/samples'] >> nth=2
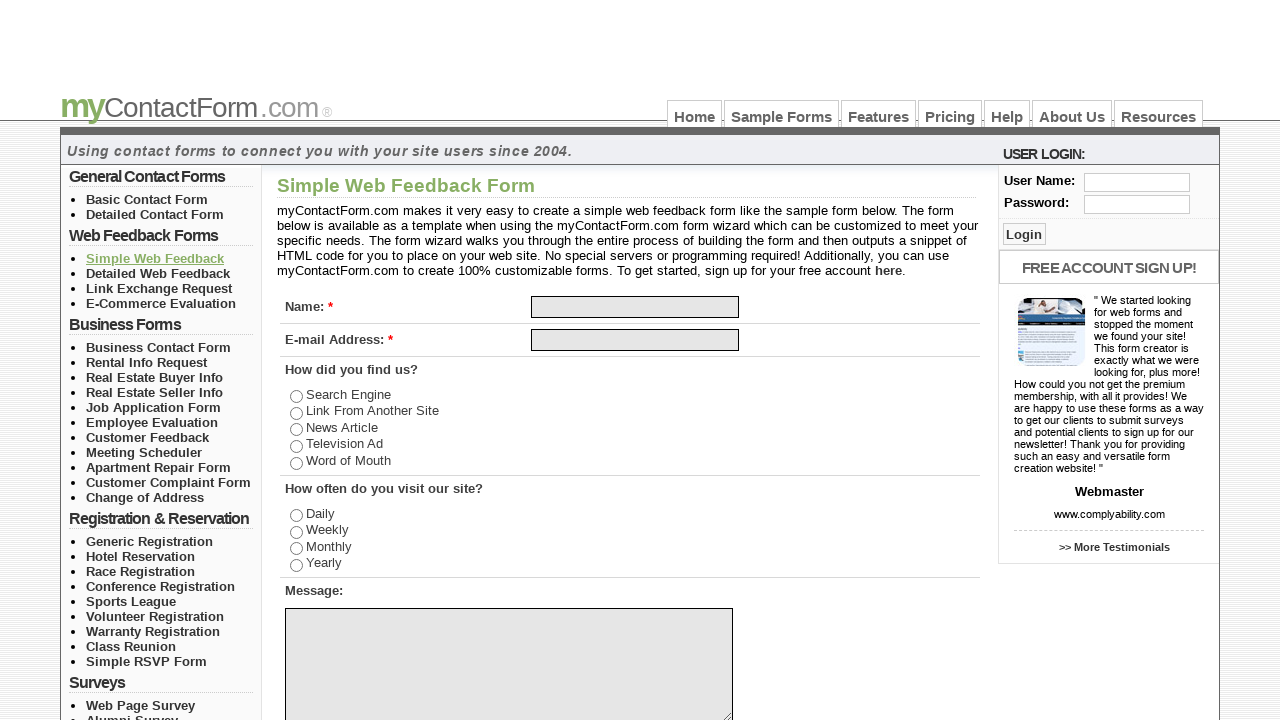

Sample form 3 page loaded completely
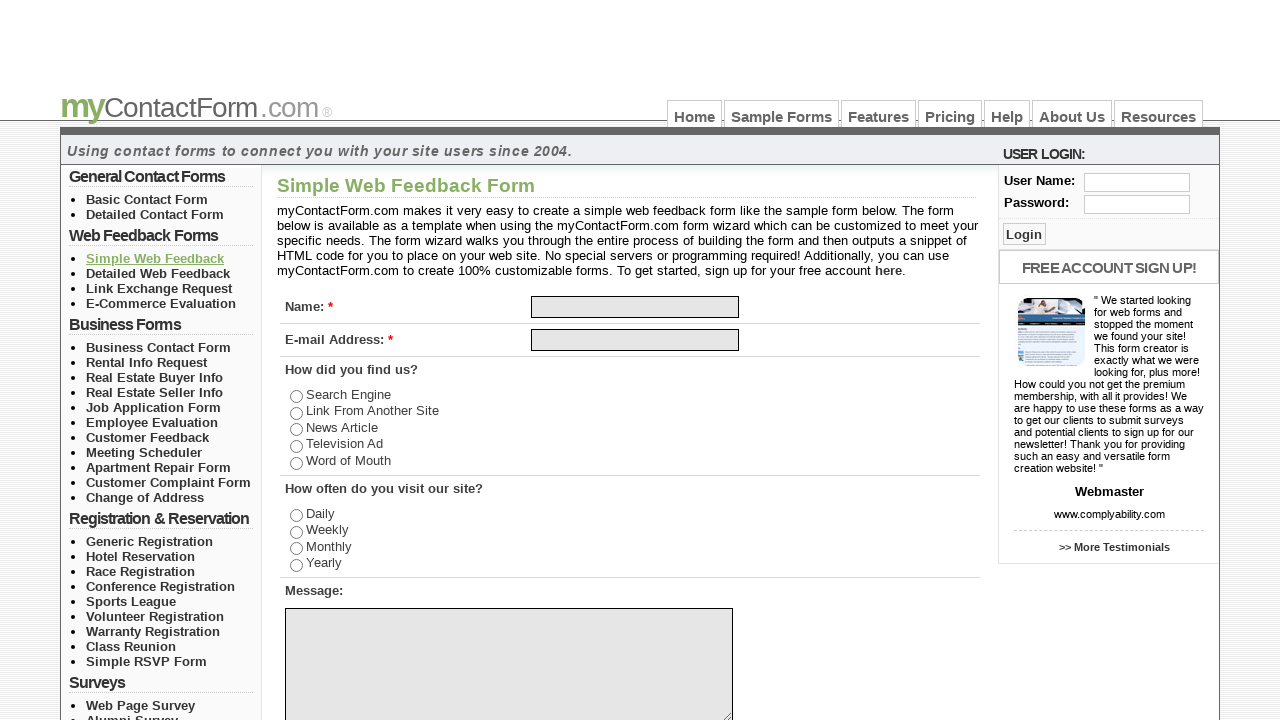

Navigated back to sample forms page
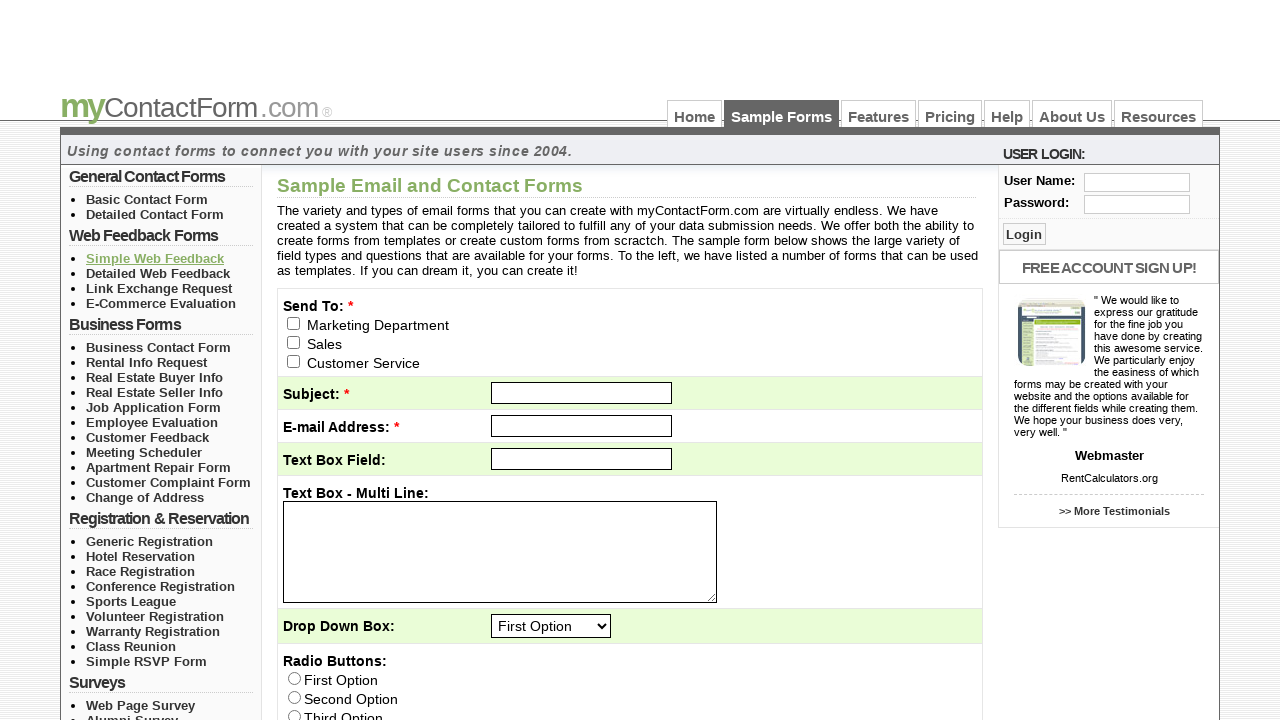

Sample forms page reloaded with links visible
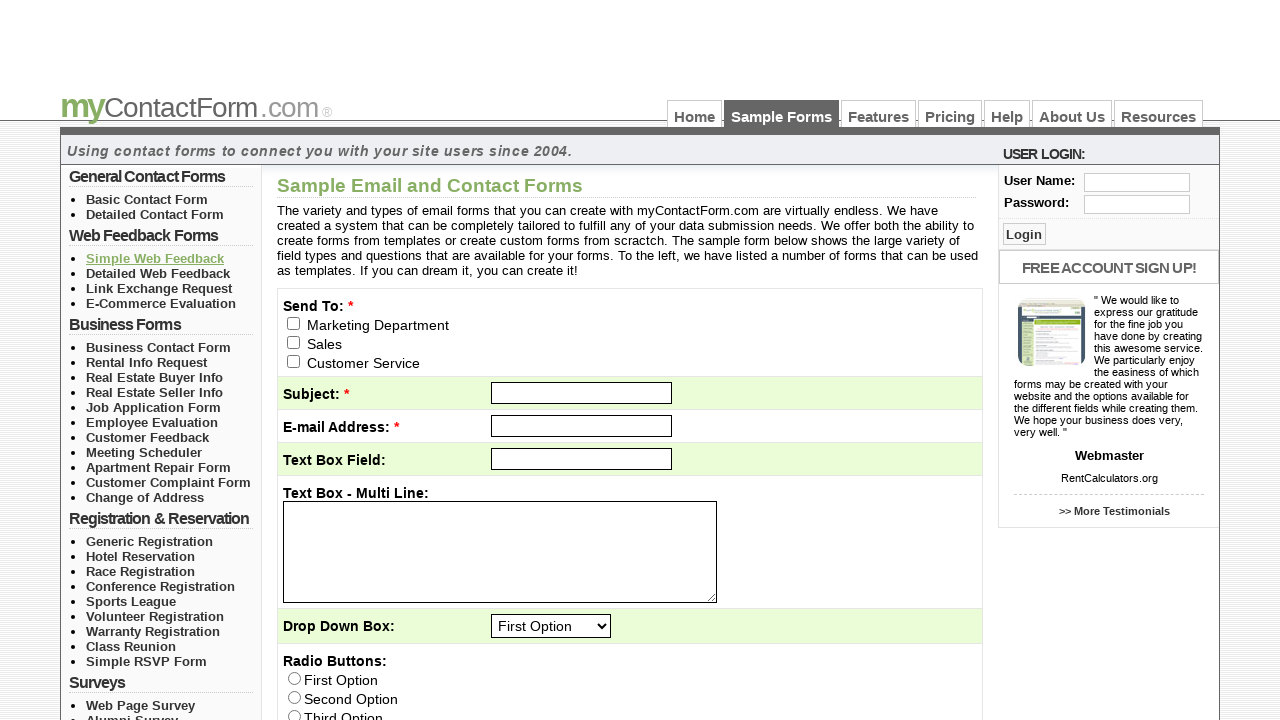

Clicked on sample form link 4 of 31 at (158, 273) on a[href*='mycontactform.com/samples'] >> nth=3
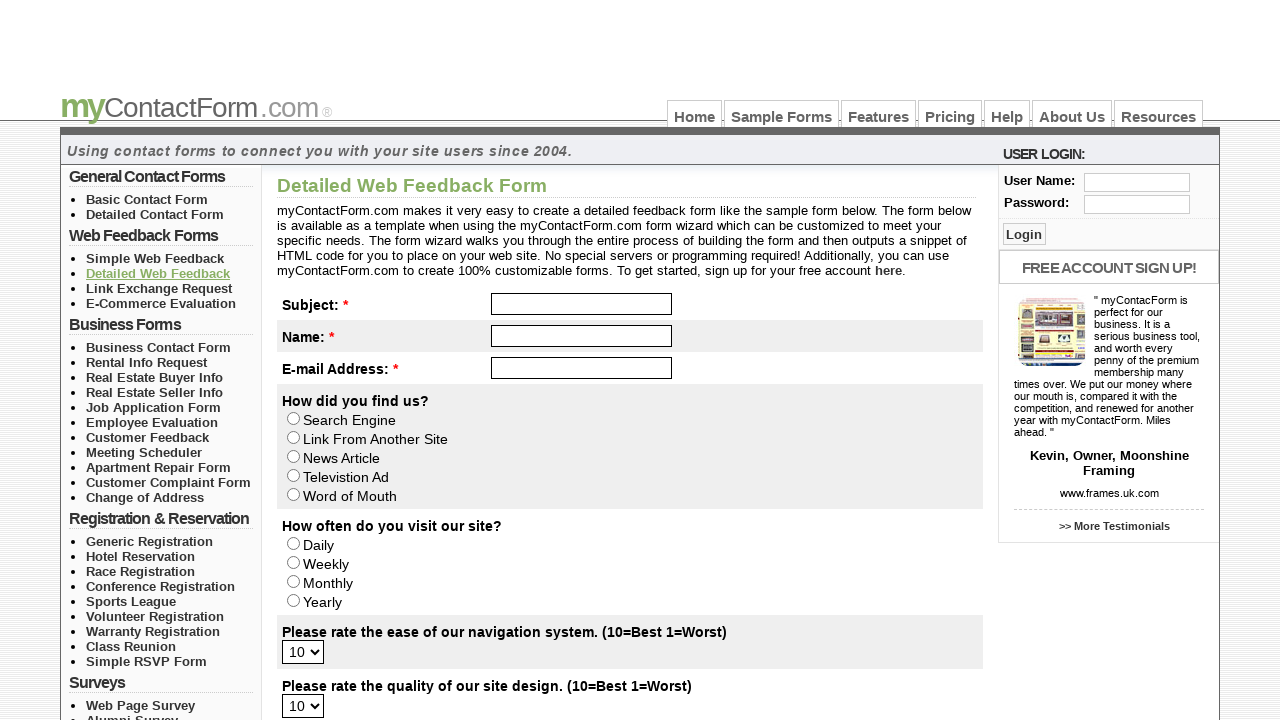

Sample form 4 page loaded completely
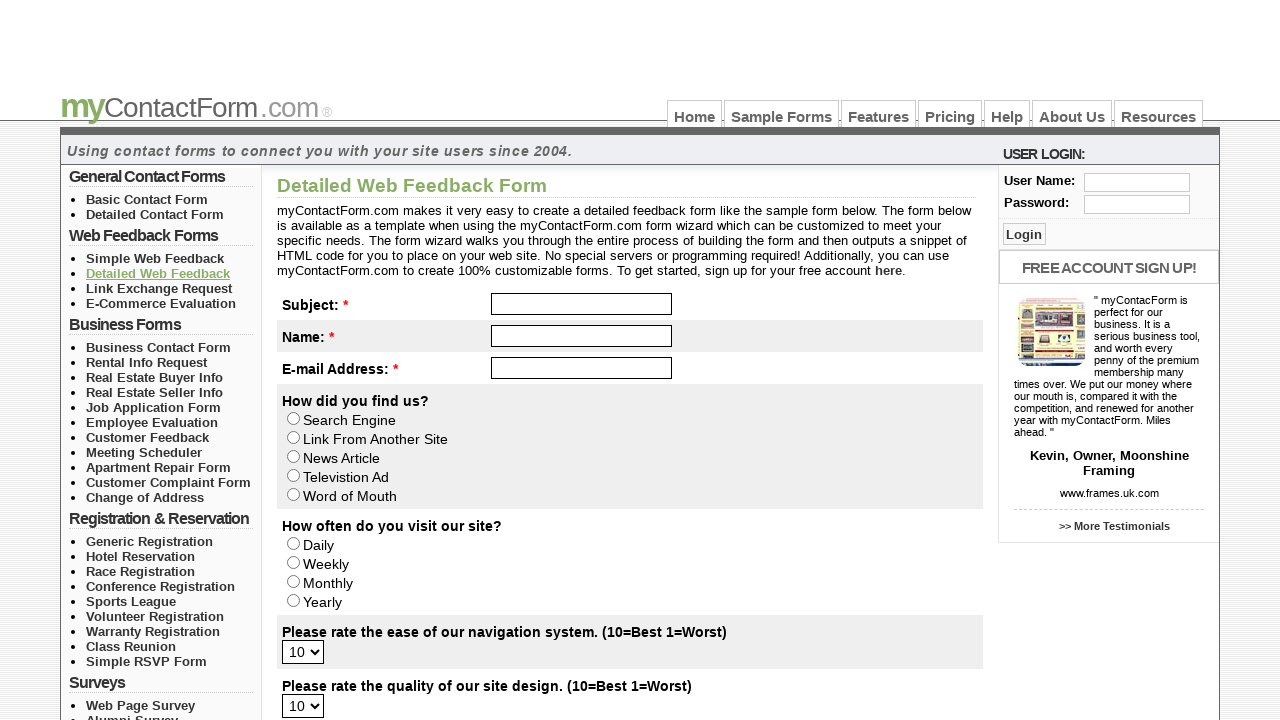

Navigated back to sample forms page
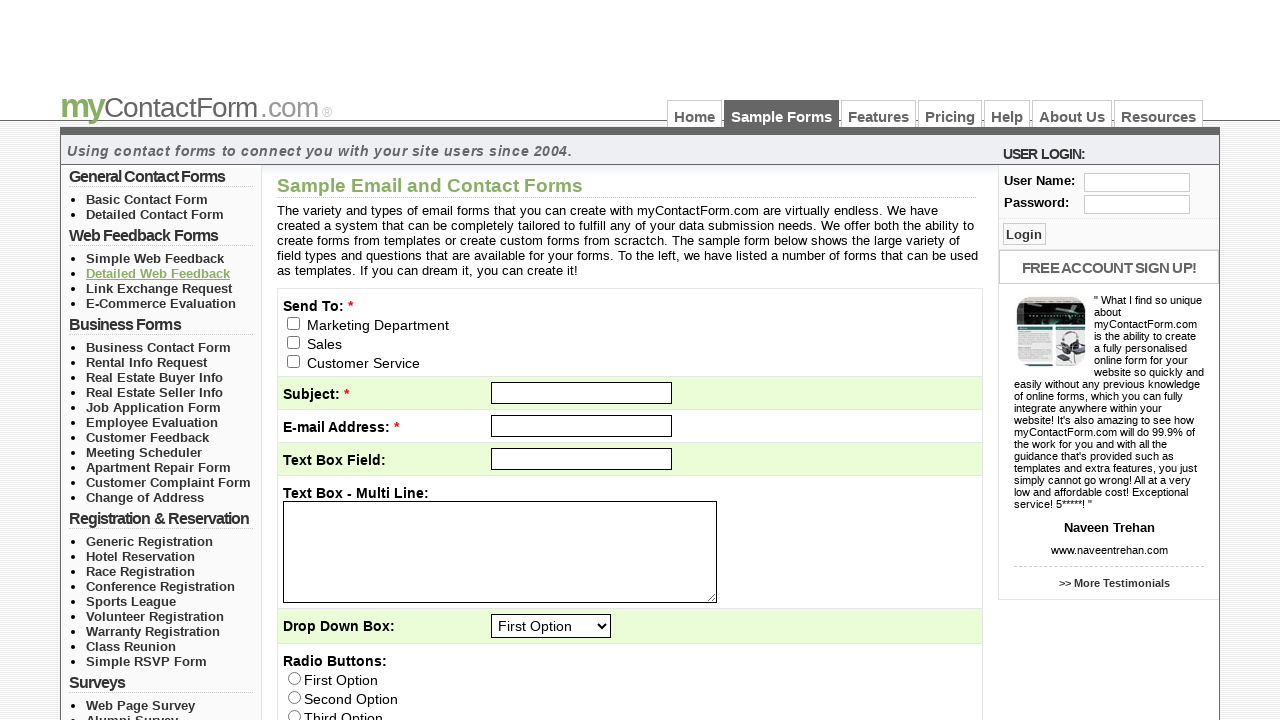

Sample forms page reloaded with links visible
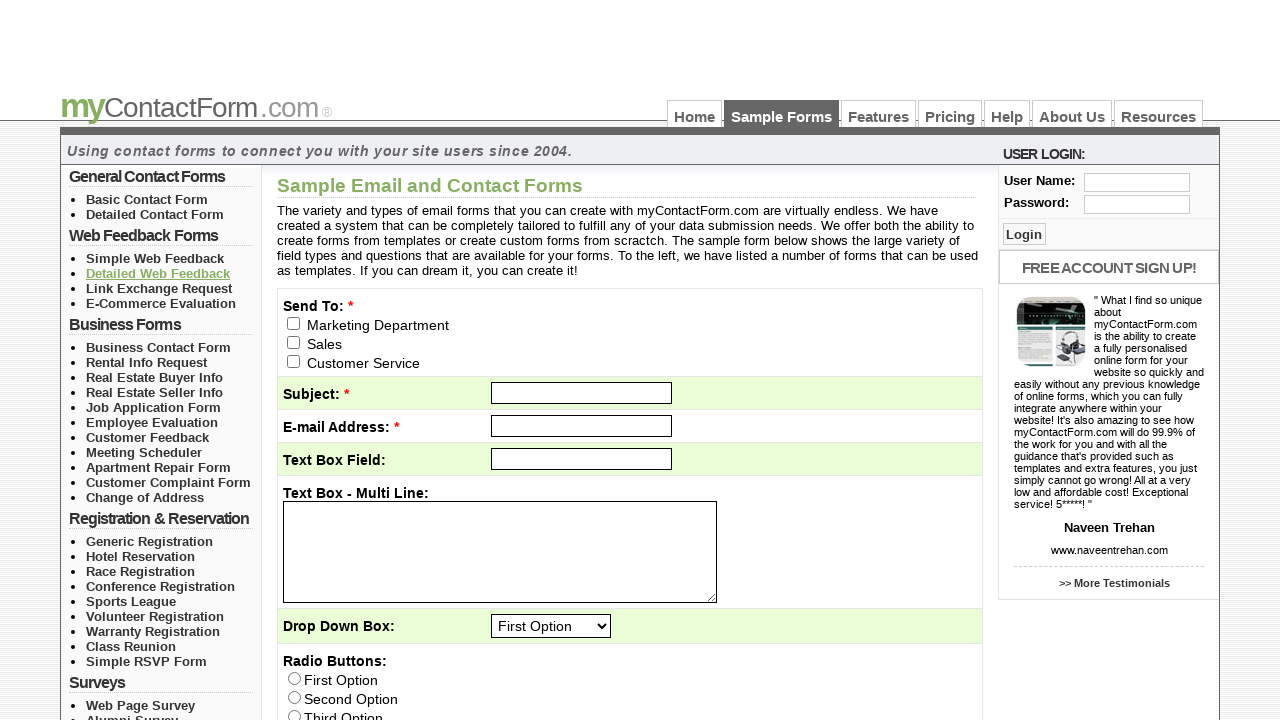

Clicked on sample form link 5 of 31 at (159, 288) on a[href*='mycontactform.com/samples'] >> nth=4
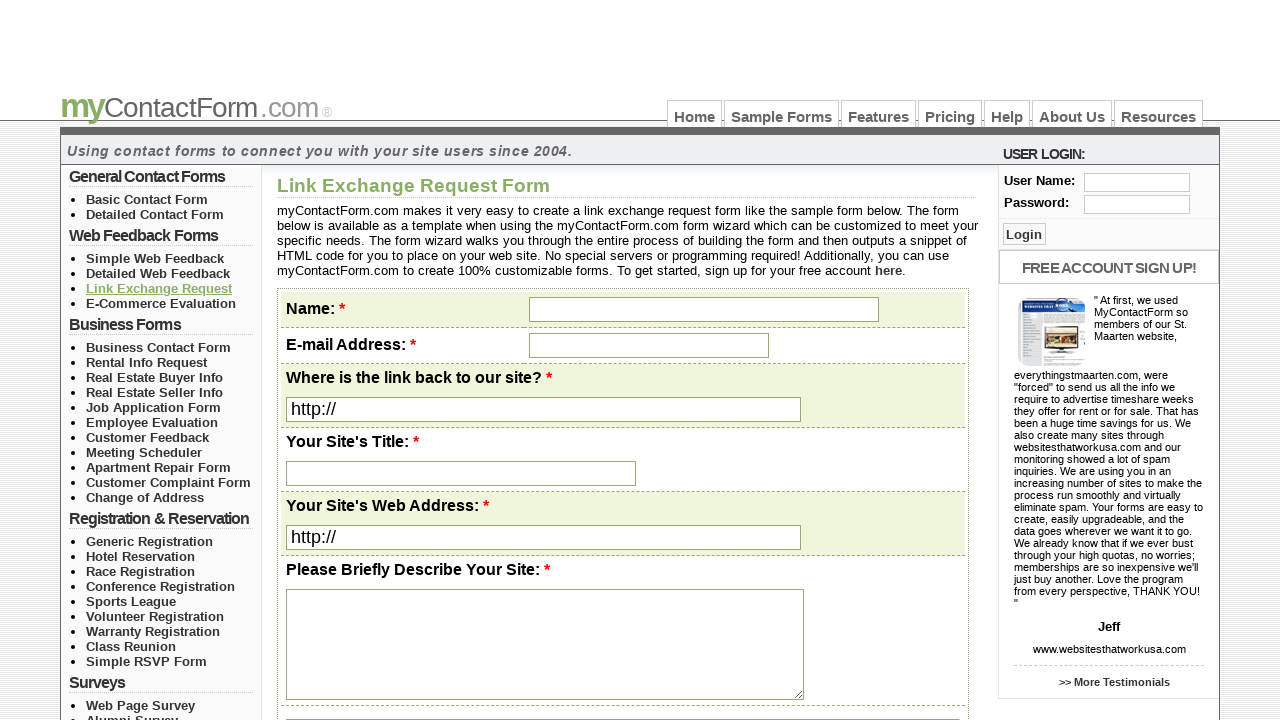

Sample form 5 page loaded completely
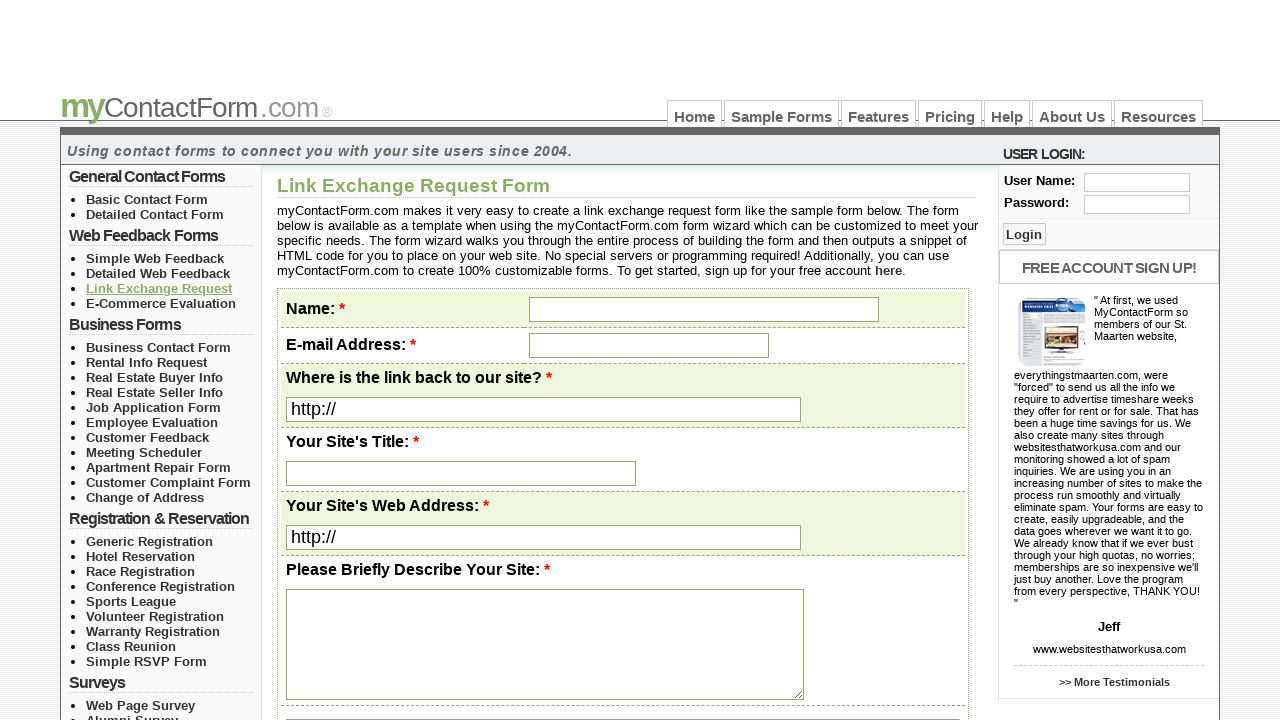

Navigated back to sample forms page
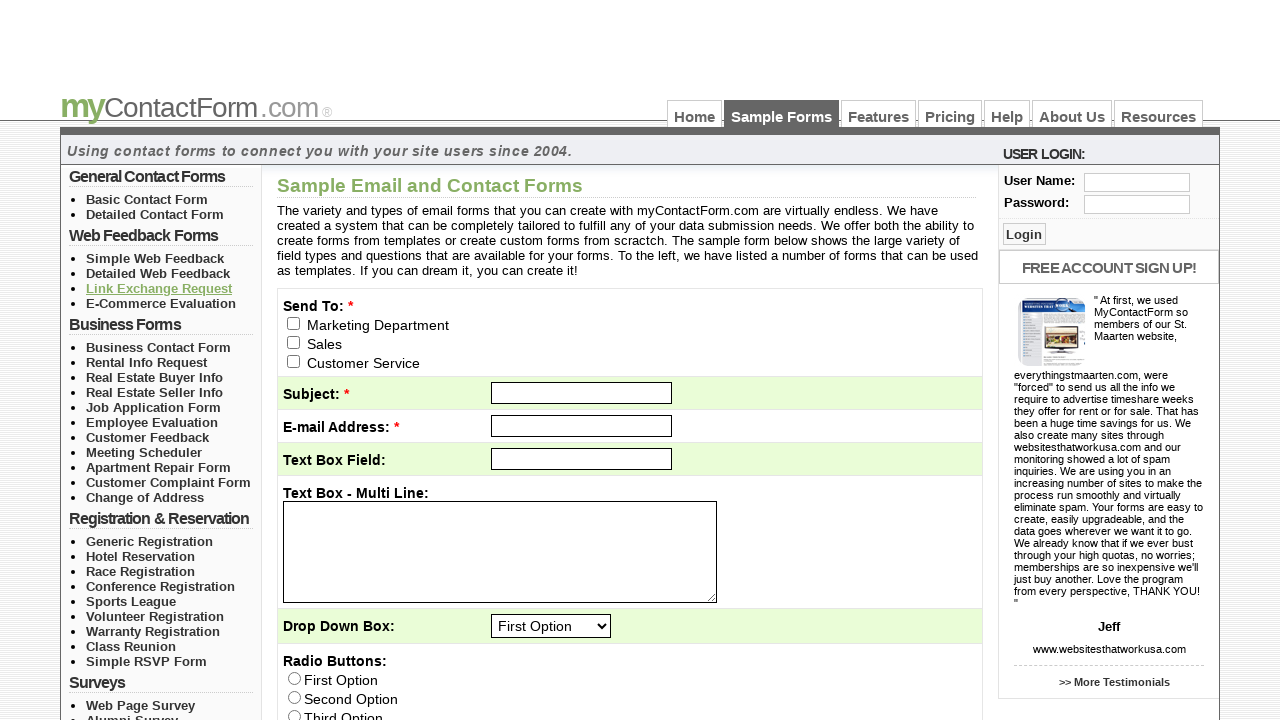

Sample forms page reloaded with links visible
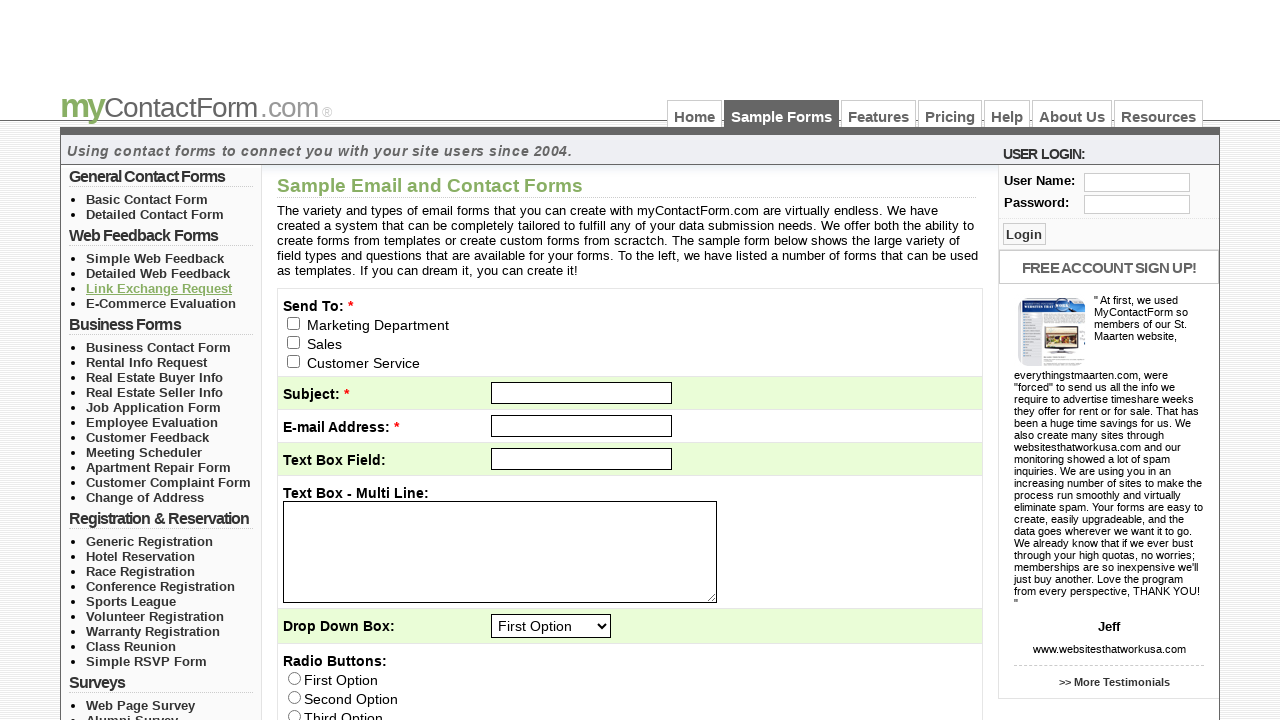

Clicked on sample form link 6 of 31 at (161, 303) on a[href*='mycontactform.com/samples'] >> nth=5
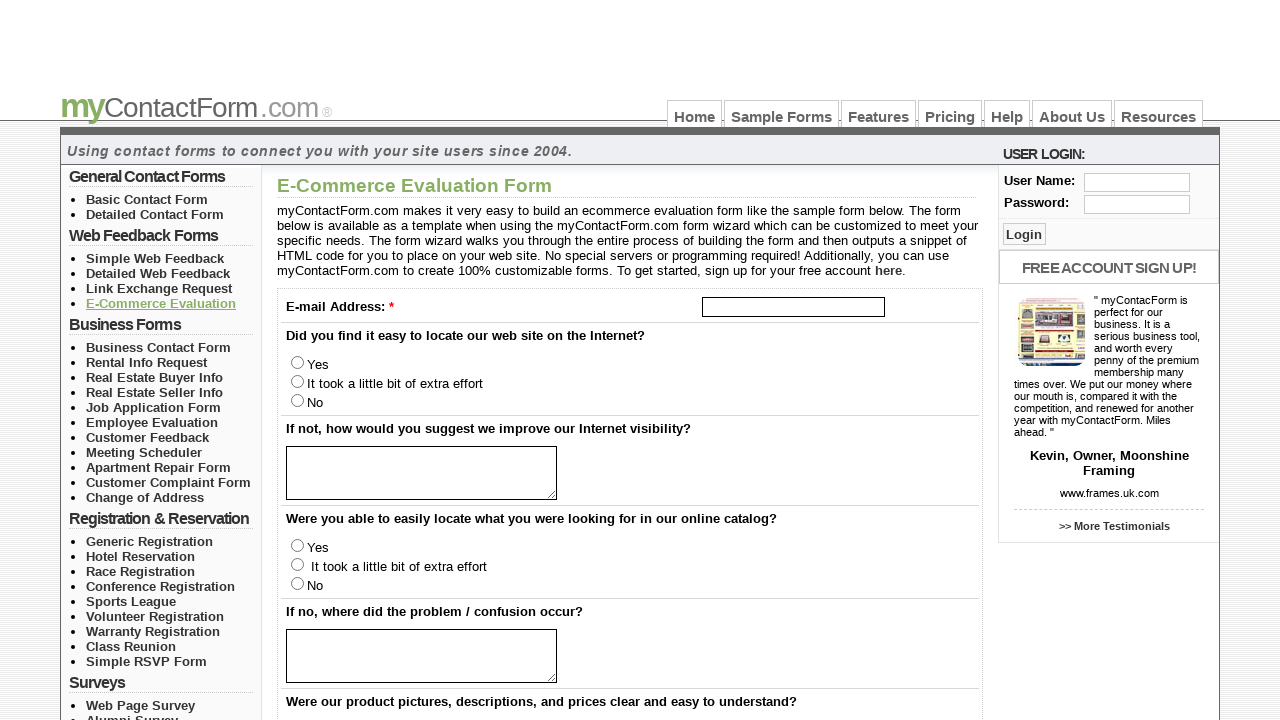

Sample form 6 page loaded completely
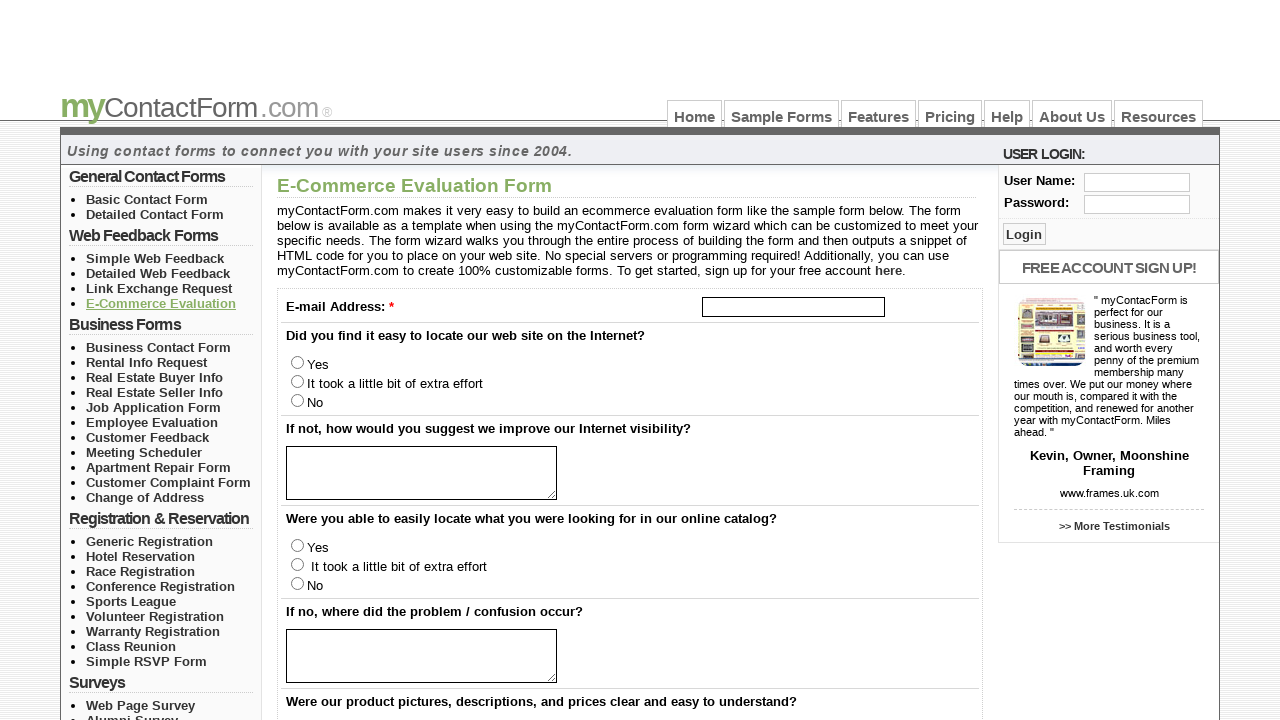

Navigated back to sample forms page
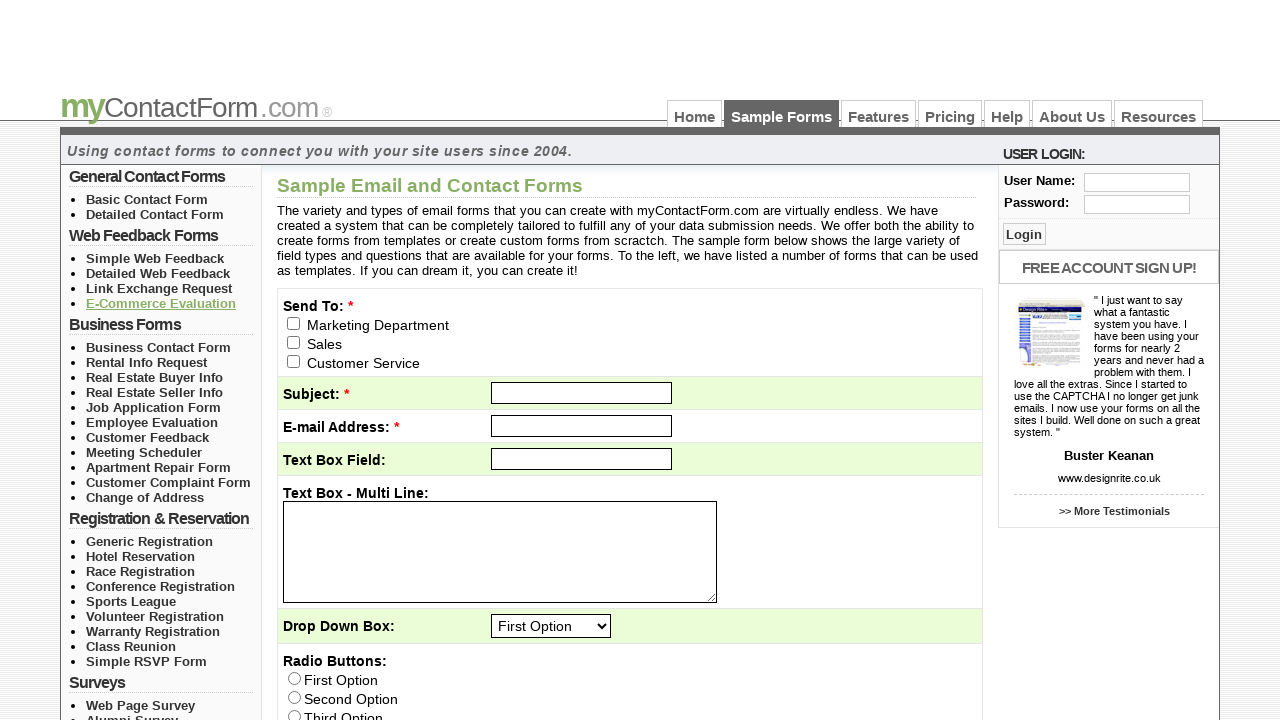

Sample forms page reloaded with links visible
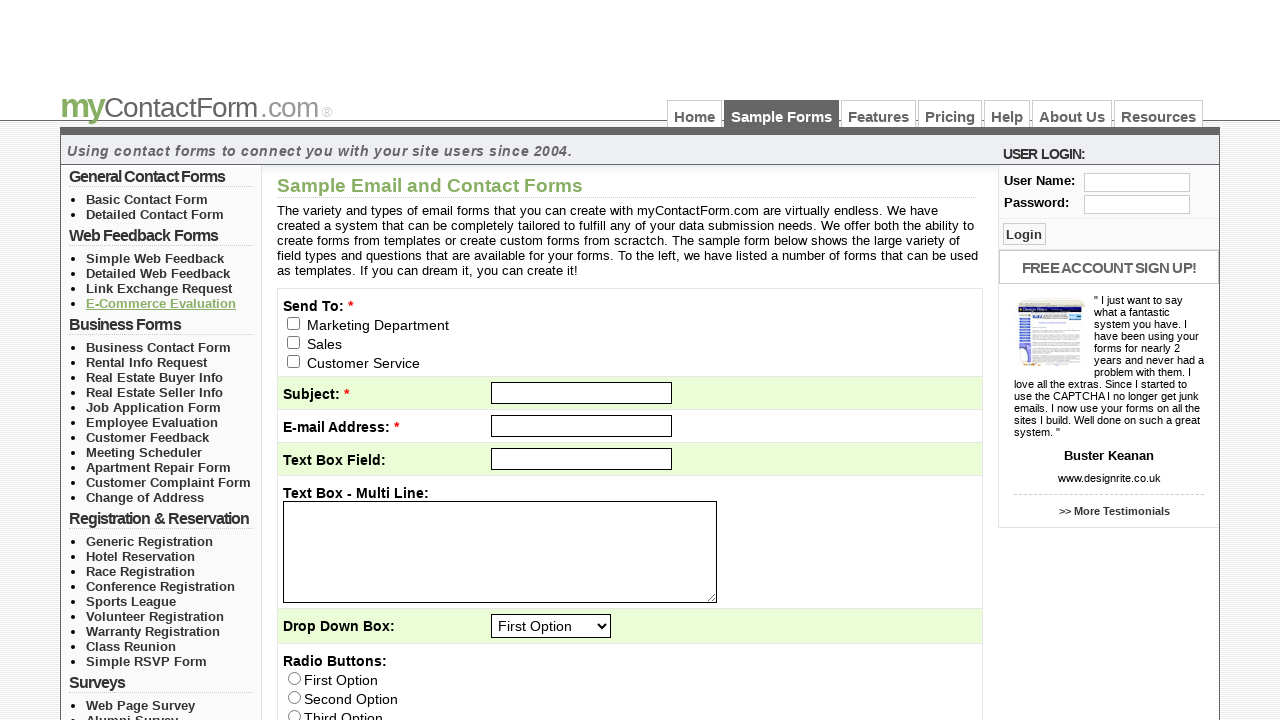

Clicked on sample form link 7 of 31 at (158, 347) on a[href*='mycontactform.com/samples'] >> nth=6
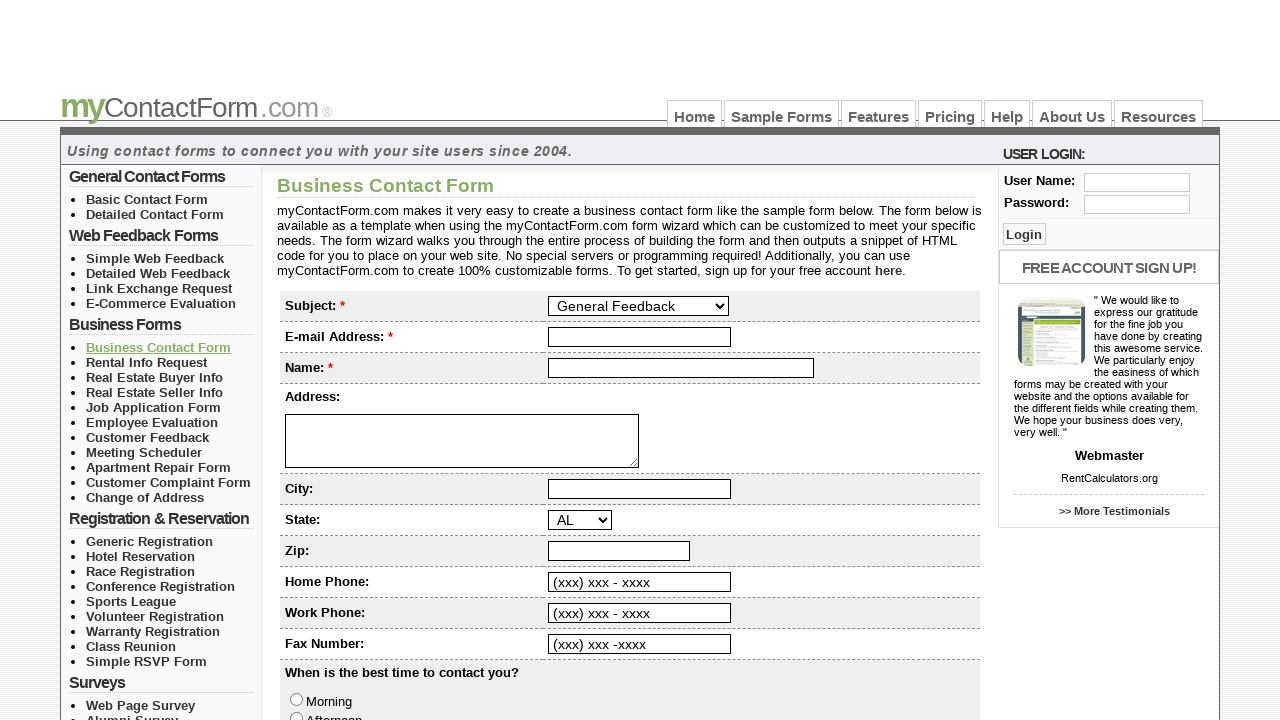

Sample form 7 page loaded completely
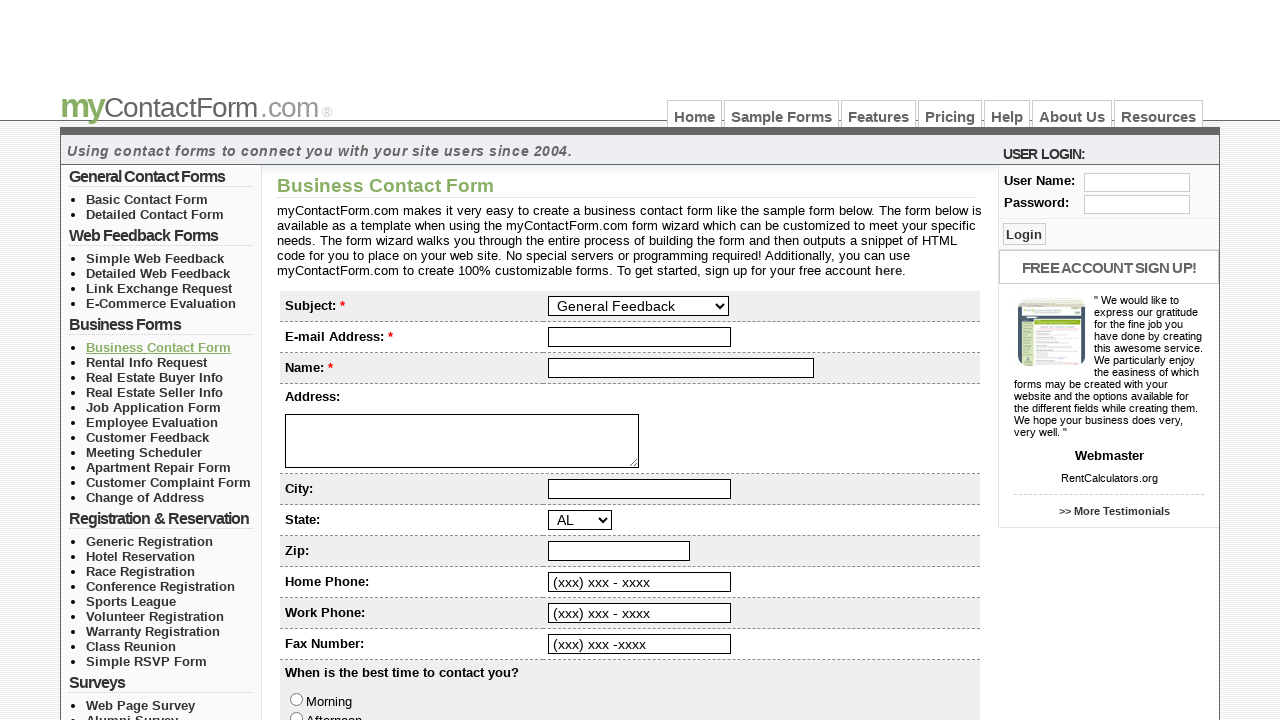

Navigated back to sample forms page
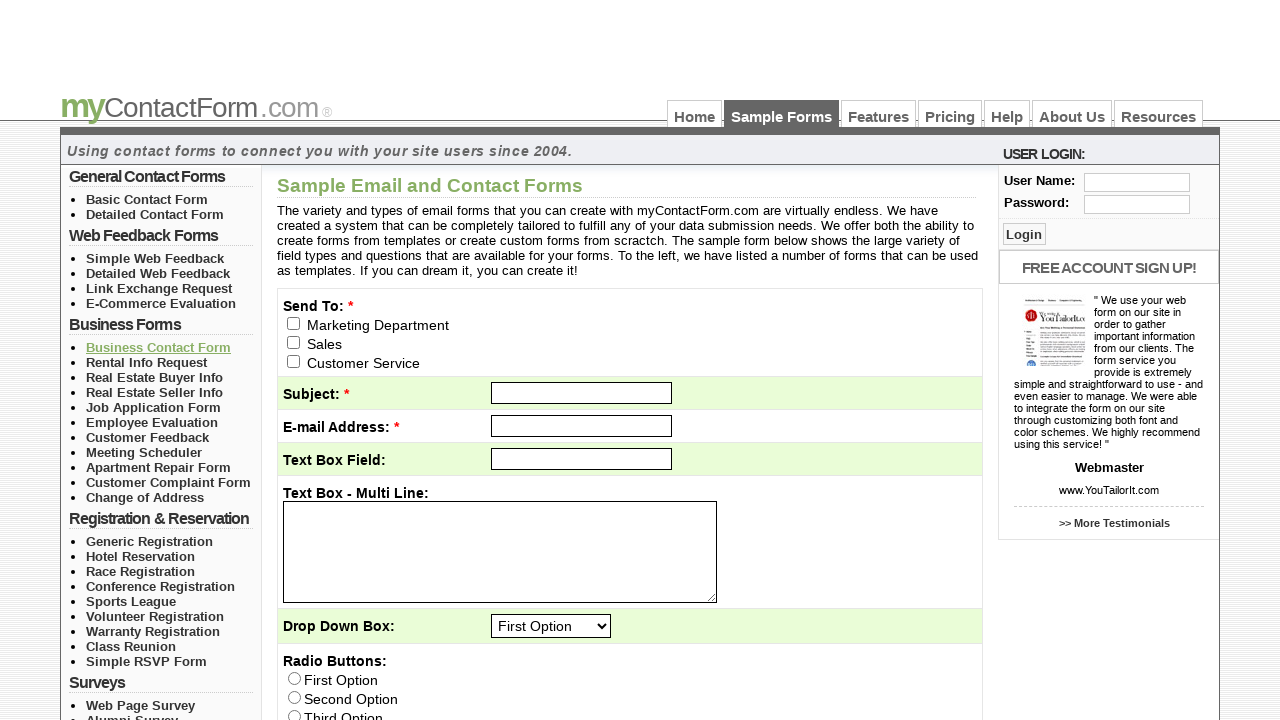

Sample forms page reloaded with links visible
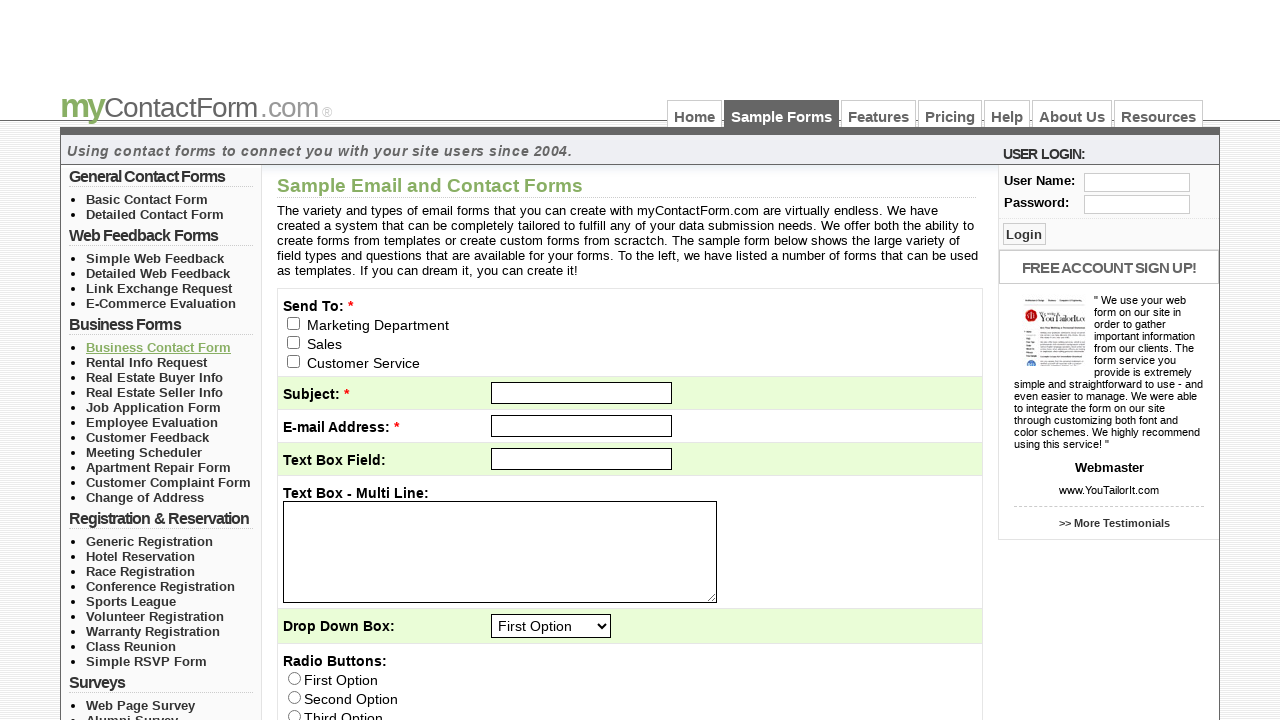

Clicked on sample form link 8 of 31 at (146, 362) on a[href*='mycontactform.com/samples'] >> nth=7
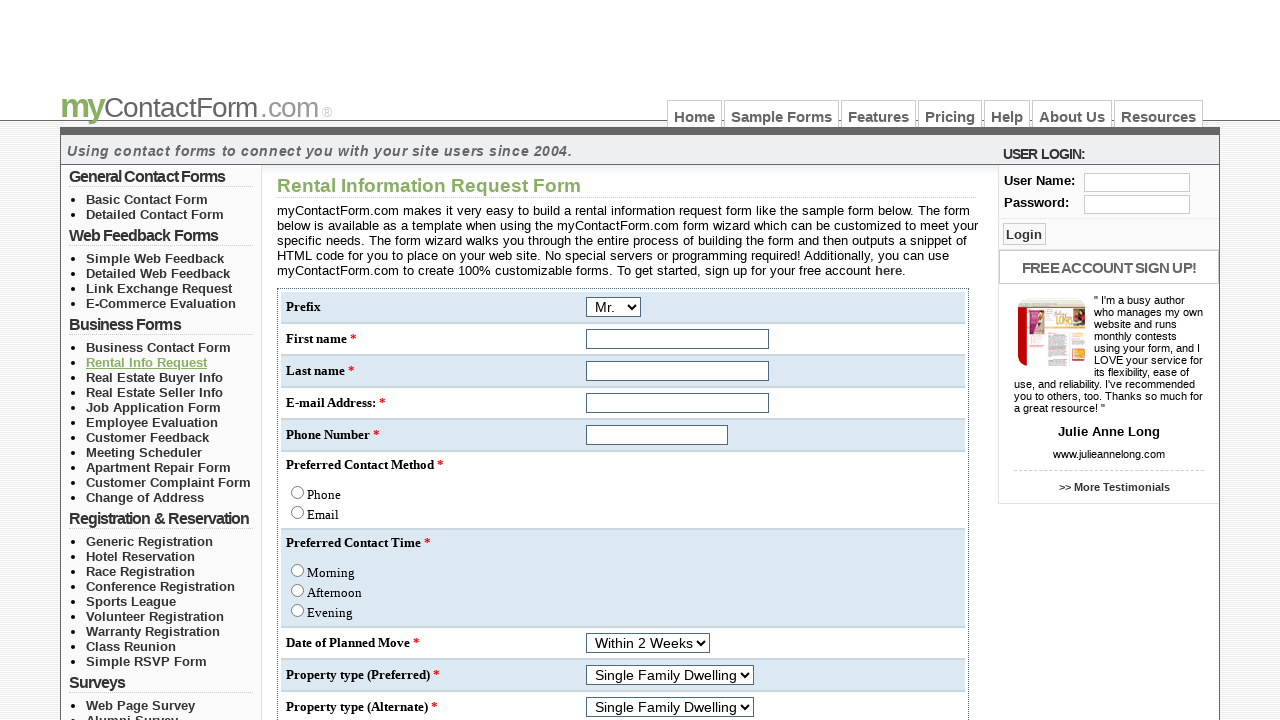

Sample form 8 page loaded completely
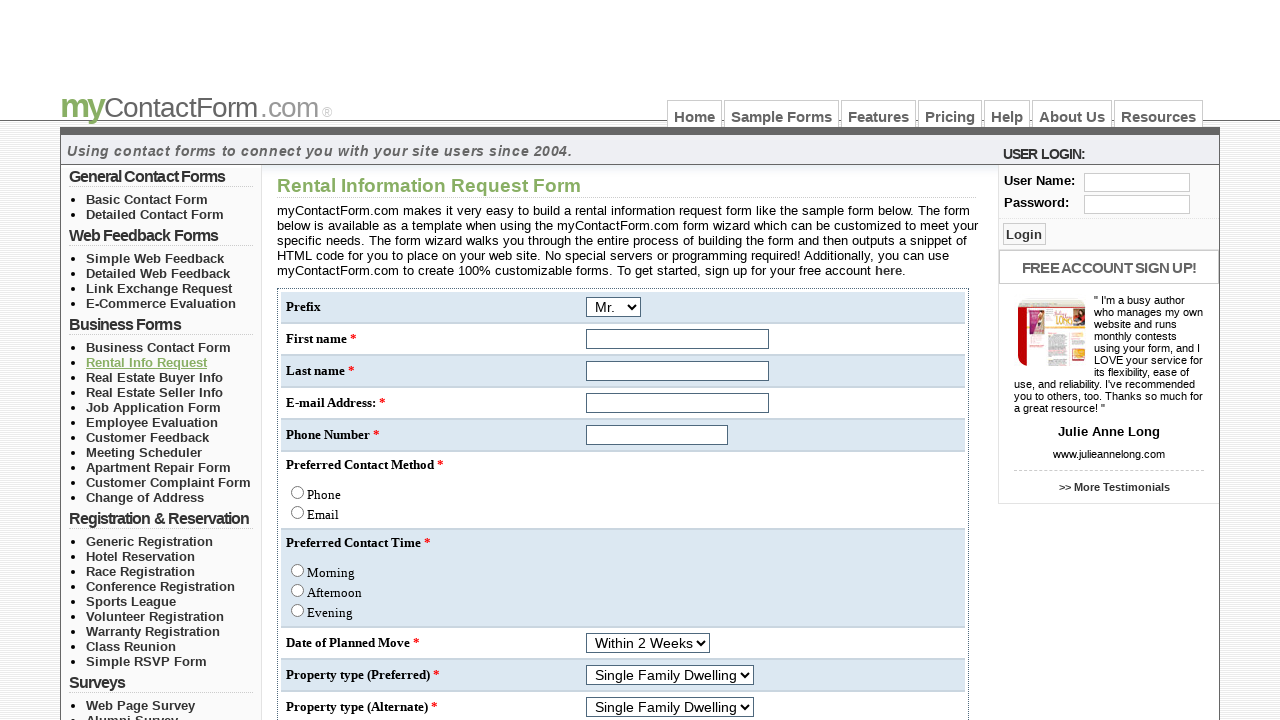

Navigated back to sample forms page
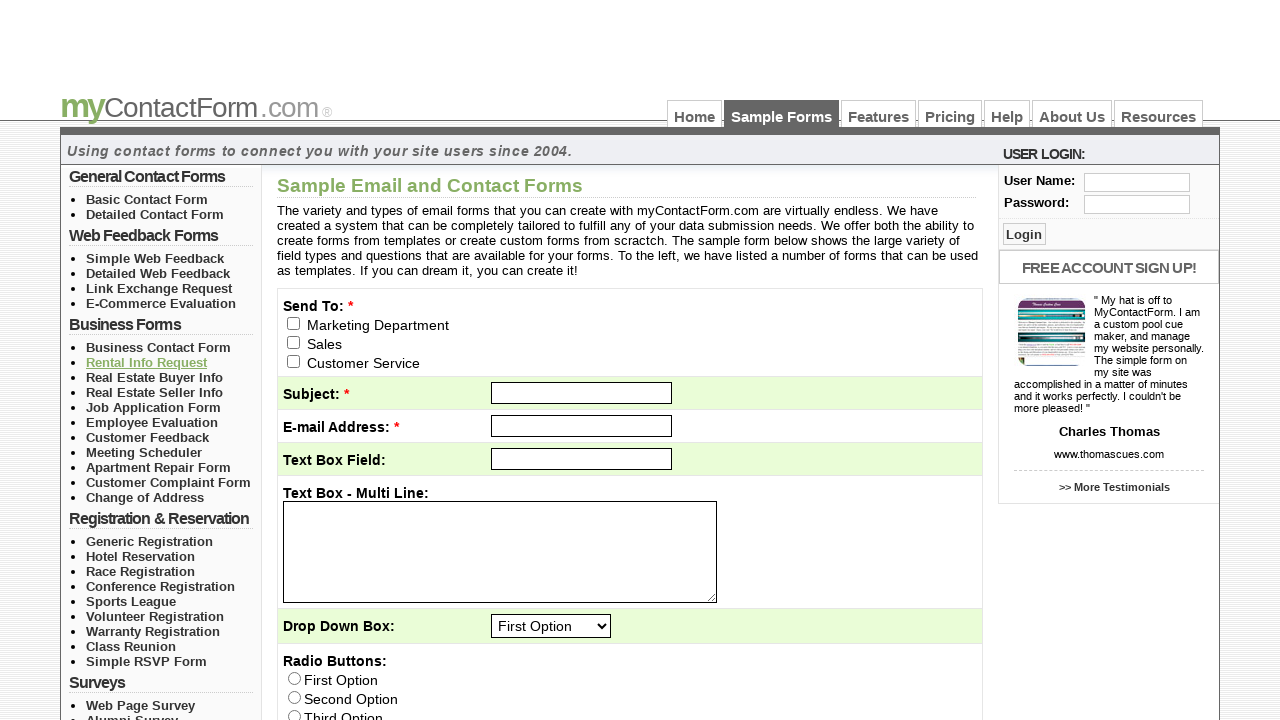

Sample forms page reloaded with links visible
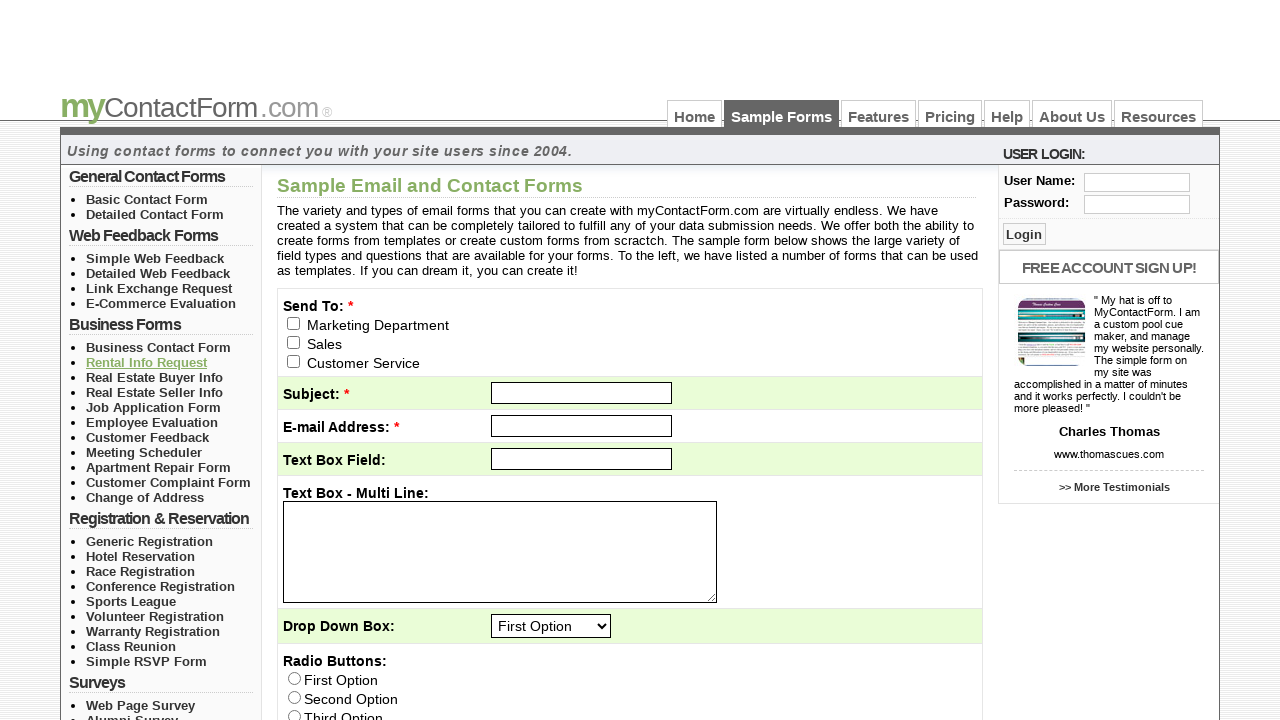

Clicked on sample form link 9 of 31 at (154, 377) on a[href*='mycontactform.com/samples'] >> nth=8
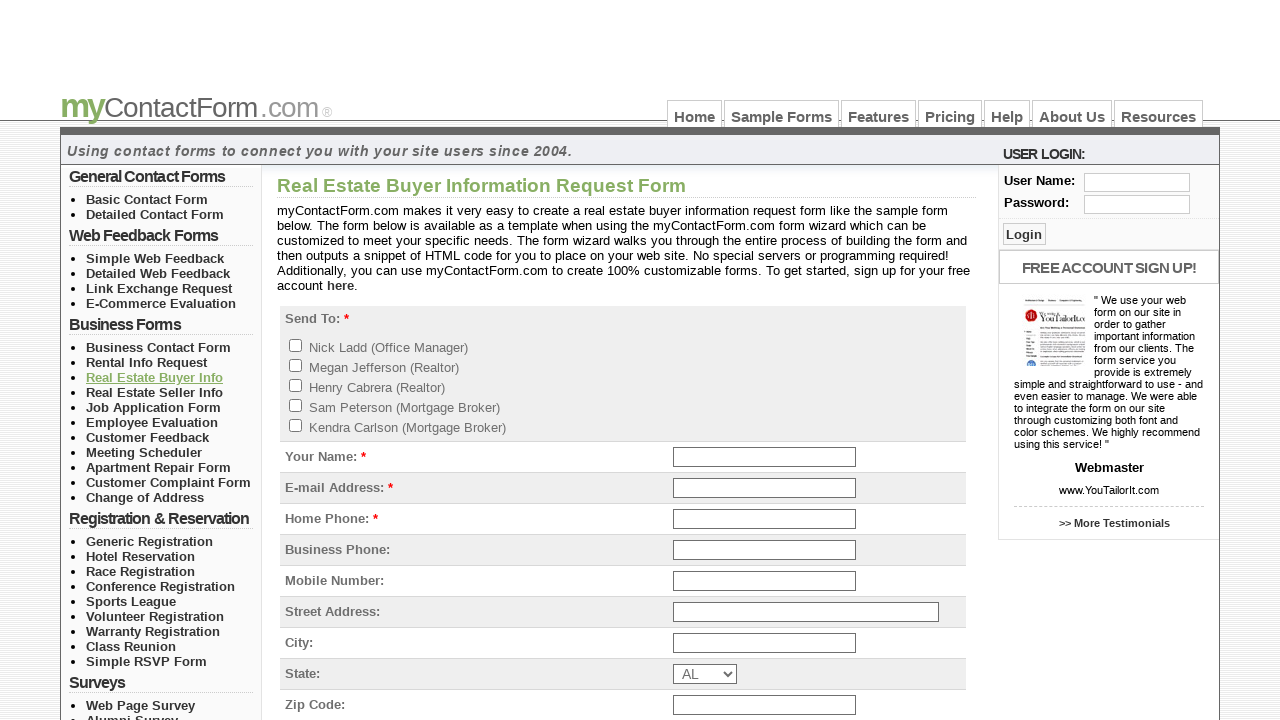

Sample form 9 page loaded completely
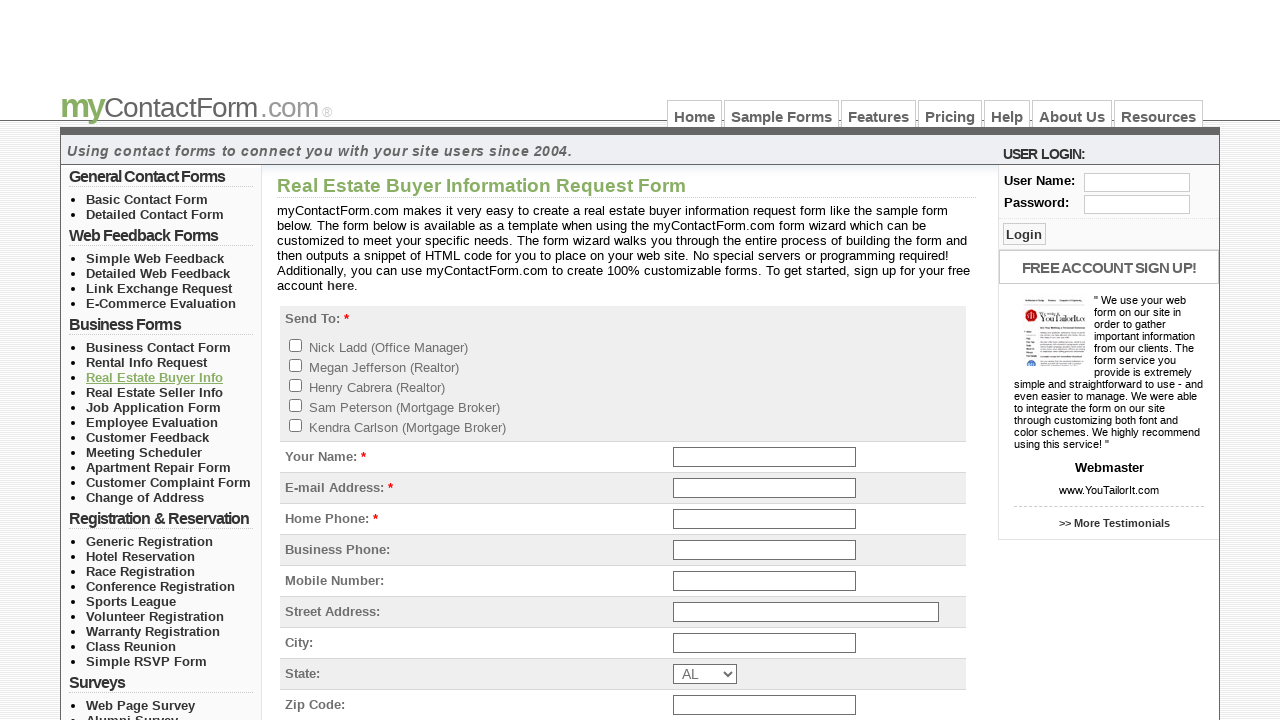

Navigated back to sample forms page
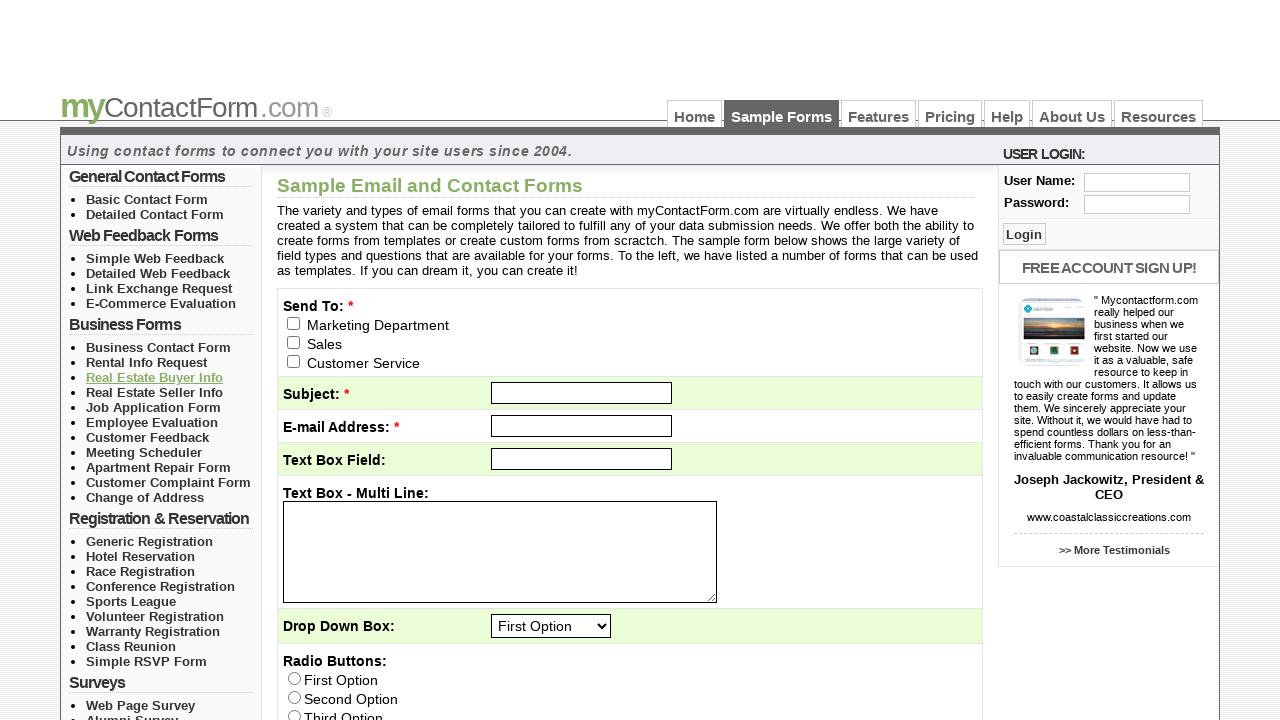

Sample forms page reloaded with links visible
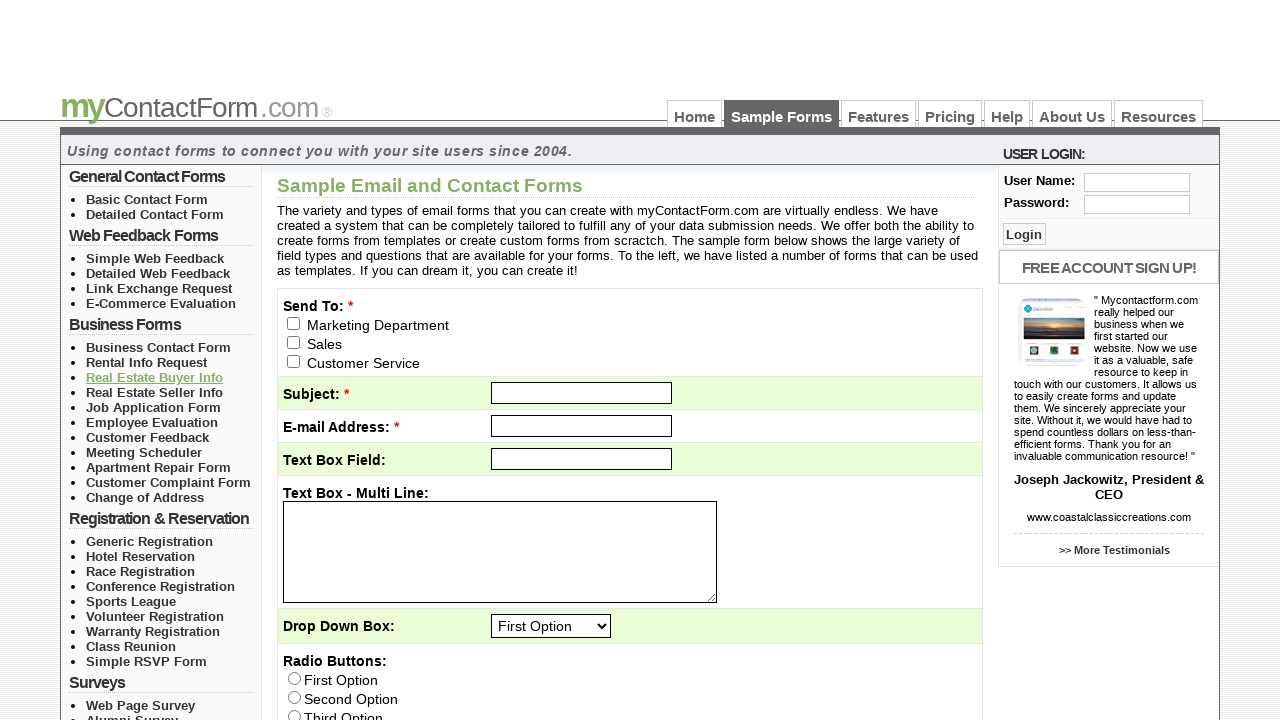

Clicked on sample form link 10 of 31 at (154, 392) on a[href*='mycontactform.com/samples'] >> nth=9
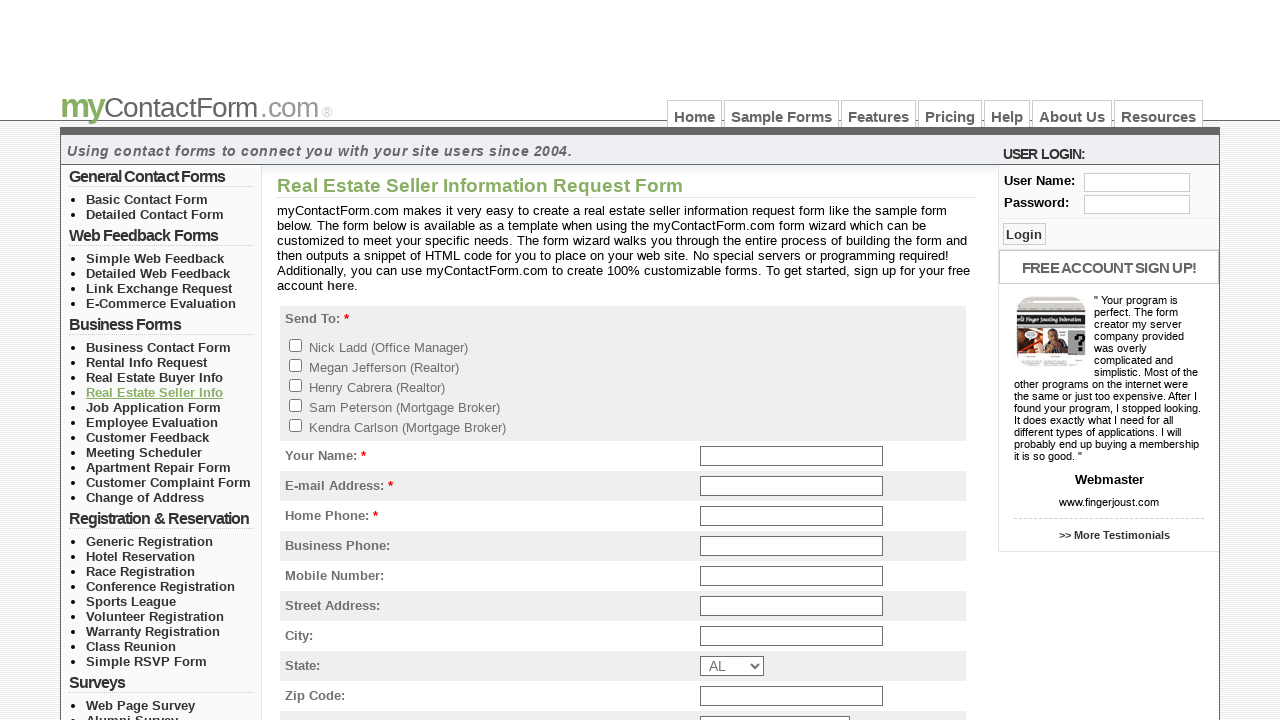

Sample form 10 page loaded completely
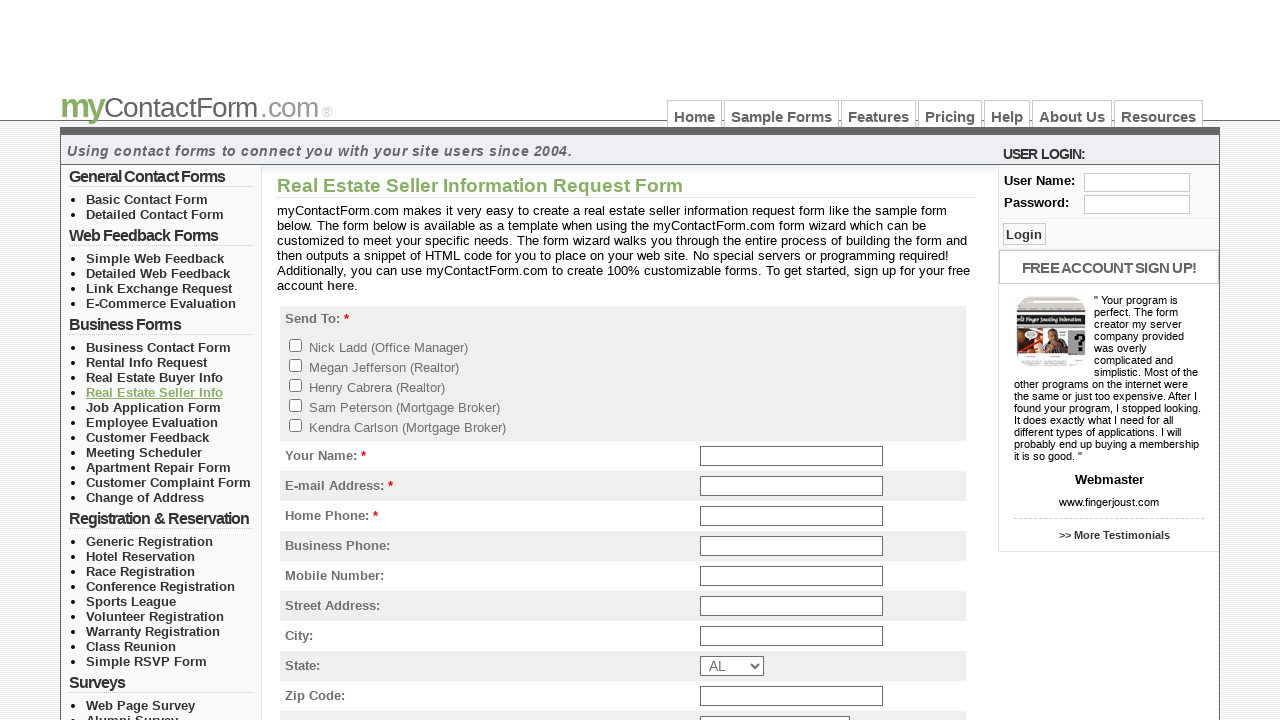

Navigated back to sample forms page
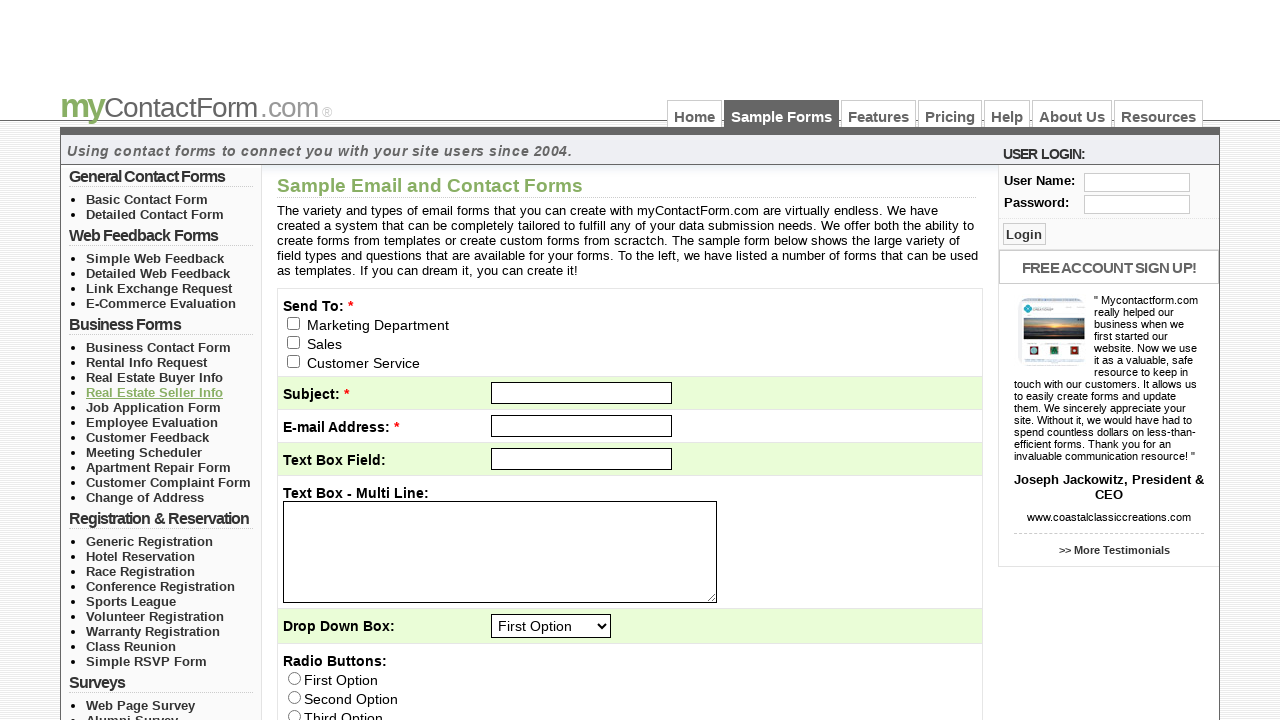

Sample forms page reloaded with links visible
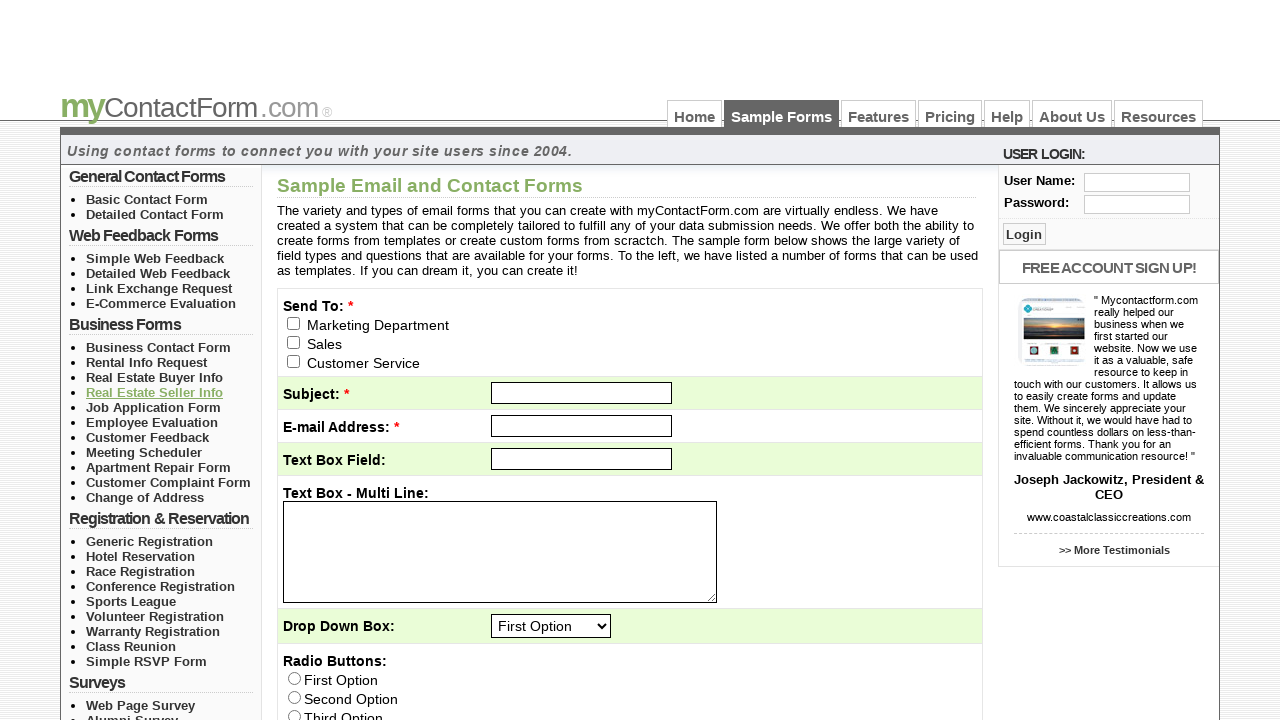

Clicked on sample form link 11 of 31 at (154, 407) on a[href*='mycontactform.com/samples'] >> nth=10
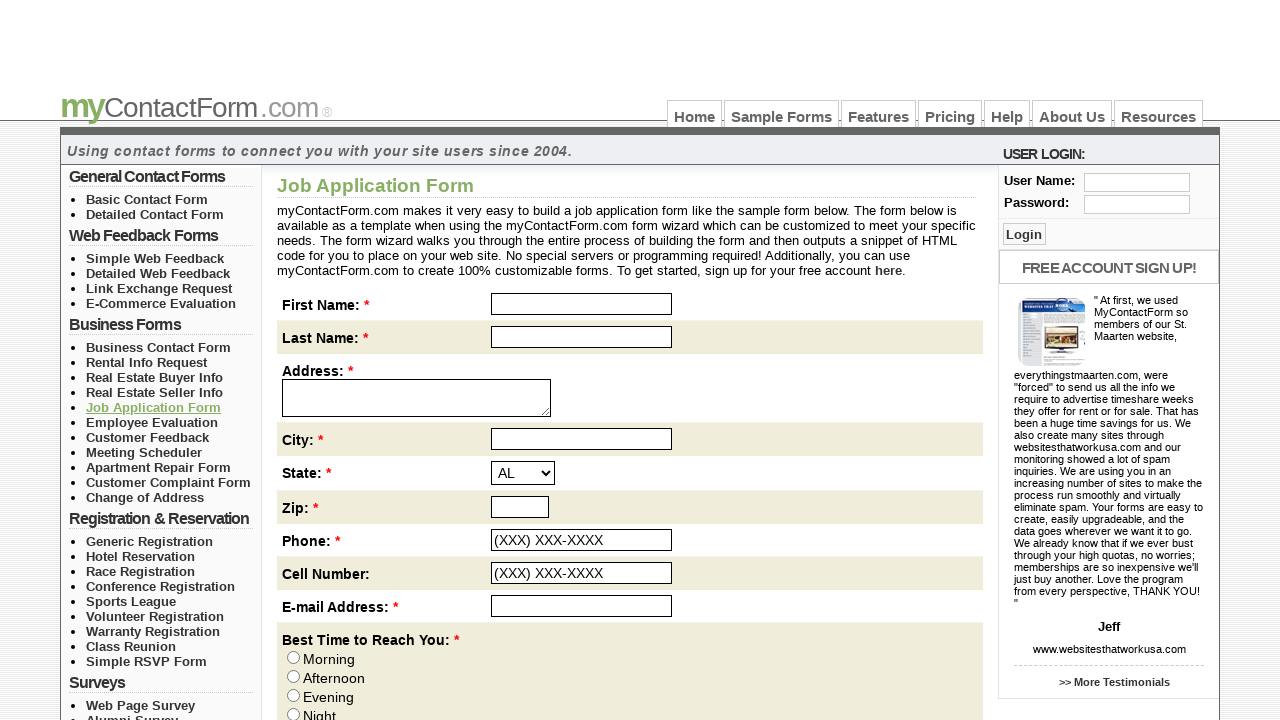

Sample form 11 page loaded completely
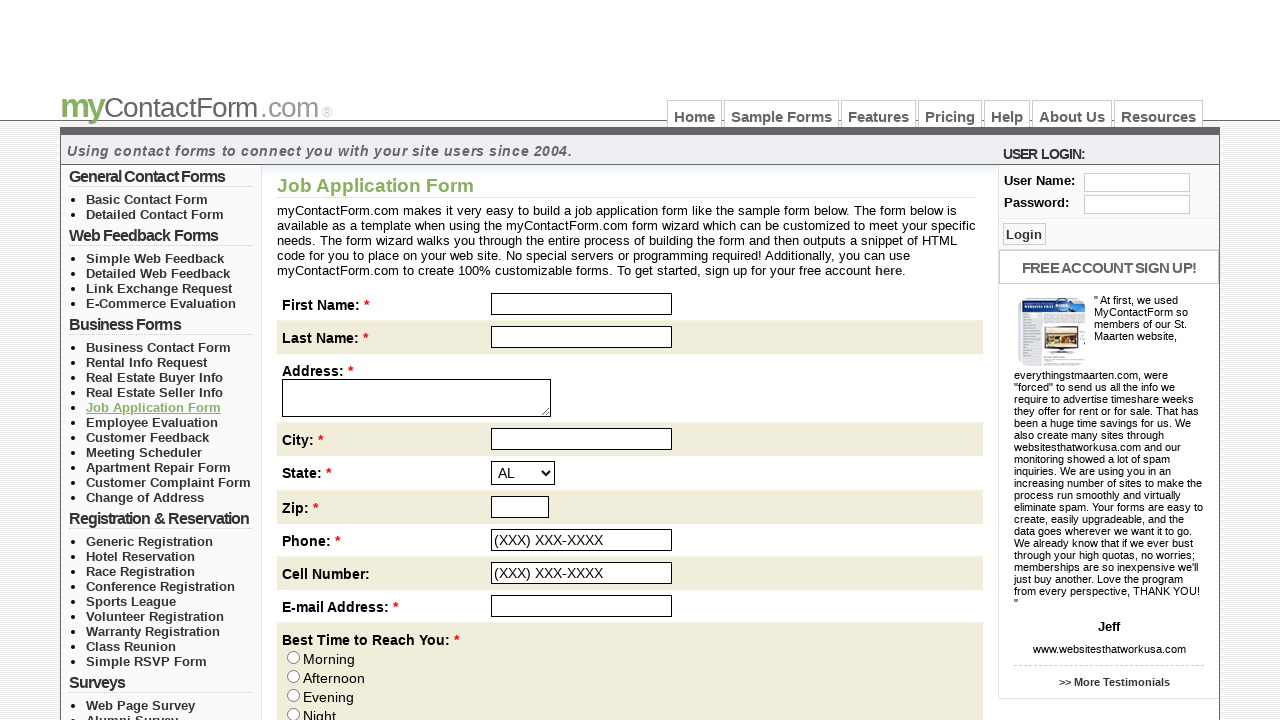

Navigated back to sample forms page
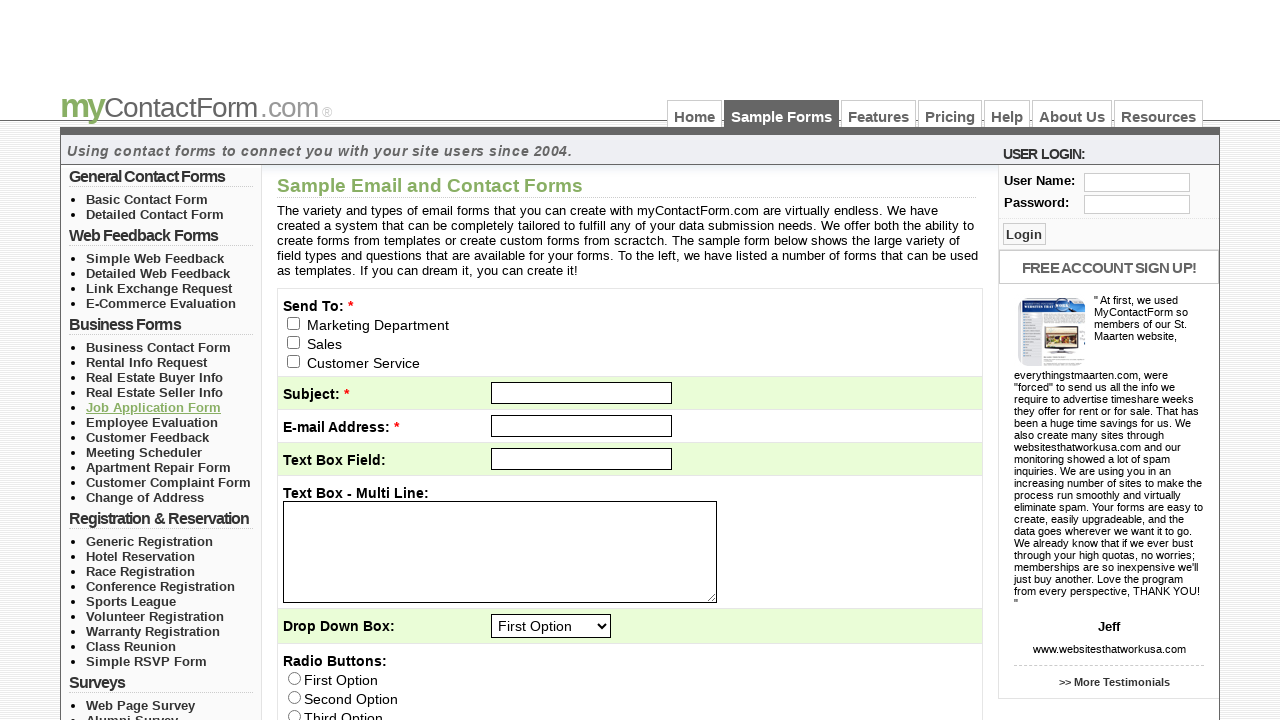

Sample forms page reloaded with links visible
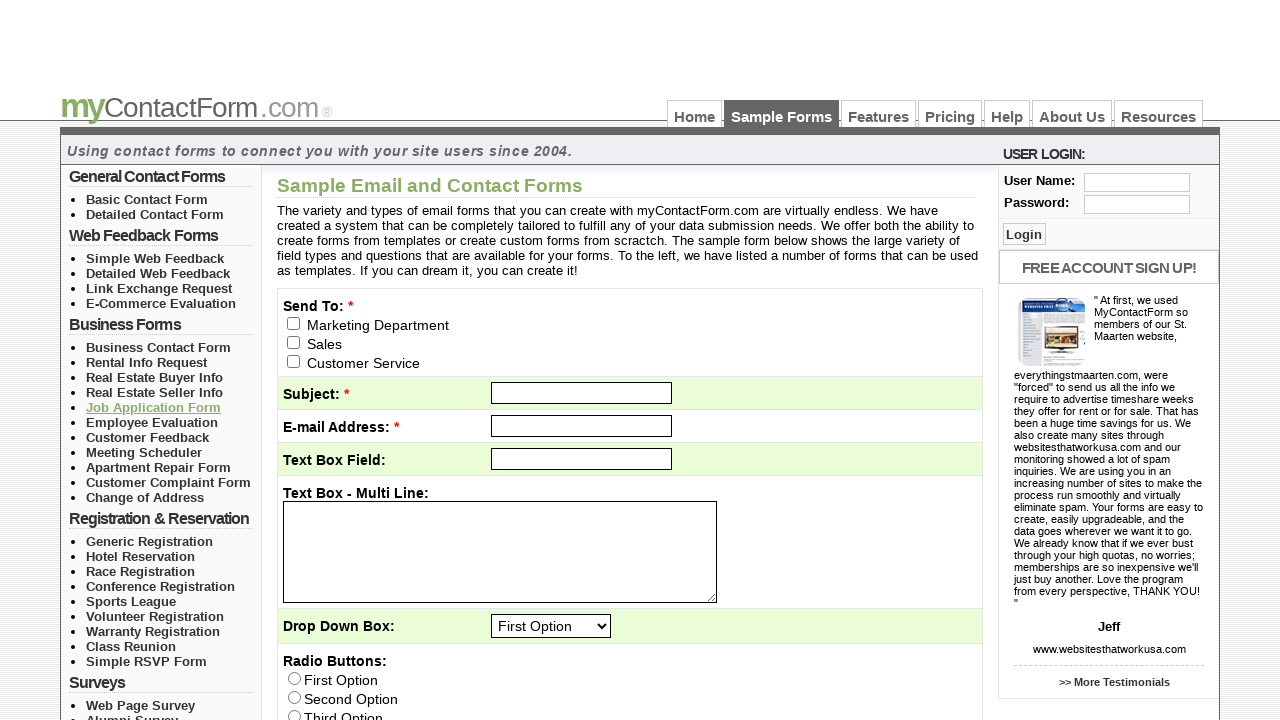

Clicked on sample form link 12 of 31 at (152, 422) on a[href*='mycontactform.com/samples'] >> nth=11
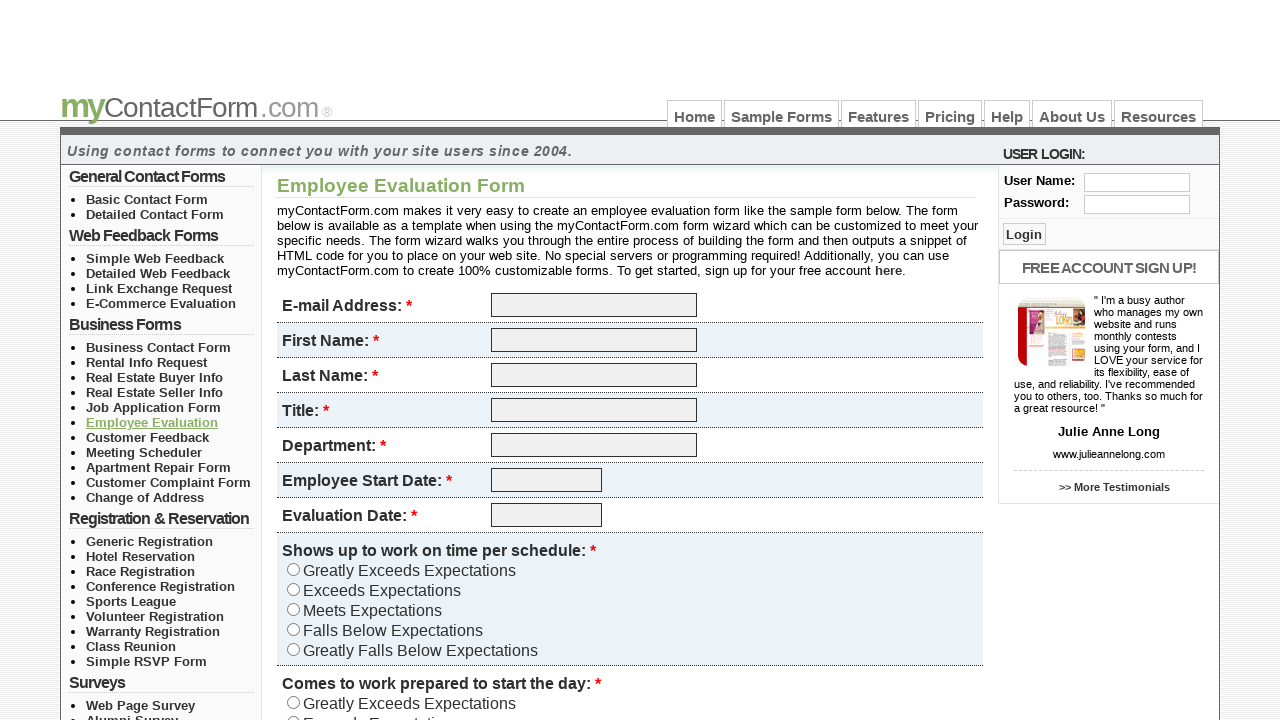

Sample form 12 page loaded completely
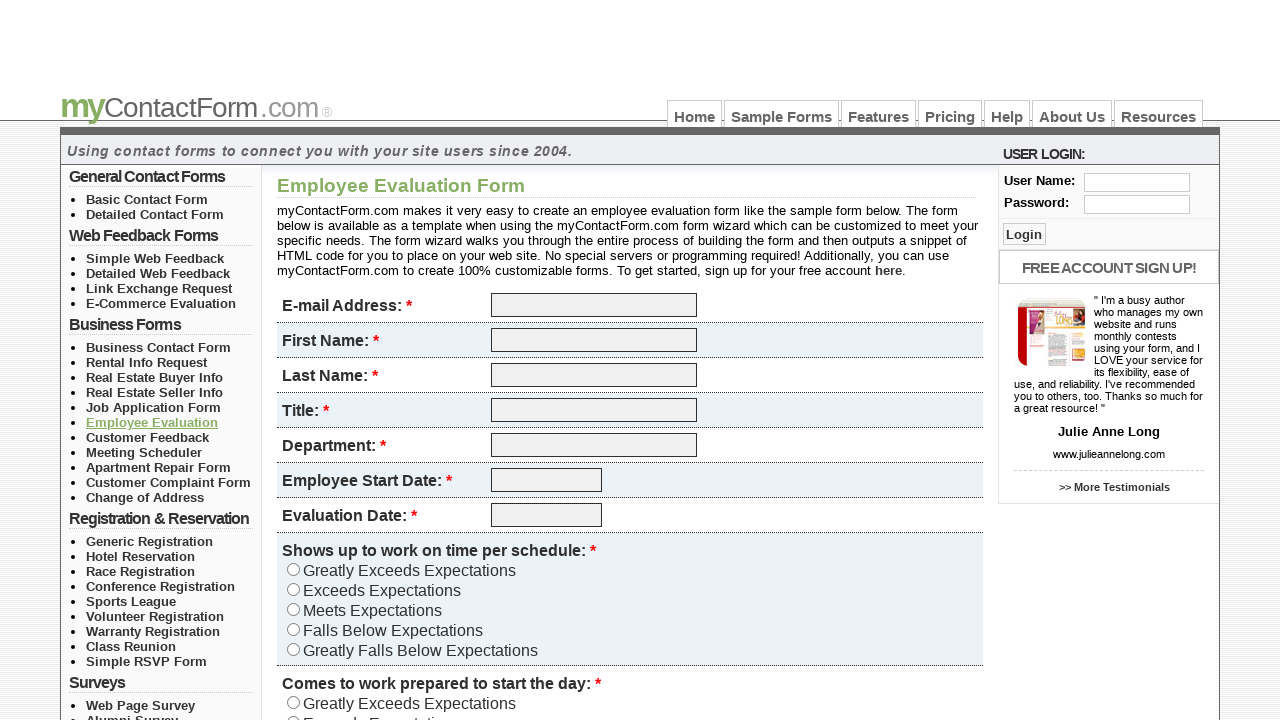

Navigated back to sample forms page
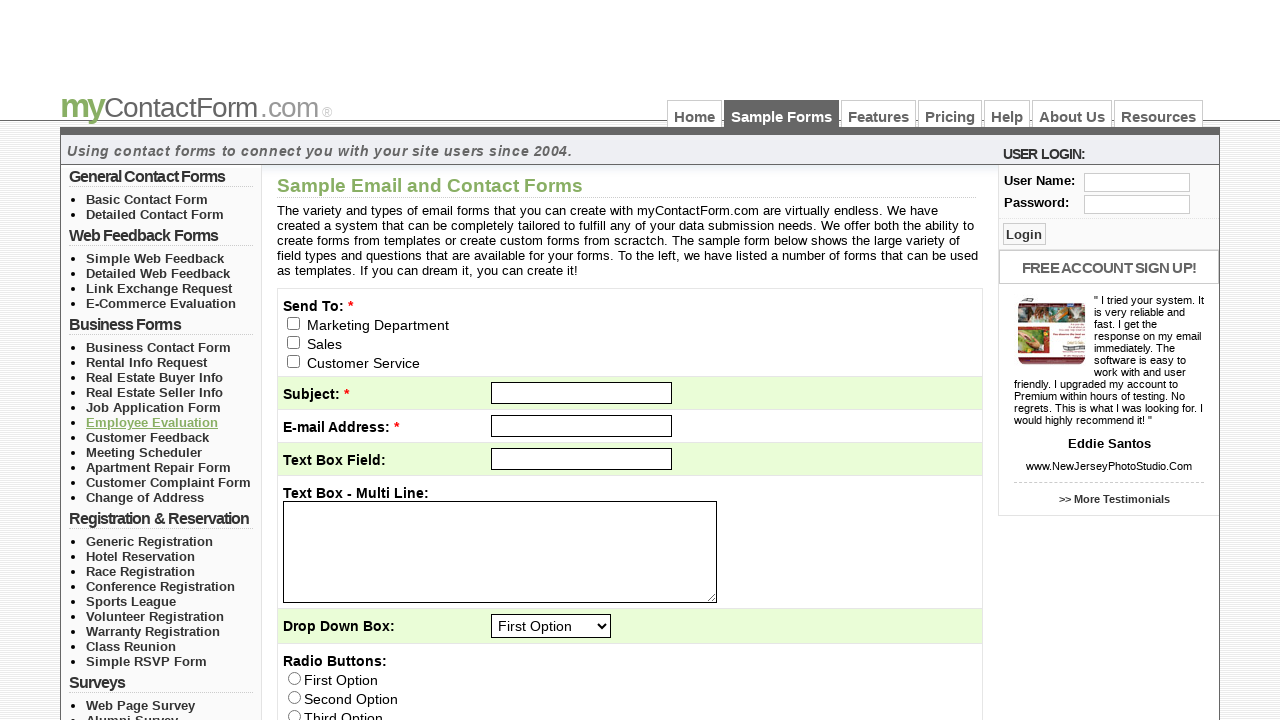

Sample forms page reloaded with links visible
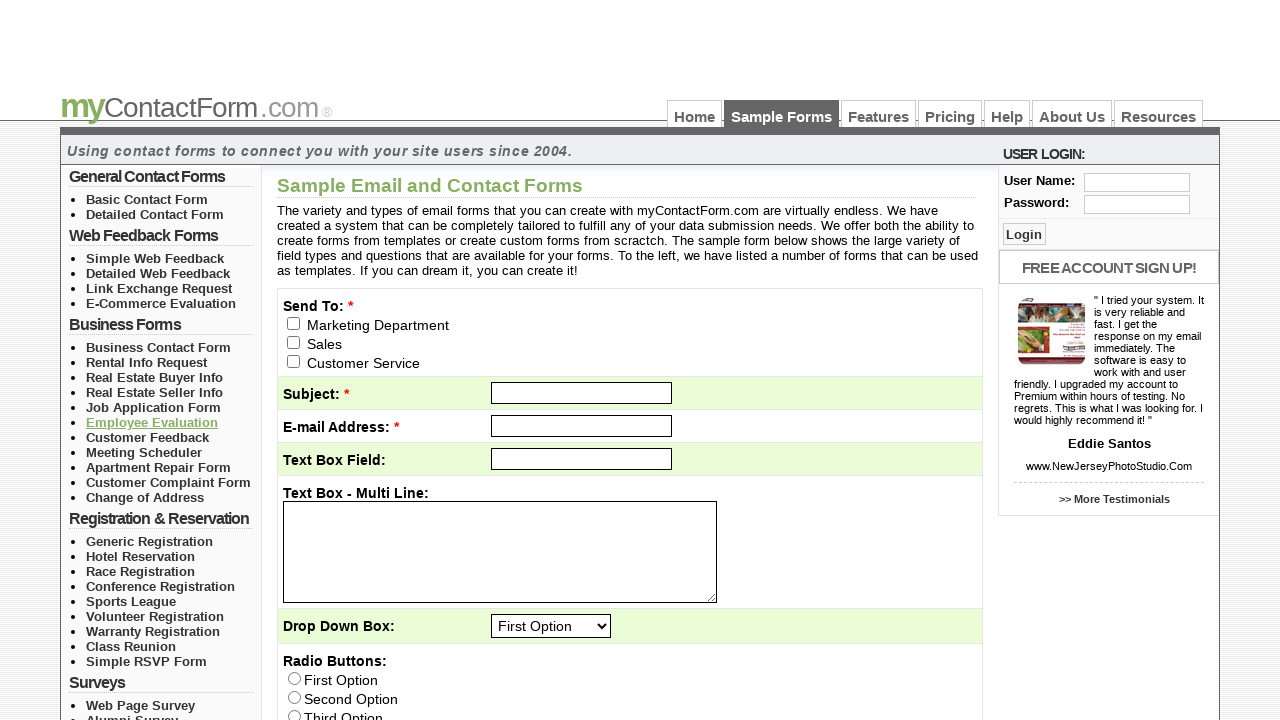

Clicked on sample form link 13 of 31 at (148, 437) on a[href*='mycontactform.com/samples'] >> nth=12
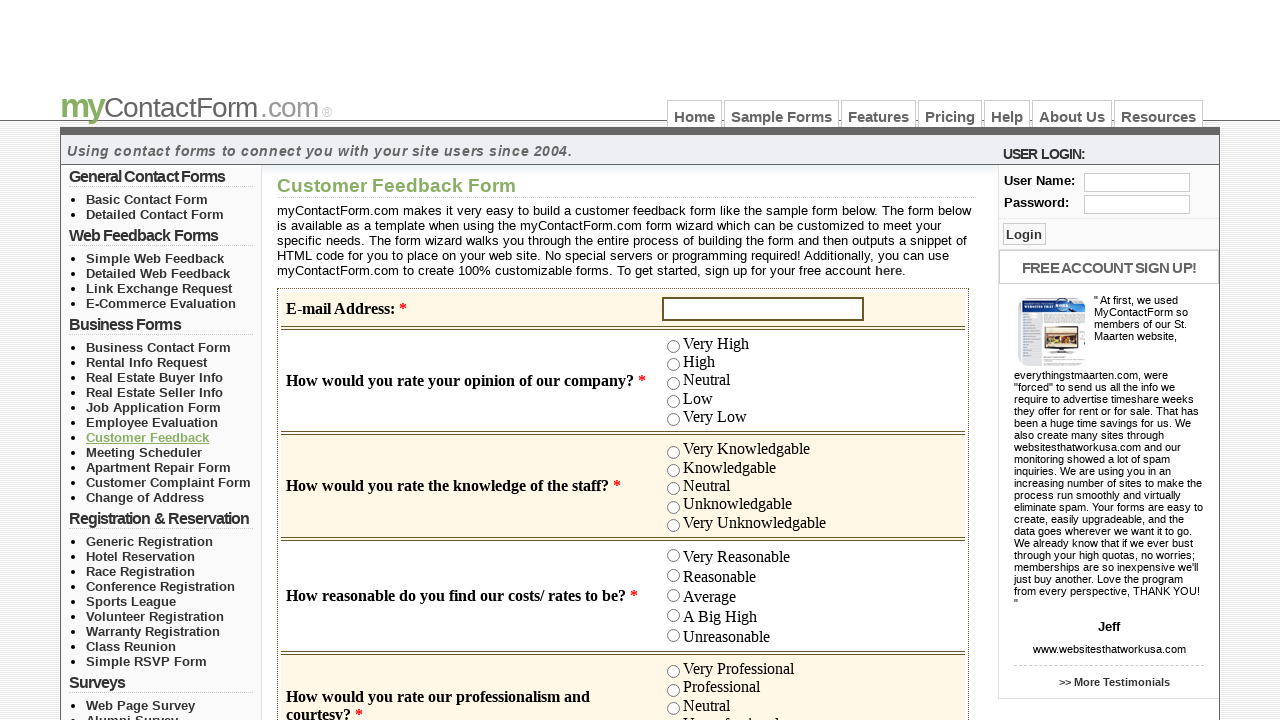

Sample form 13 page loaded completely
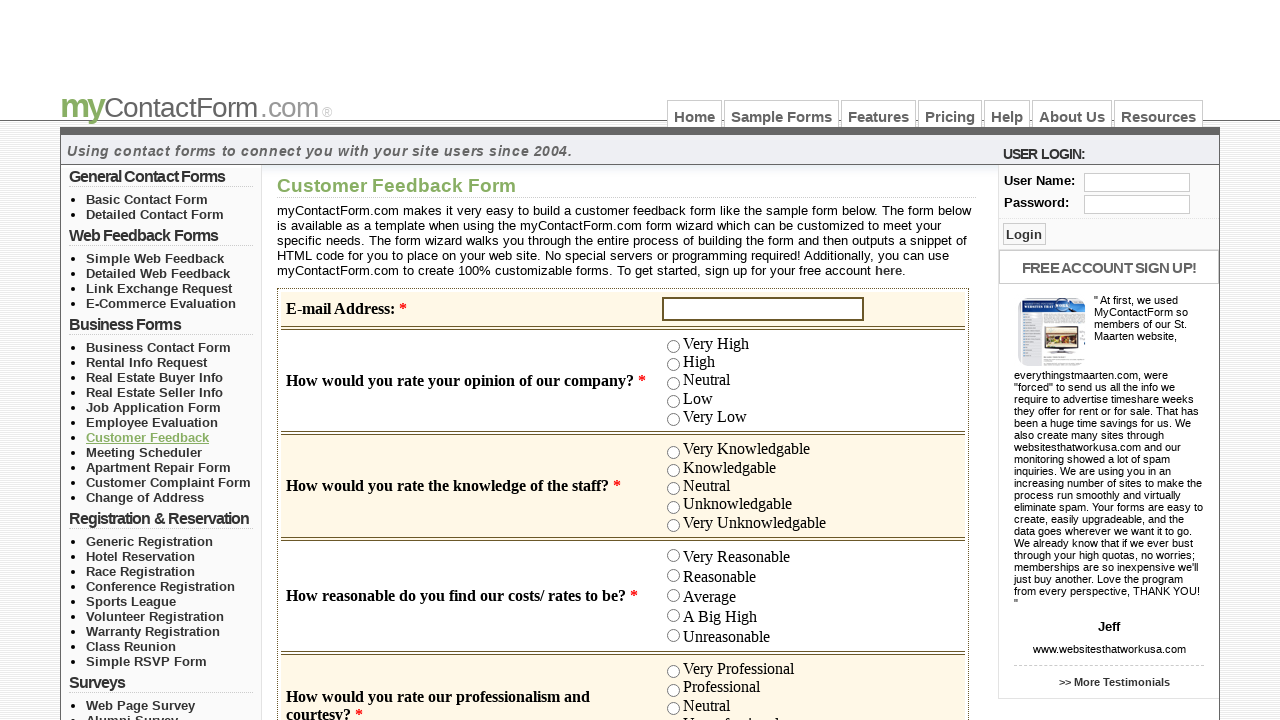

Navigated back to sample forms page
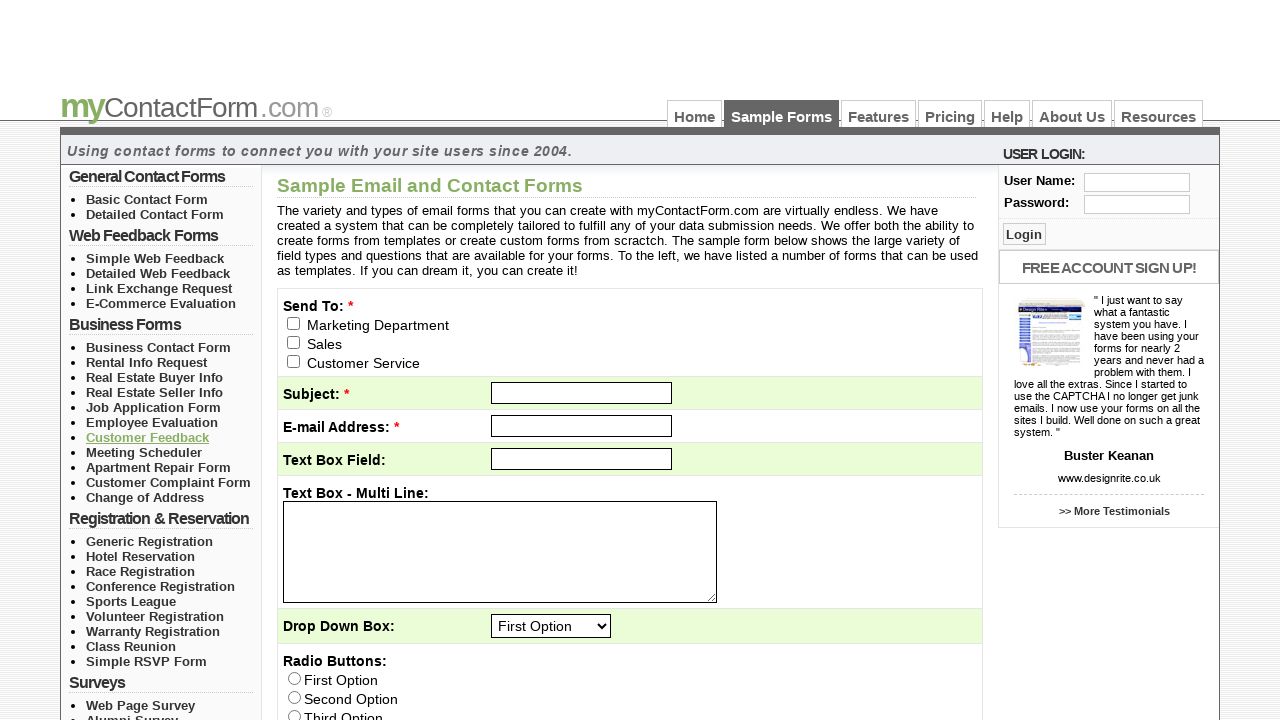

Sample forms page reloaded with links visible
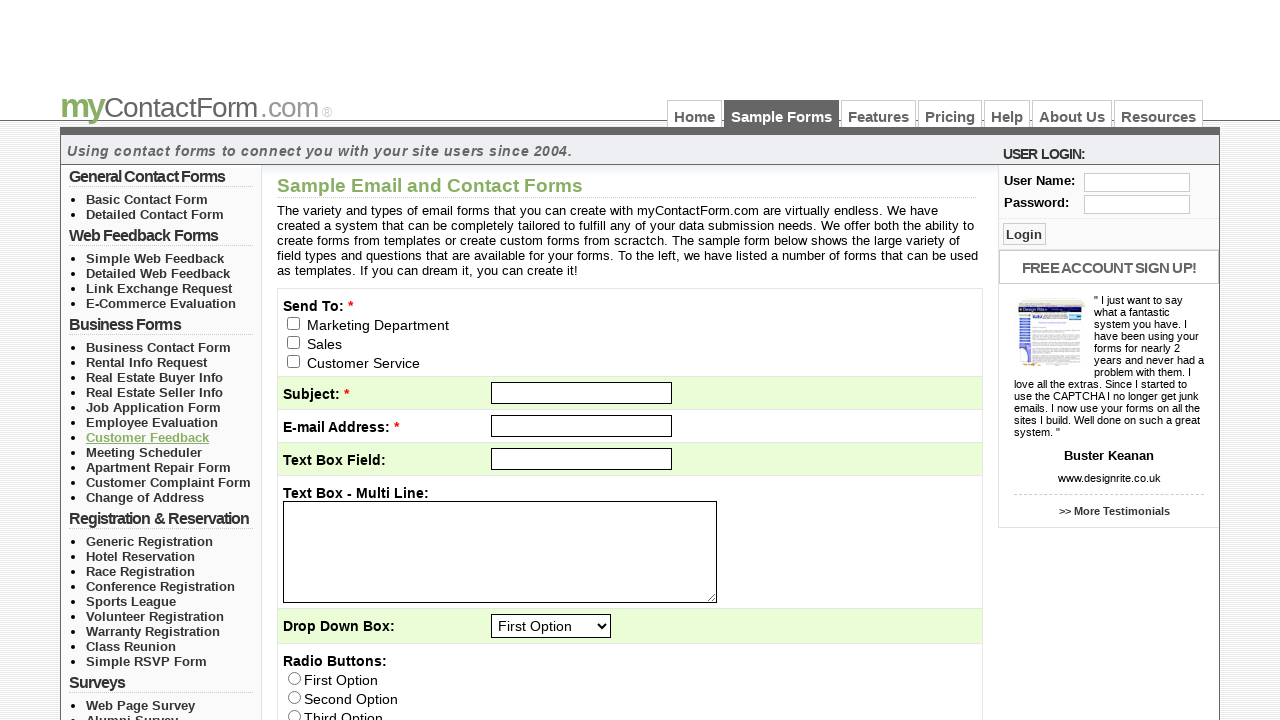

Clicked on sample form link 14 of 31 at (144, 452) on a[href*='mycontactform.com/samples'] >> nth=13
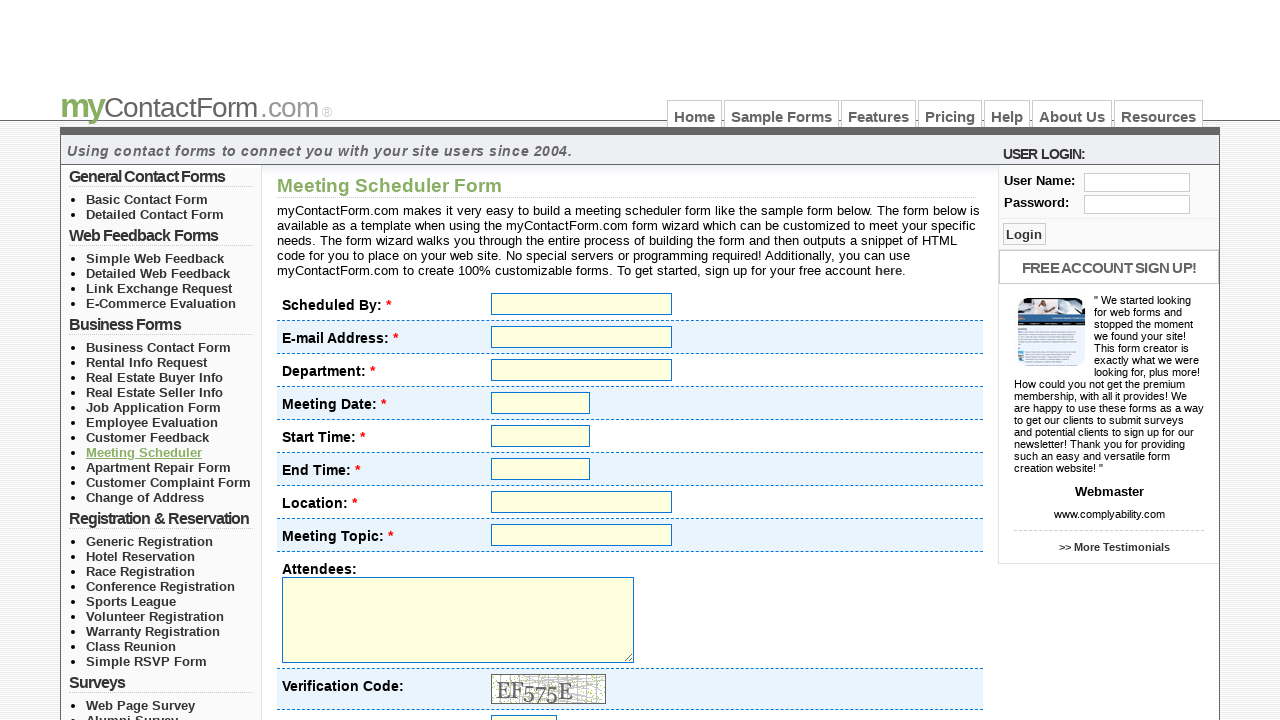

Sample form 14 page loaded completely
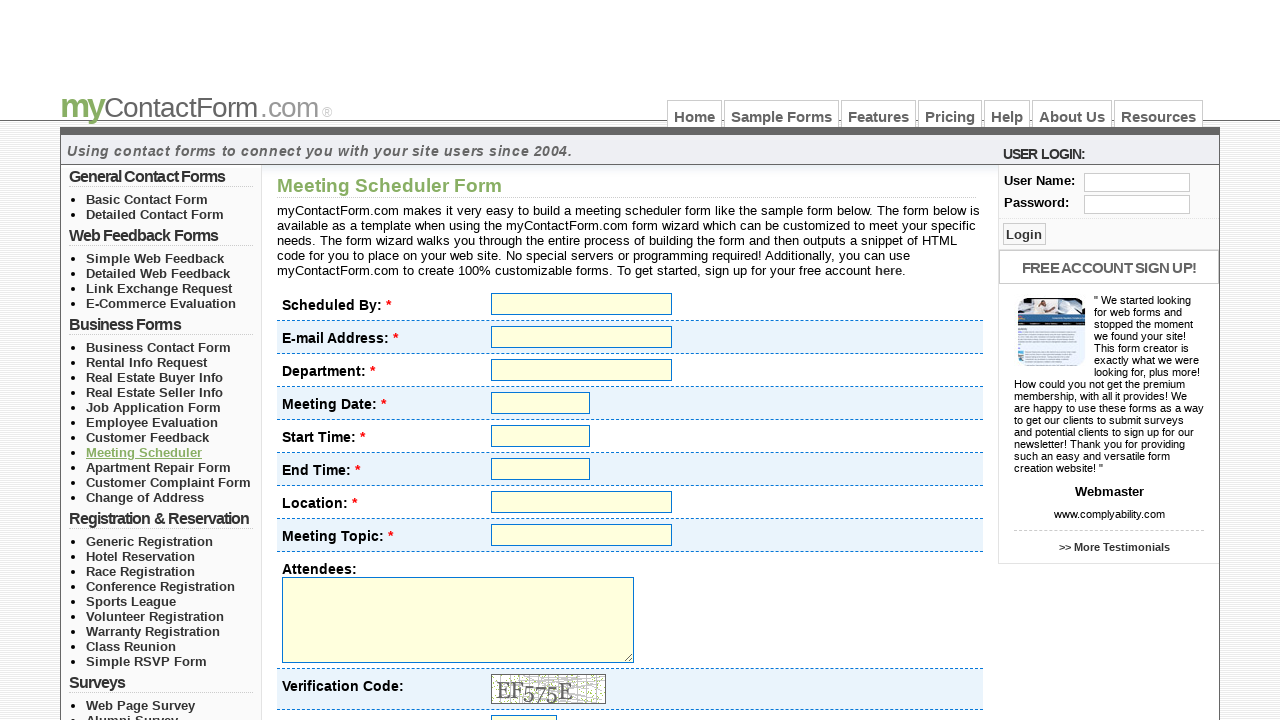

Navigated back to sample forms page
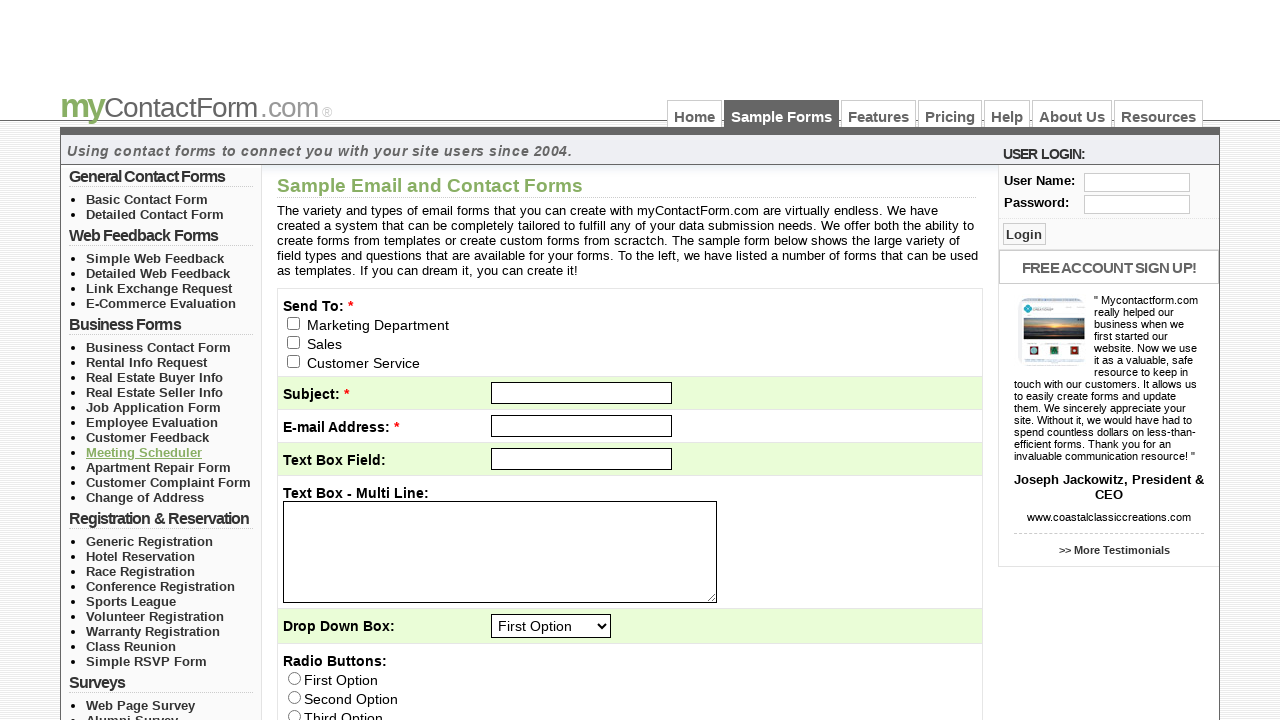

Sample forms page reloaded with links visible
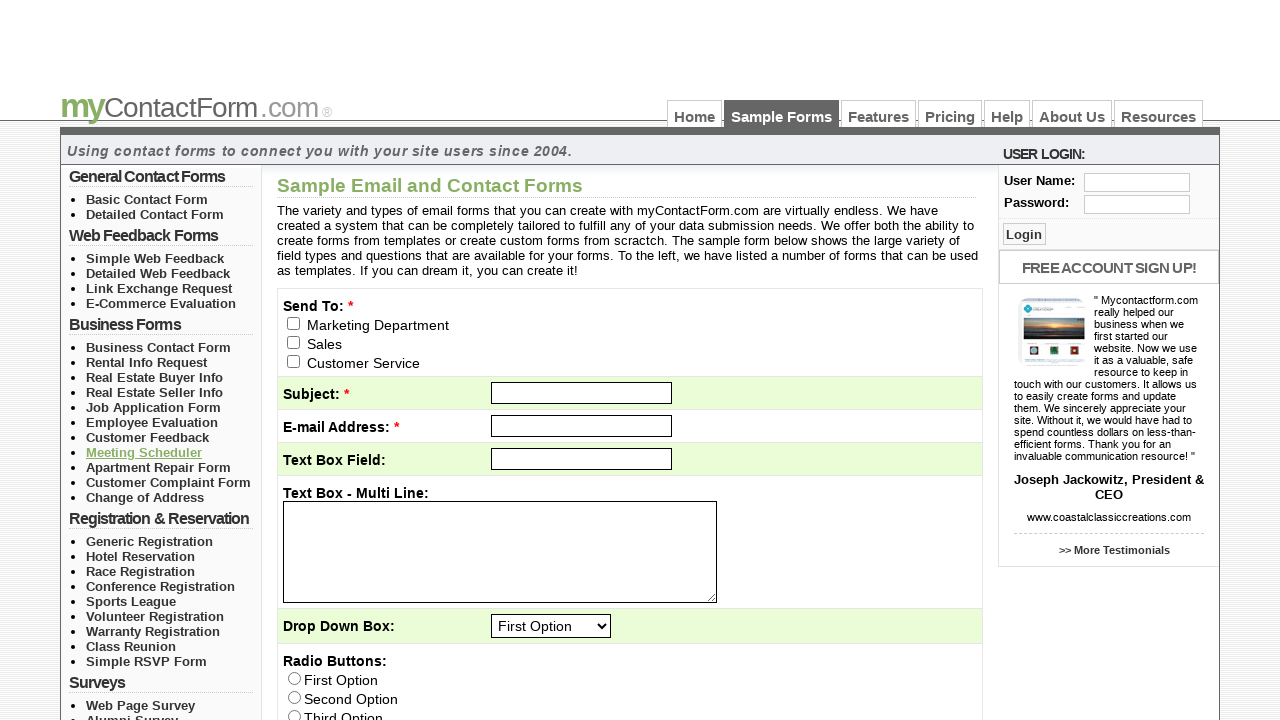

Clicked on sample form link 15 of 31 at (158, 467) on a[href*='mycontactform.com/samples'] >> nth=14
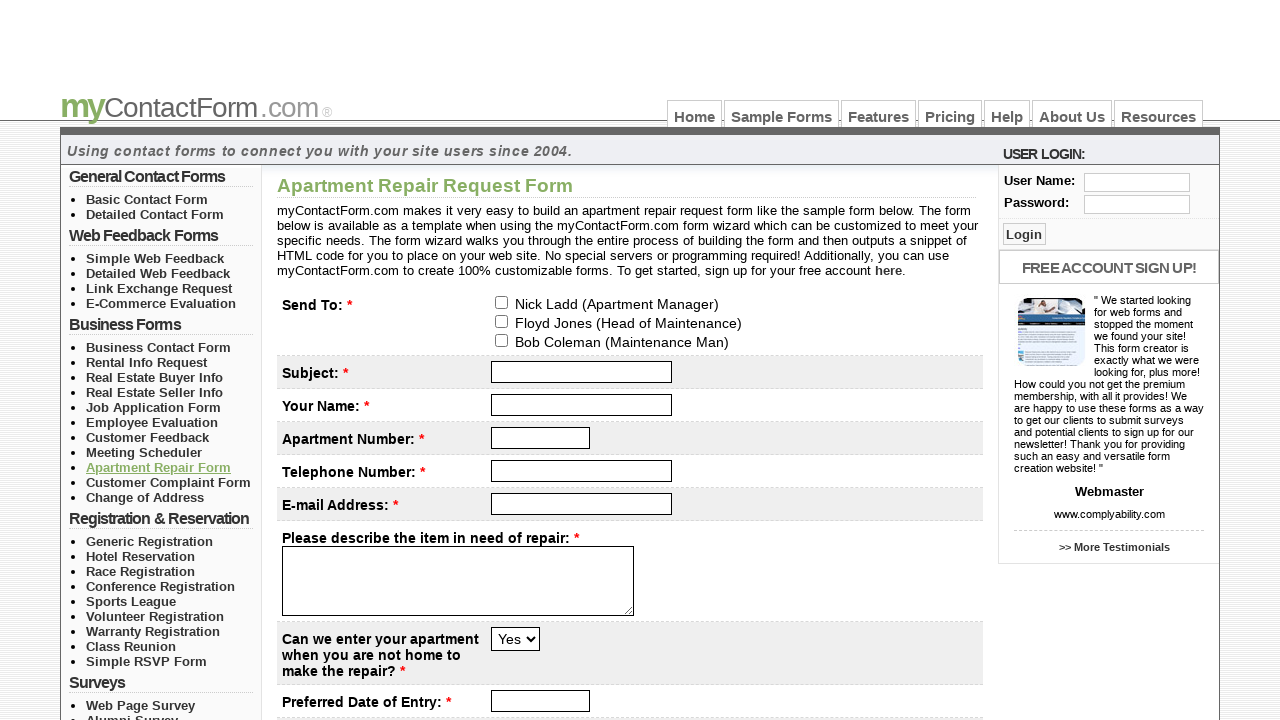

Sample form 15 page loaded completely
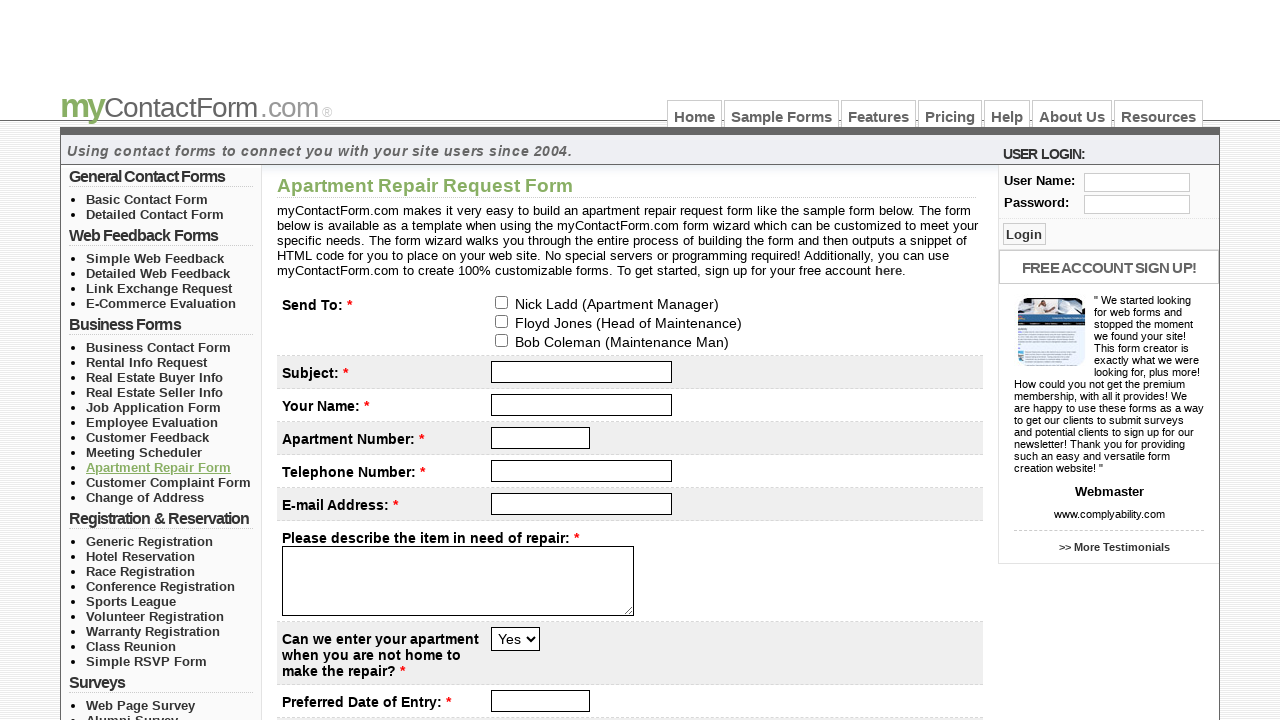

Navigated back to sample forms page
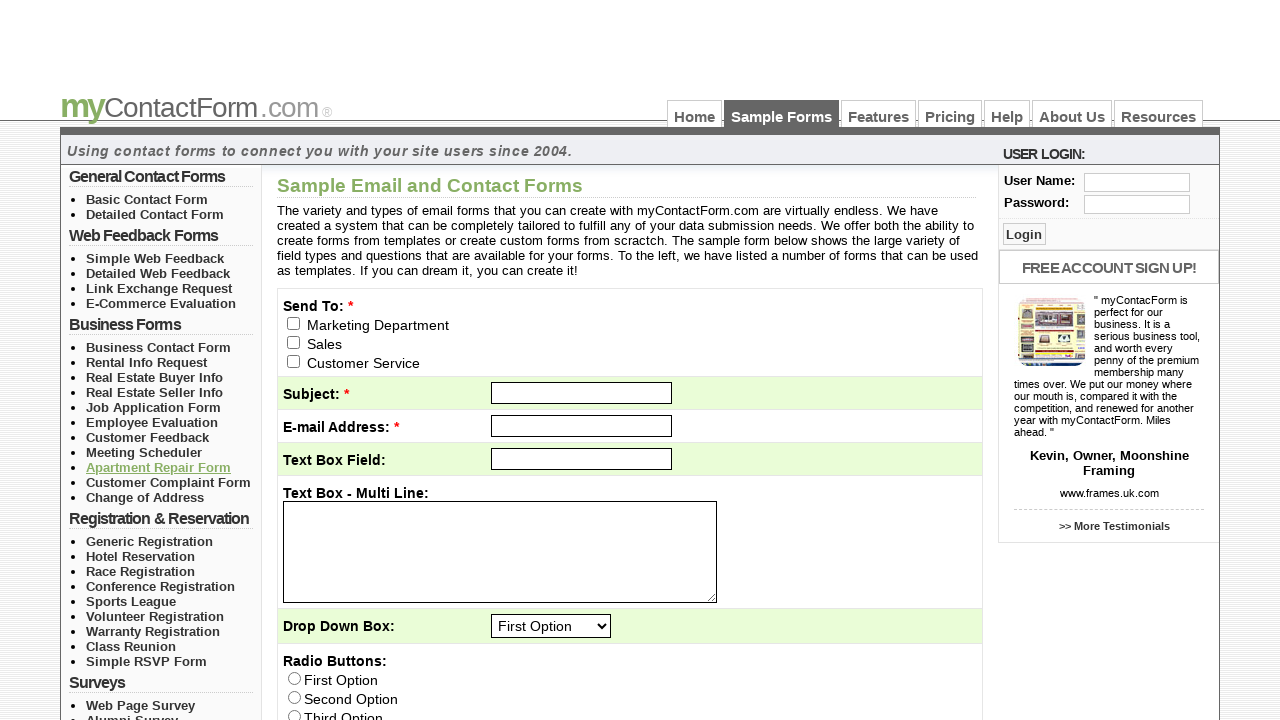

Sample forms page reloaded with links visible
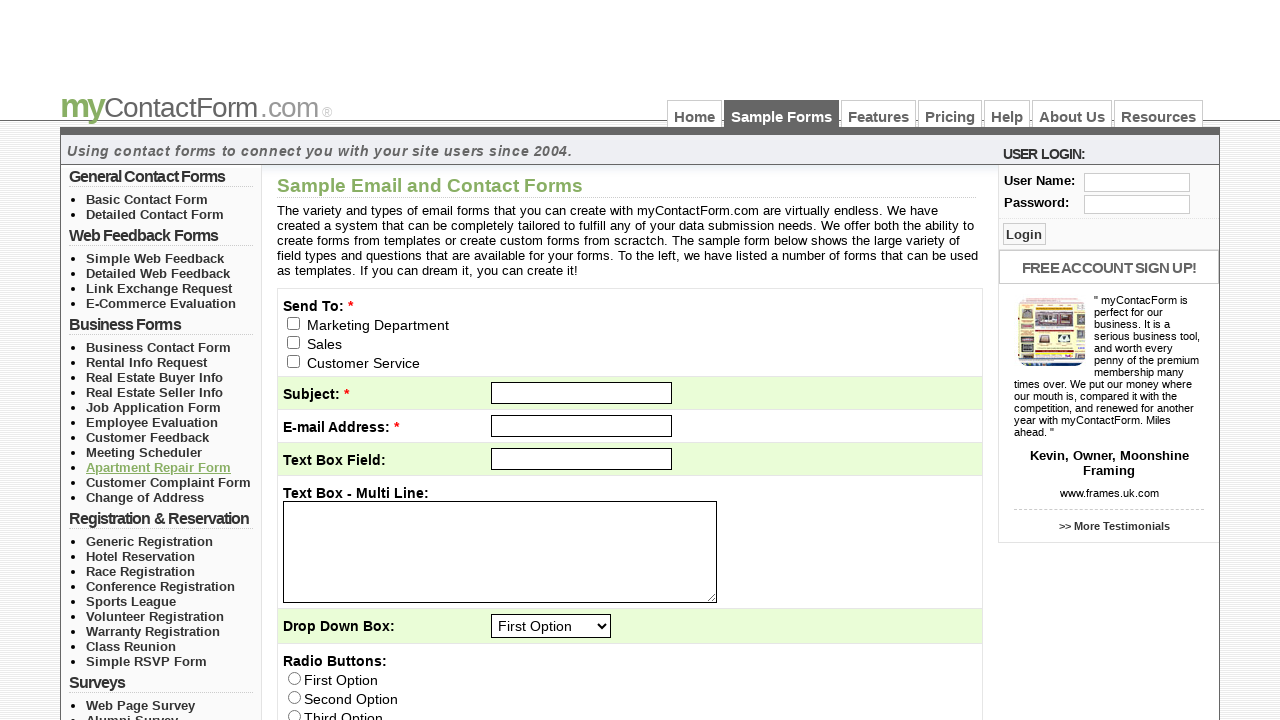

Clicked on sample form link 16 of 31 at (168, 482) on a[href*='mycontactform.com/samples'] >> nth=15
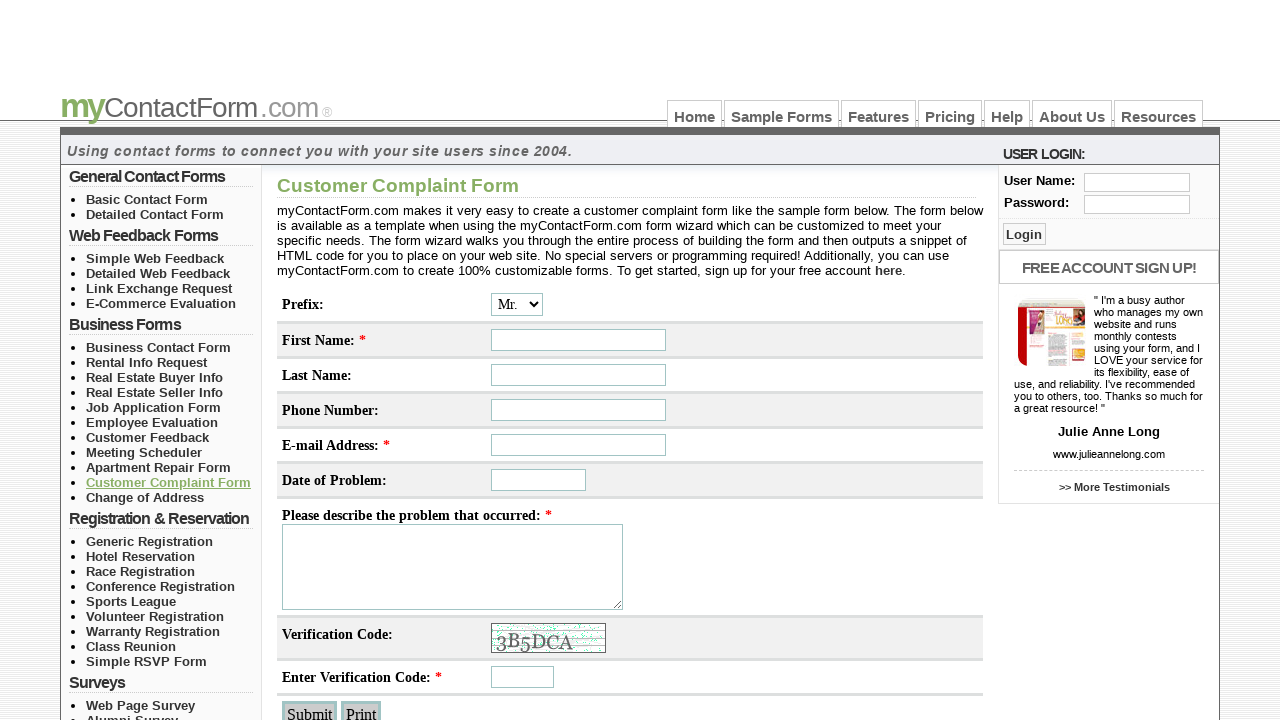

Sample form 16 page loaded completely
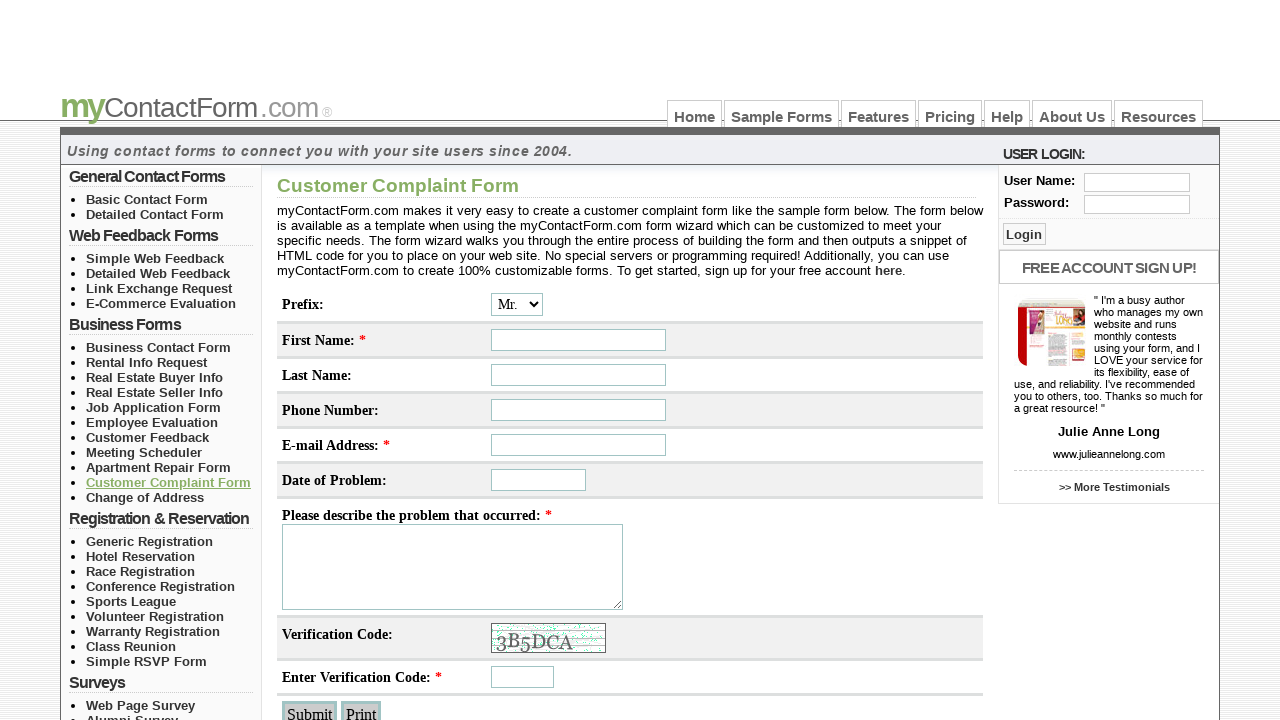

Navigated back to sample forms page
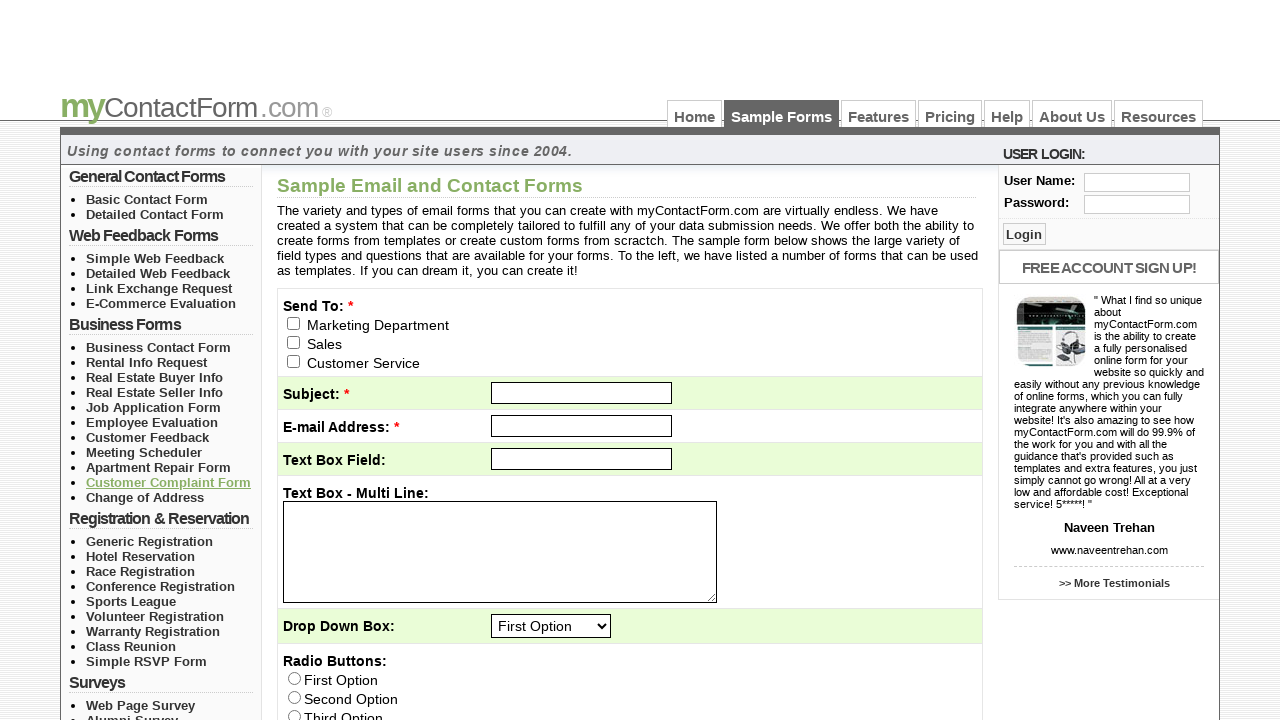

Sample forms page reloaded with links visible
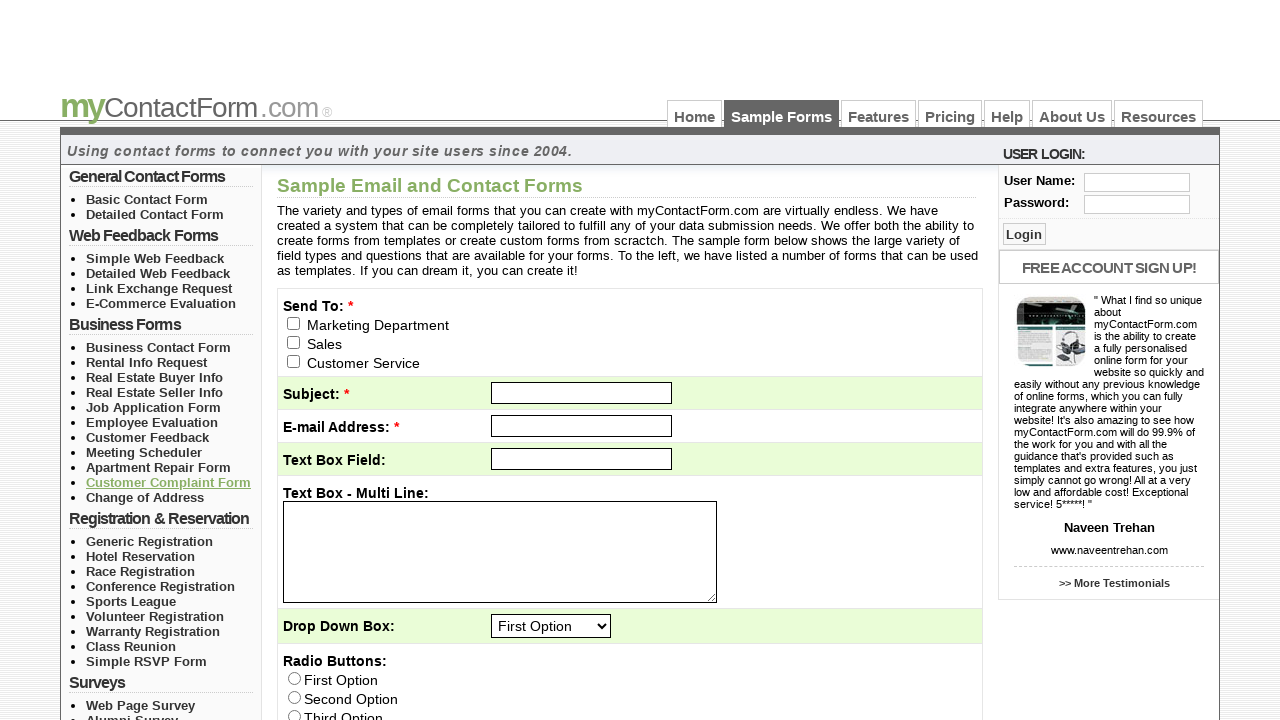

Clicked on sample form link 17 of 31 at (145, 497) on a[href*='mycontactform.com/samples'] >> nth=16
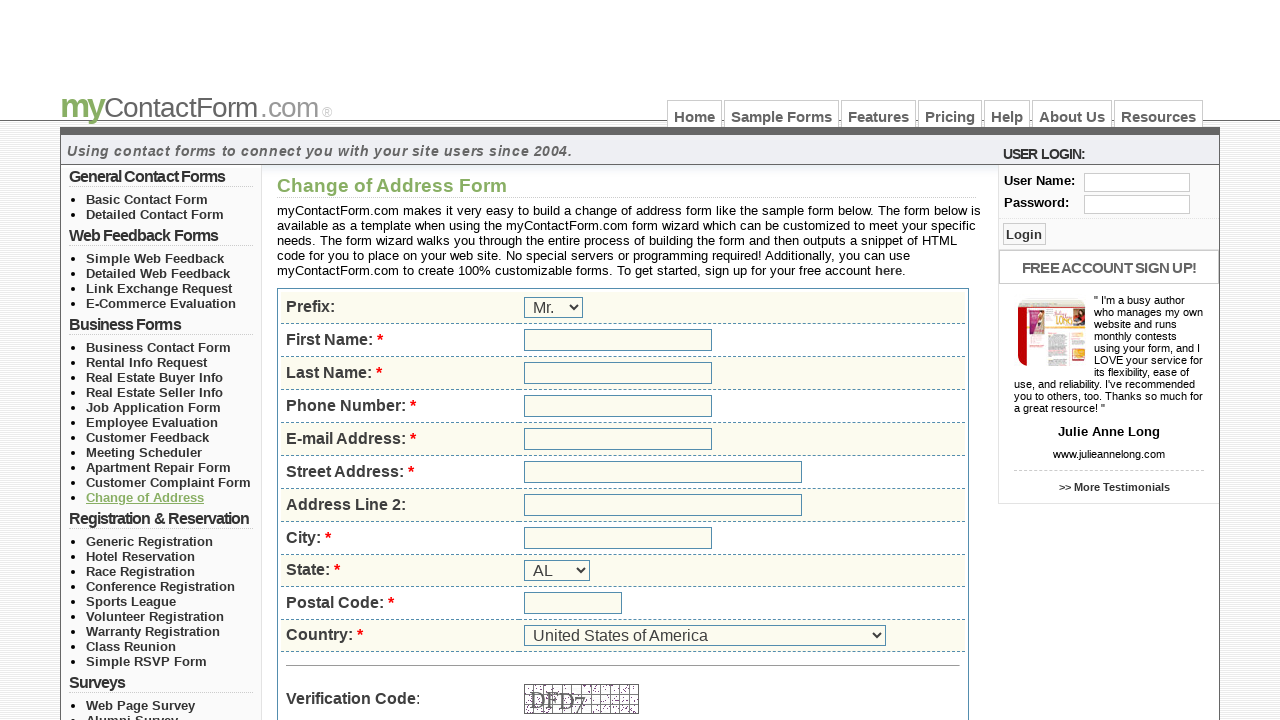

Sample form 17 page loaded completely
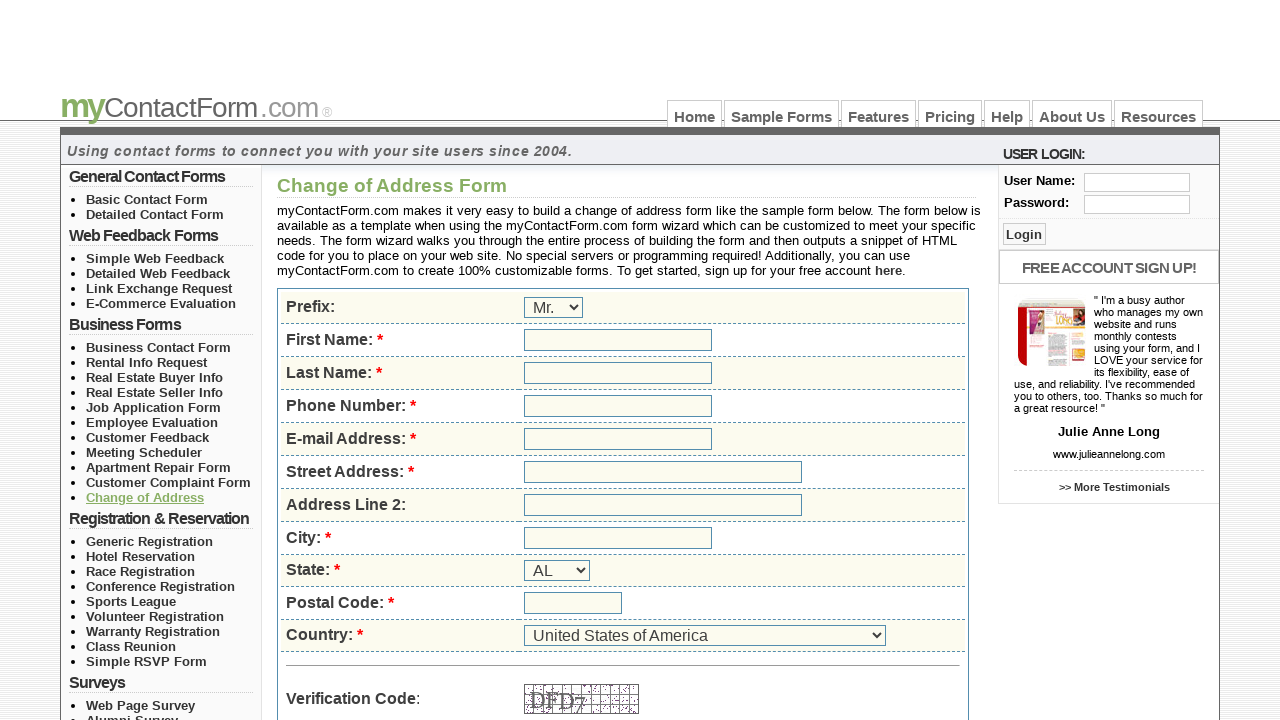

Navigated back to sample forms page
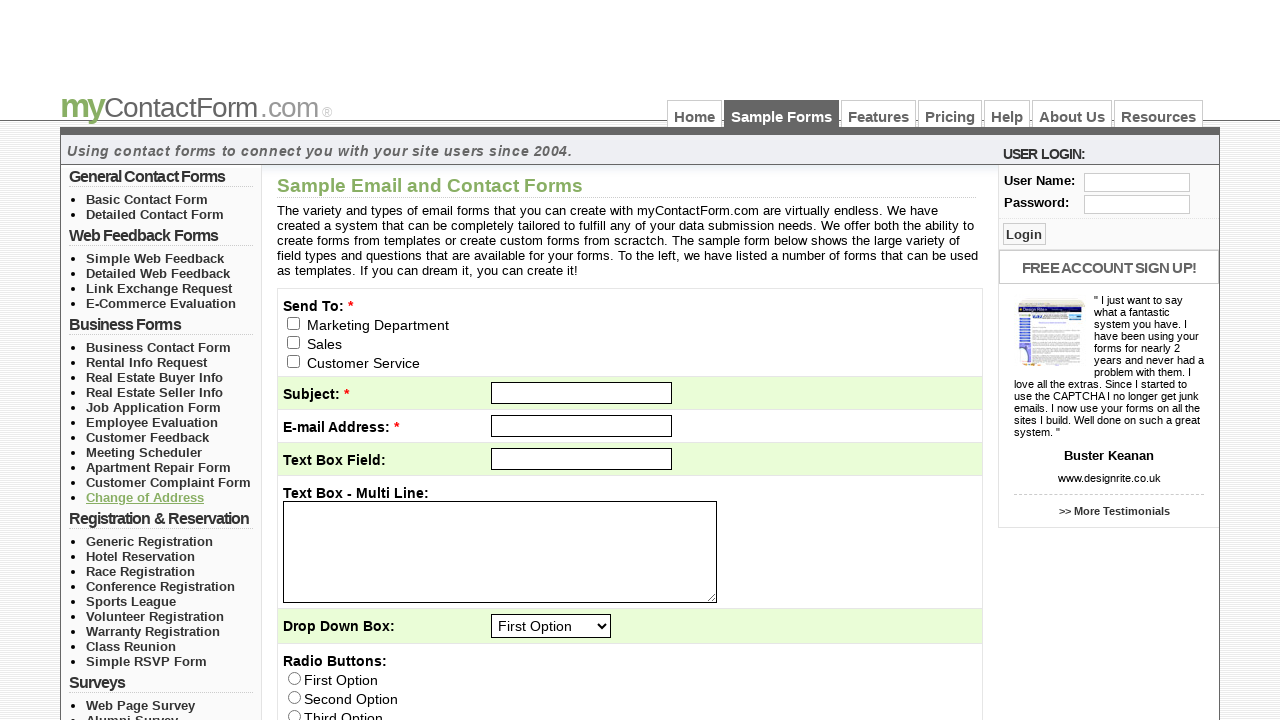

Sample forms page reloaded with links visible
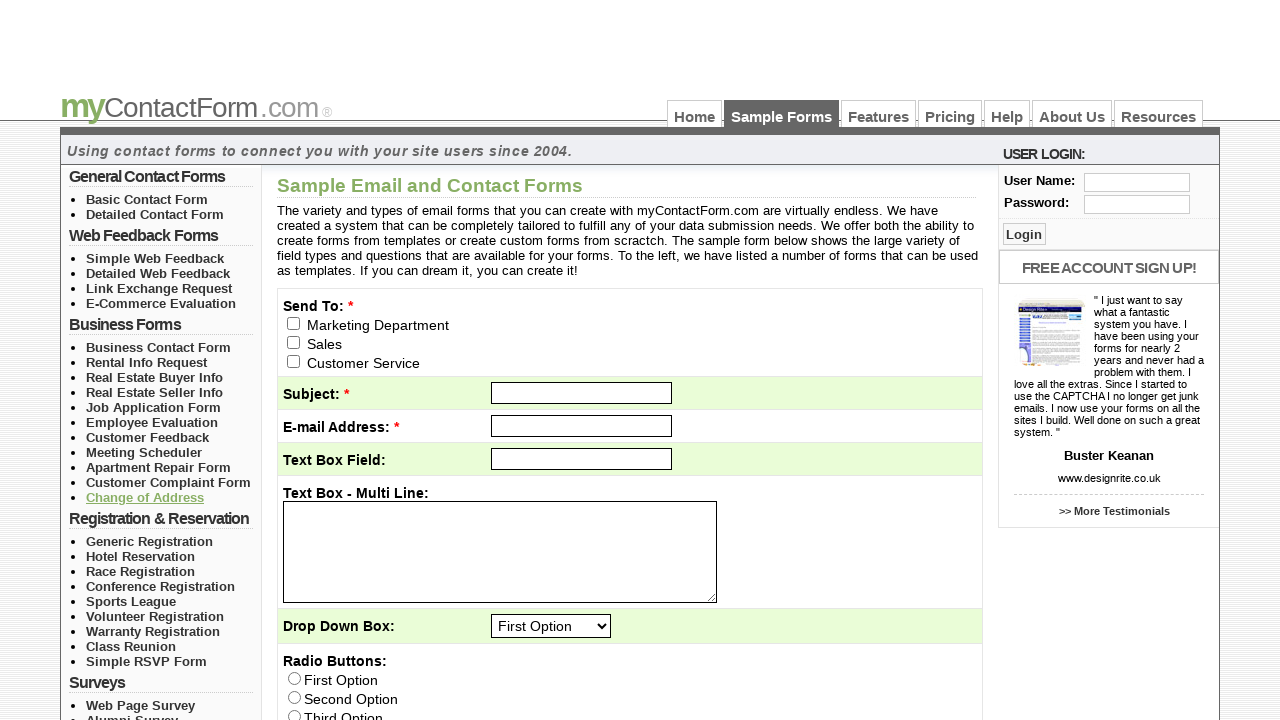

Clicked on sample form link 18 of 31 at (150, 541) on a[href*='mycontactform.com/samples'] >> nth=17
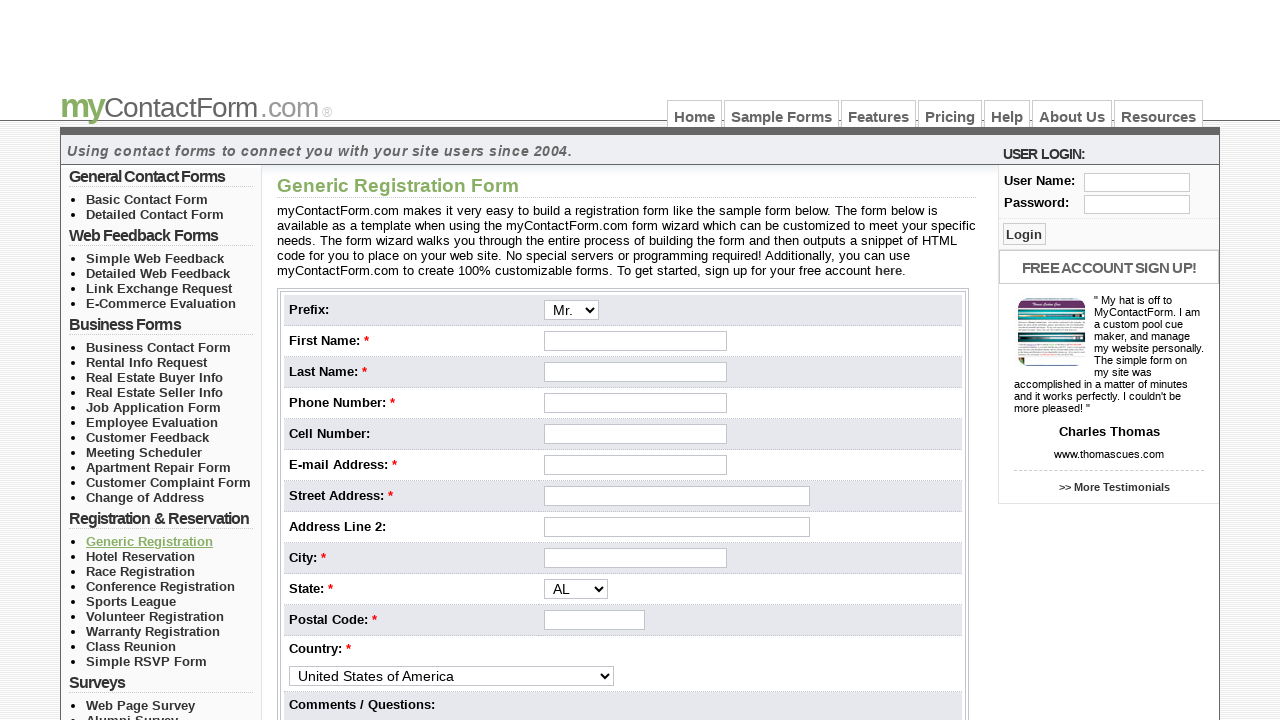

Sample form 18 page loaded completely
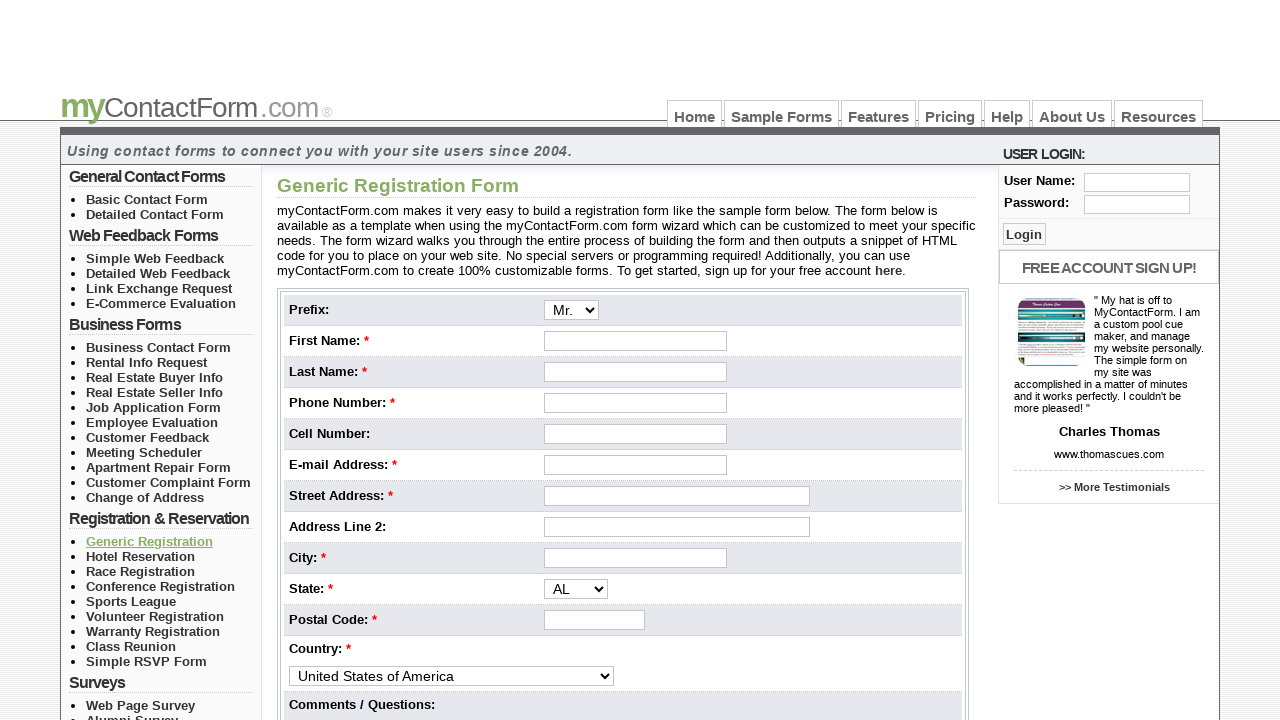

Navigated back to sample forms page
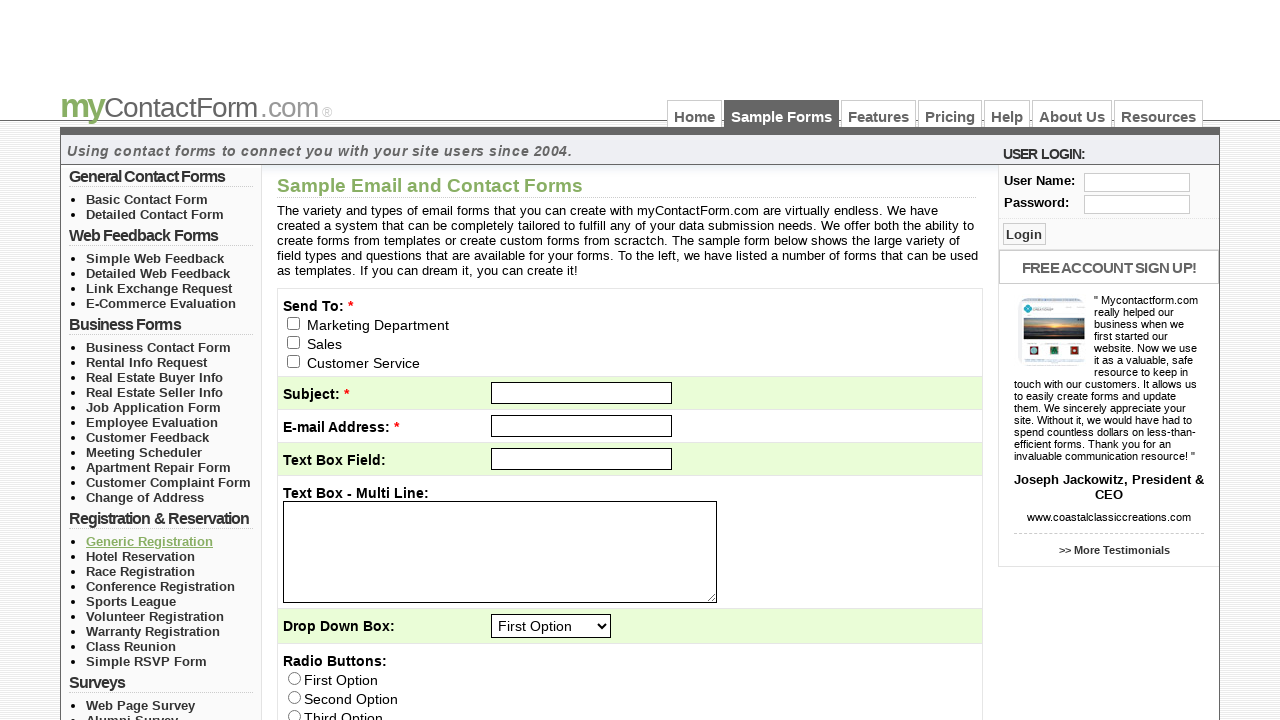

Sample forms page reloaded with links visible
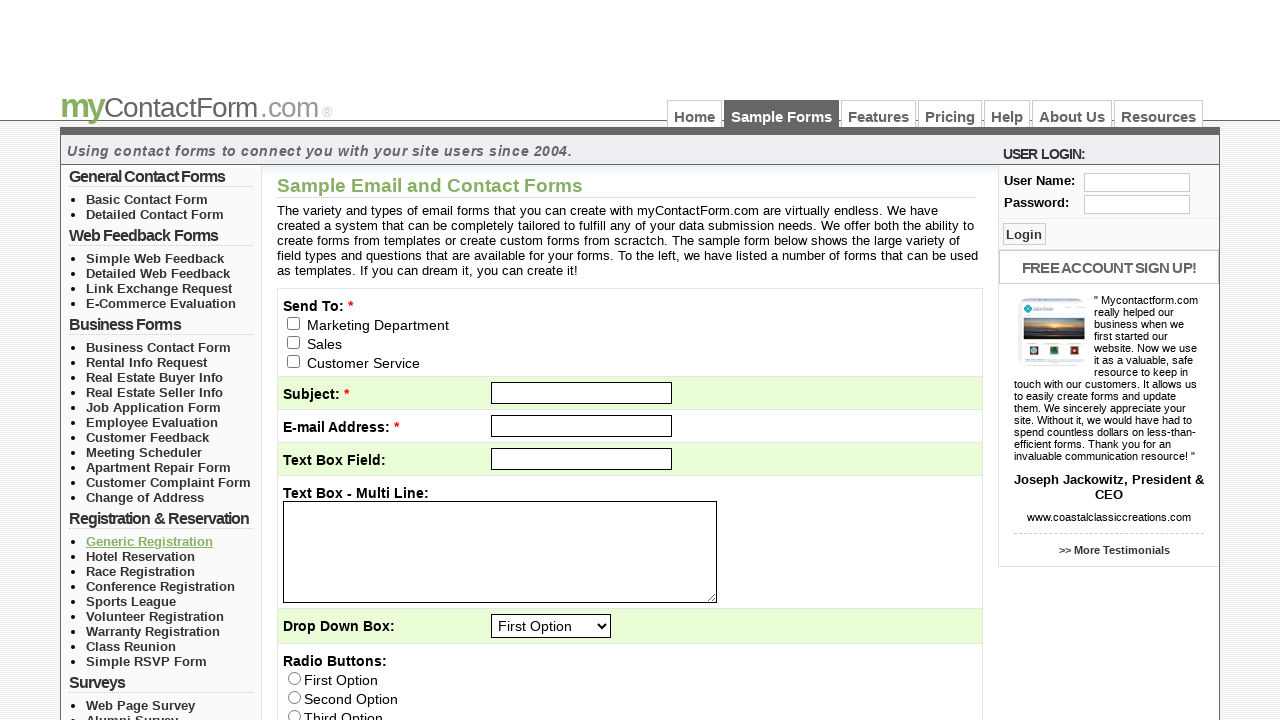

Clicked on sample form link 19 of 31 at (140, 556) on a[href*='mycontactform.com/samples'] >> nth=18
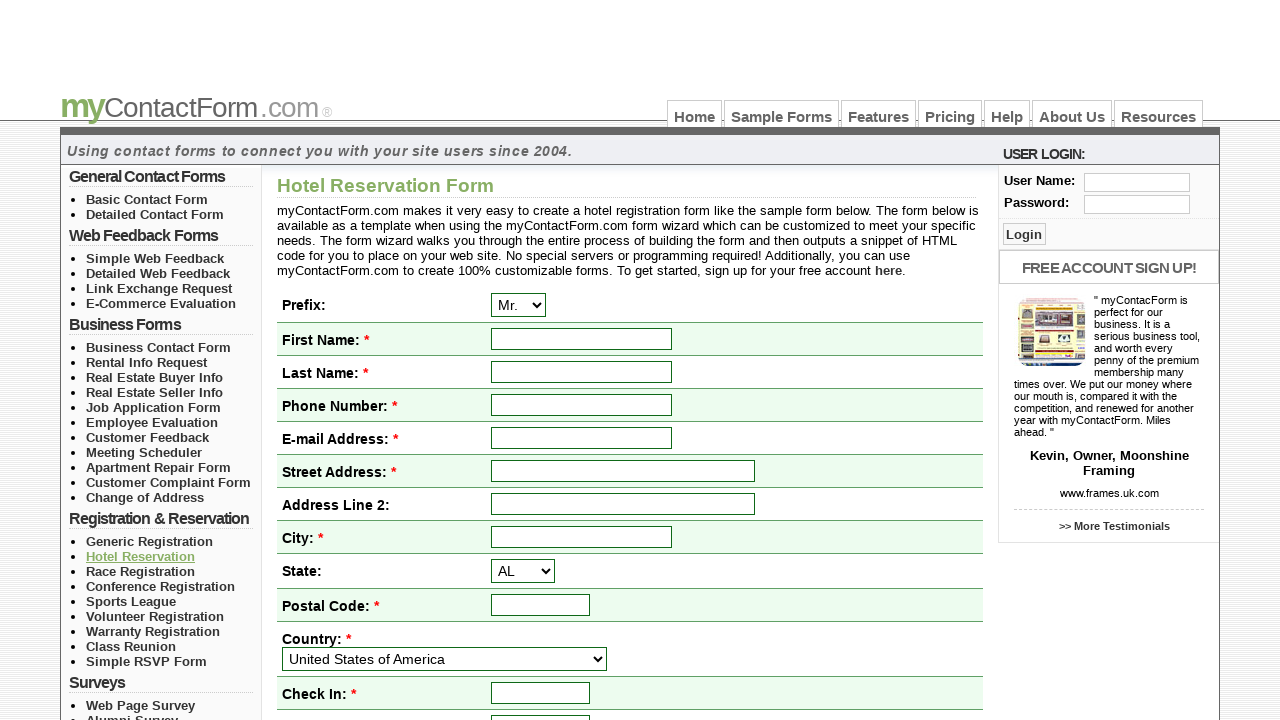

Sample form 19 page loaded completely
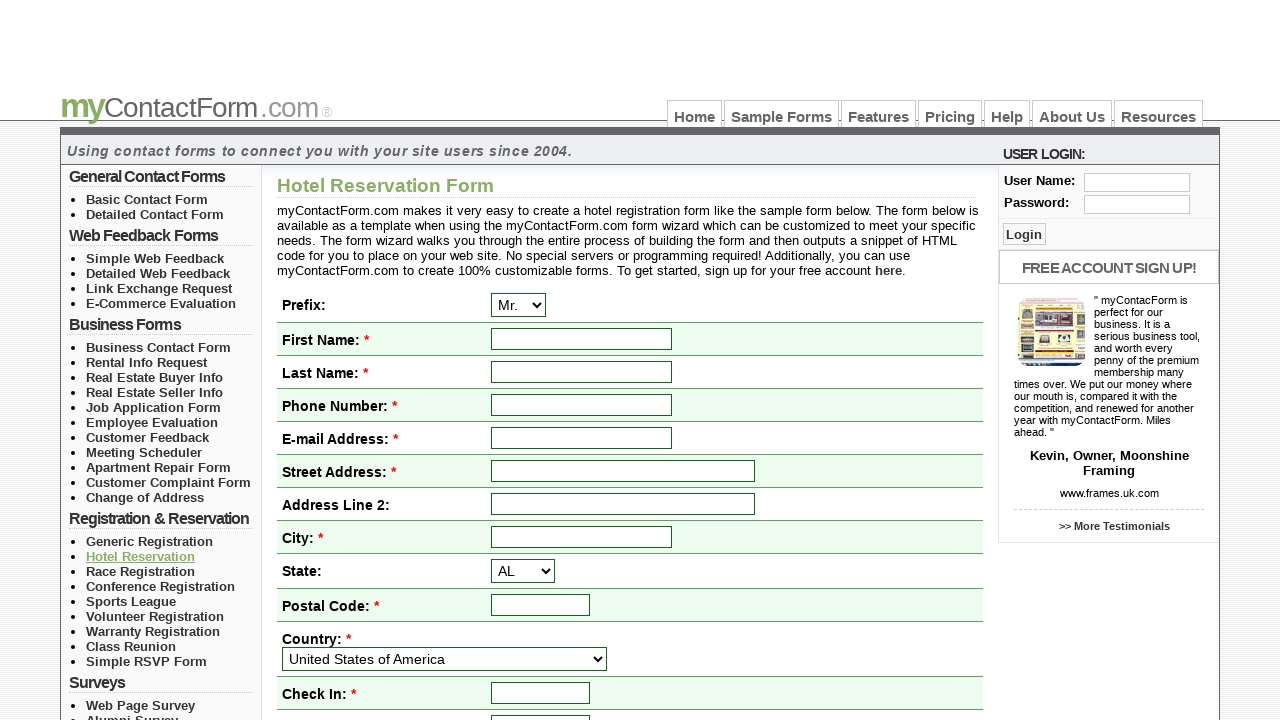

Navigated back to sample forms page
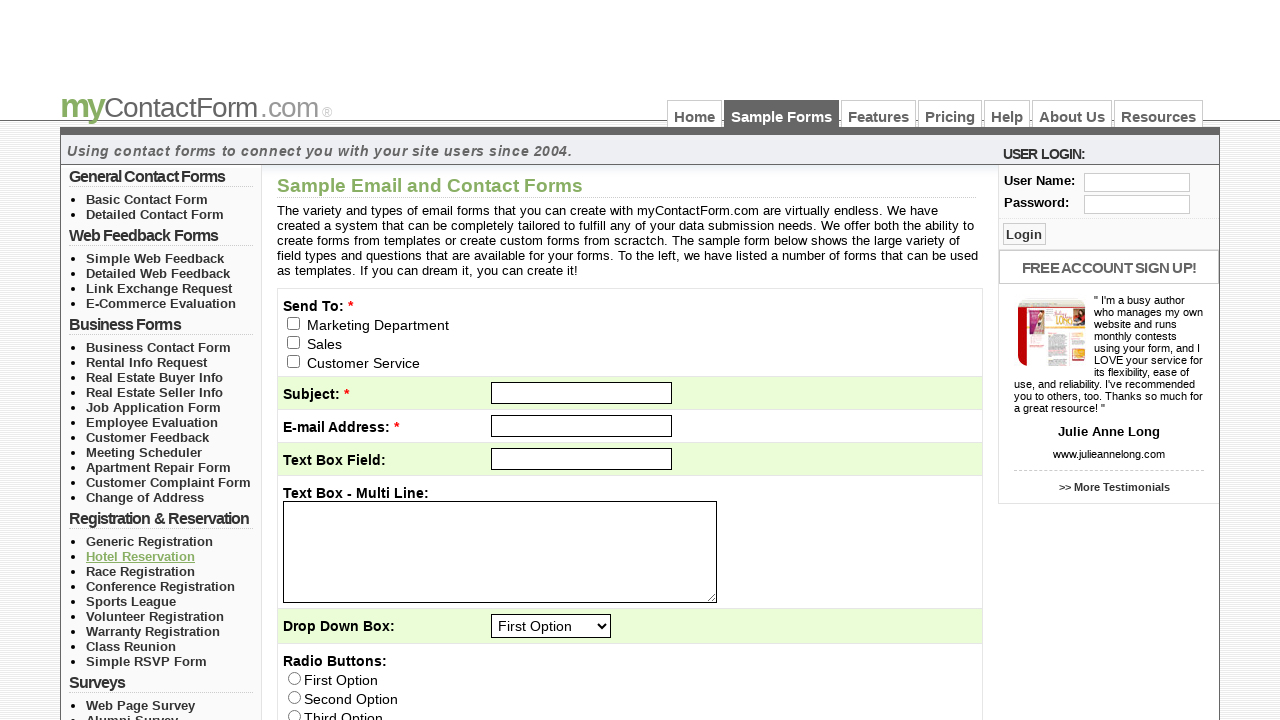

Sample forms page reloaded with links visible
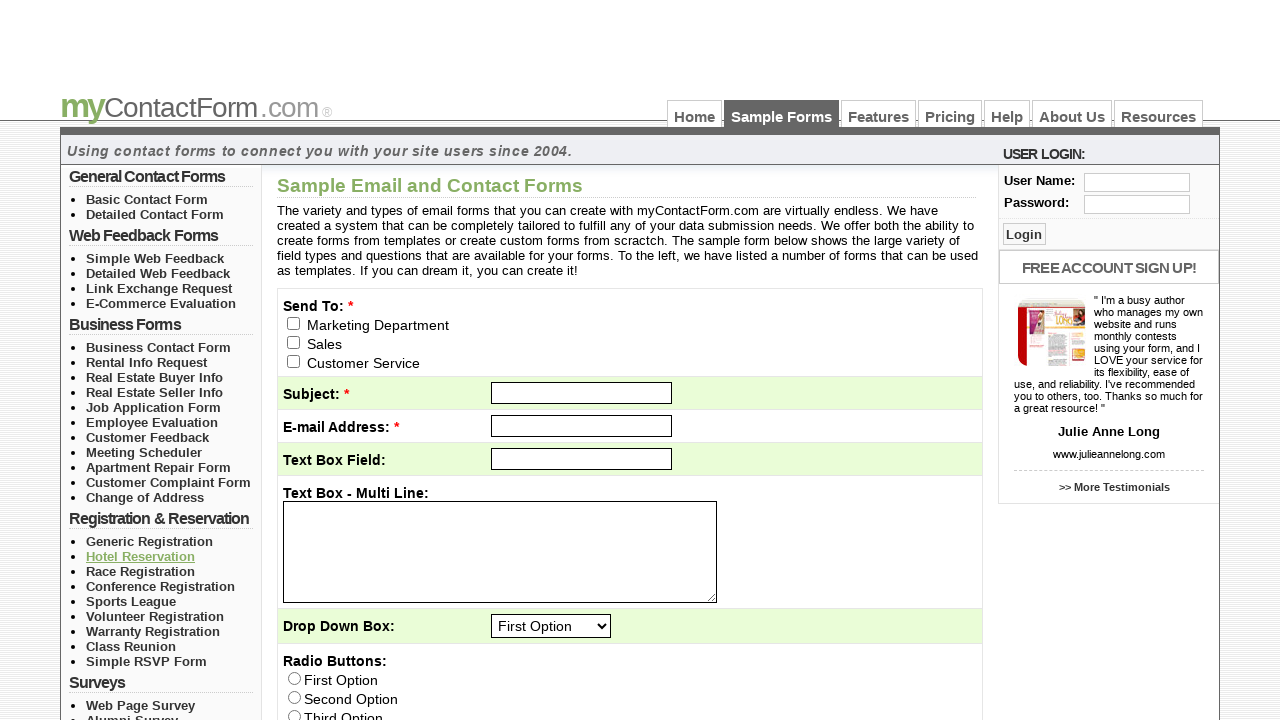

Clicked on sample form link 20 of 31 at (140, 571) on a[href*='mycontactform.com/samples'] >> nth=19
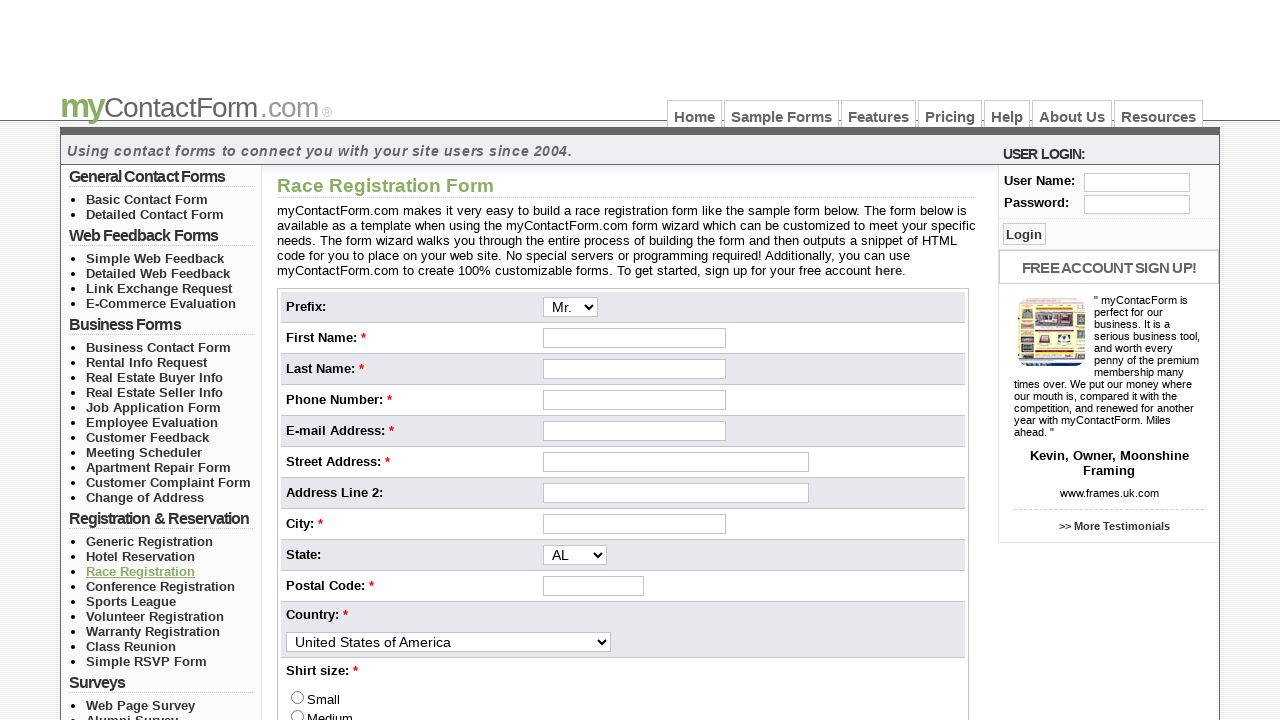

Sample form 20 page loaded completely
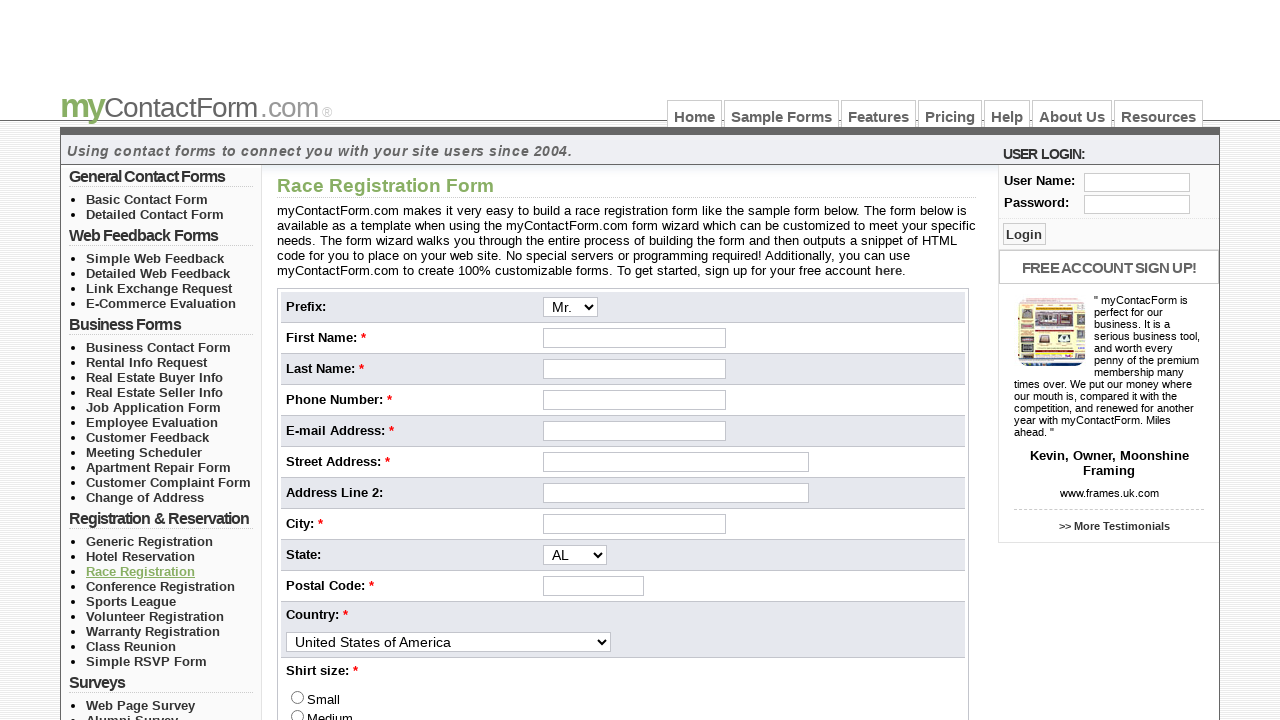

Navigated back to sample forms page
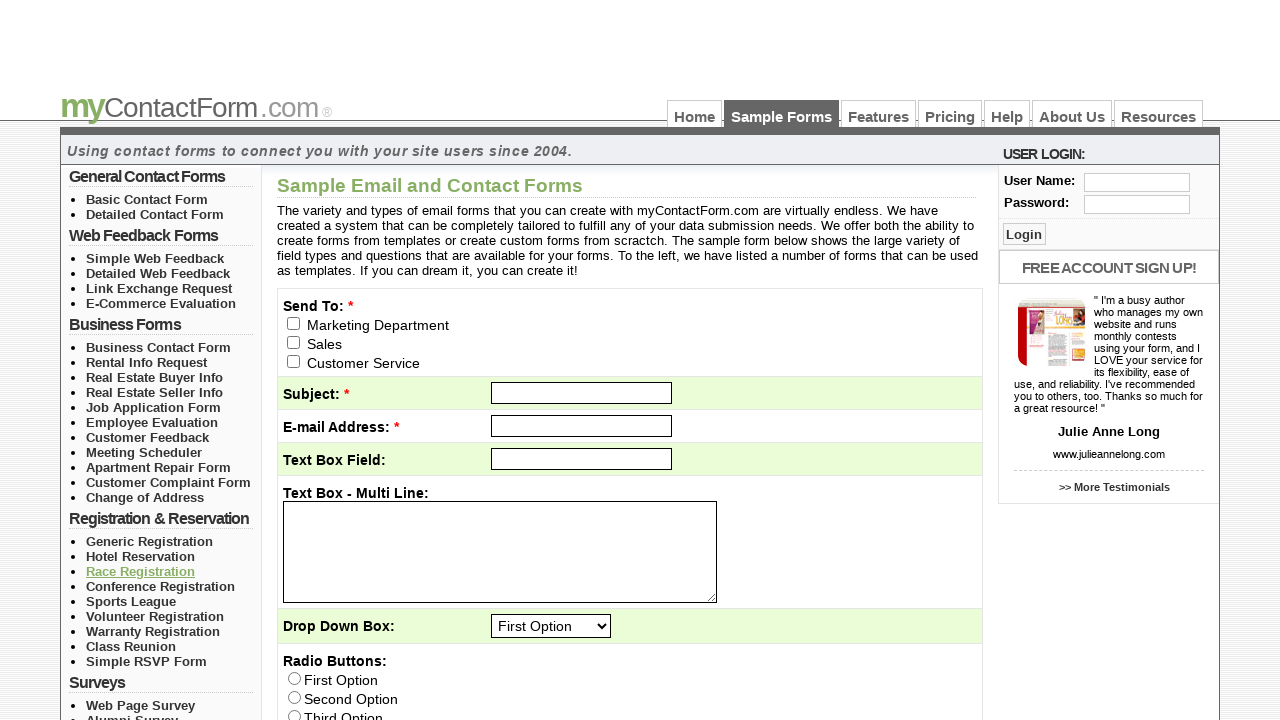

Sample forms page reloaded with links visible
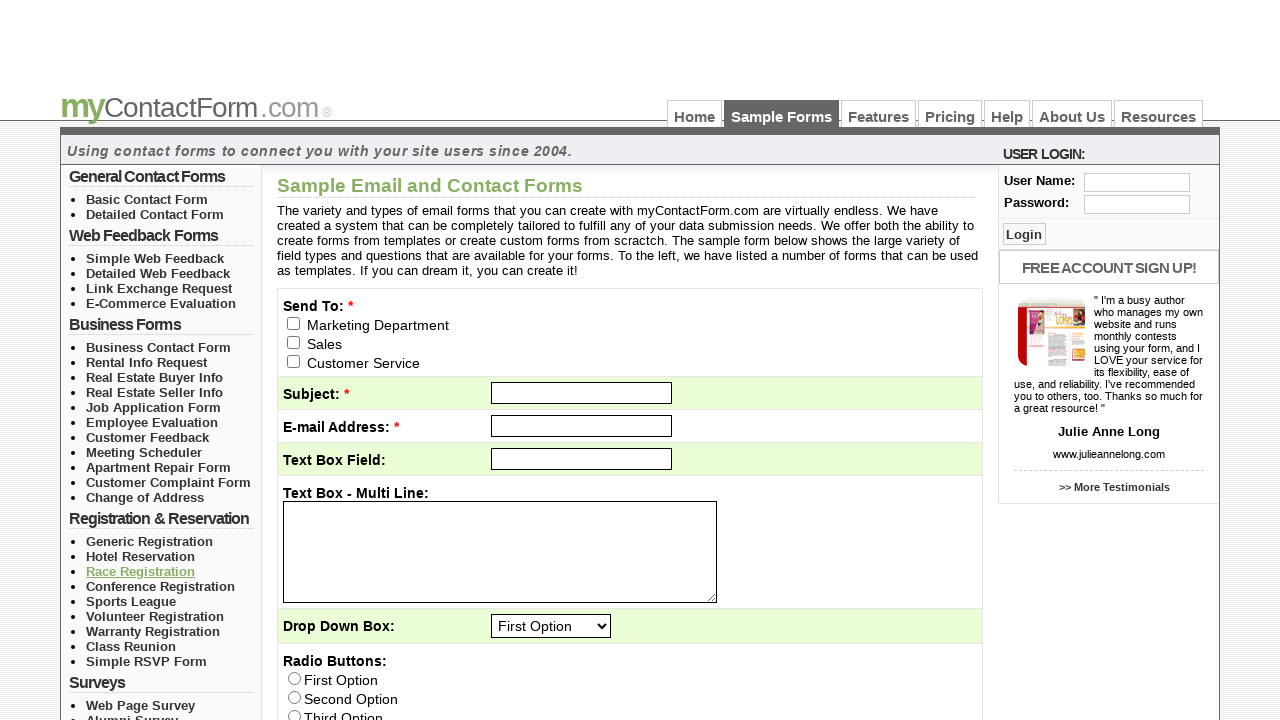

Clicked on sample form link 21 of 31 at (160, 586) on a[href*='mycontactform.com/samples'] >> nth=20
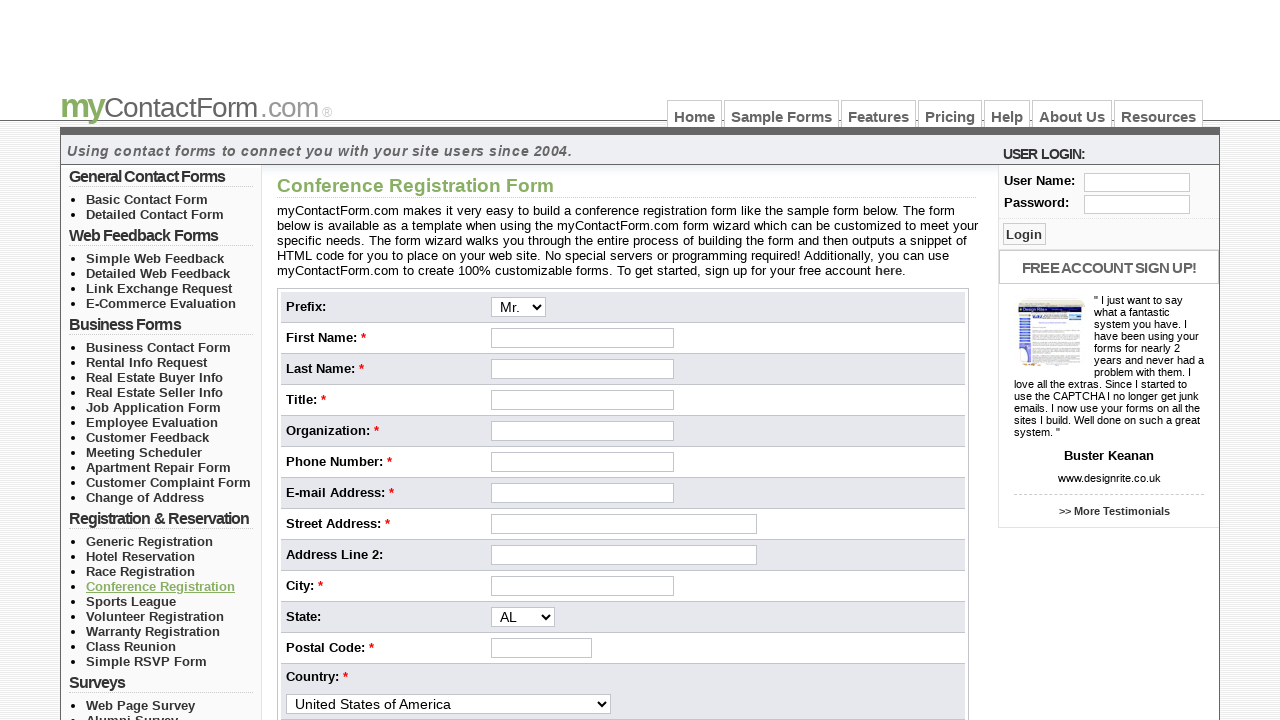

Sample form 21 page loaded completely
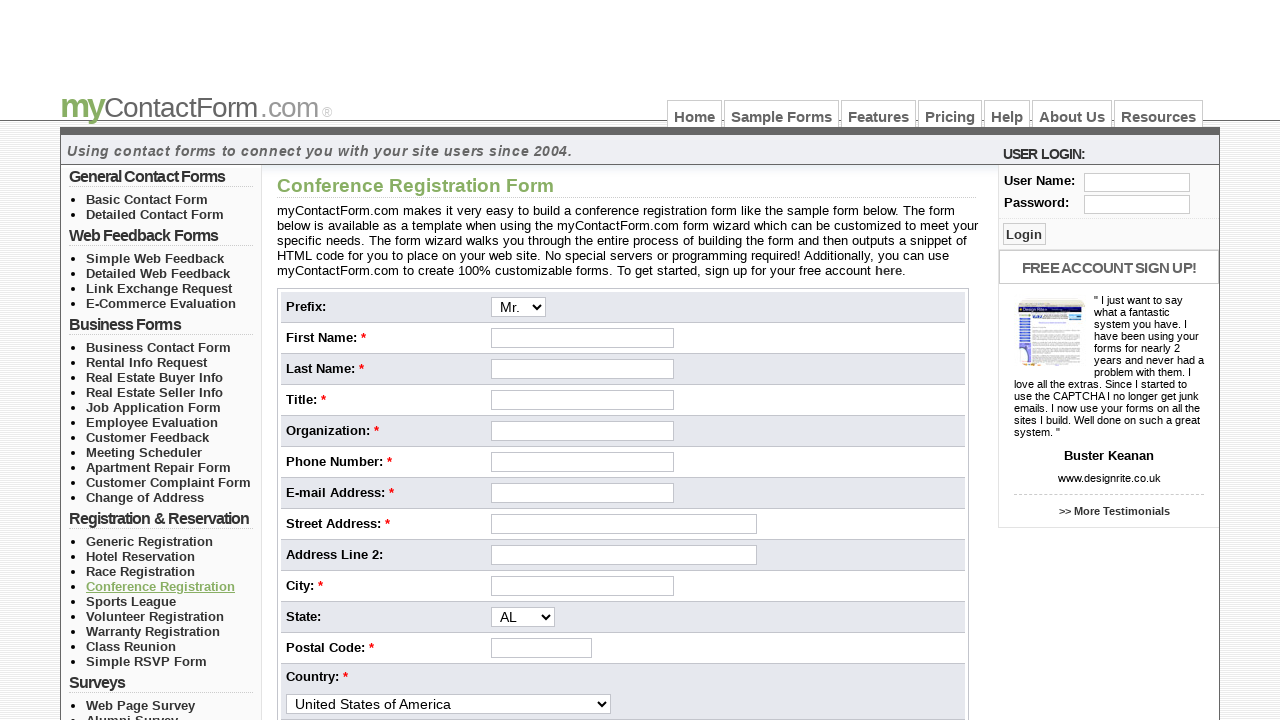

Navigated back to sample forms page
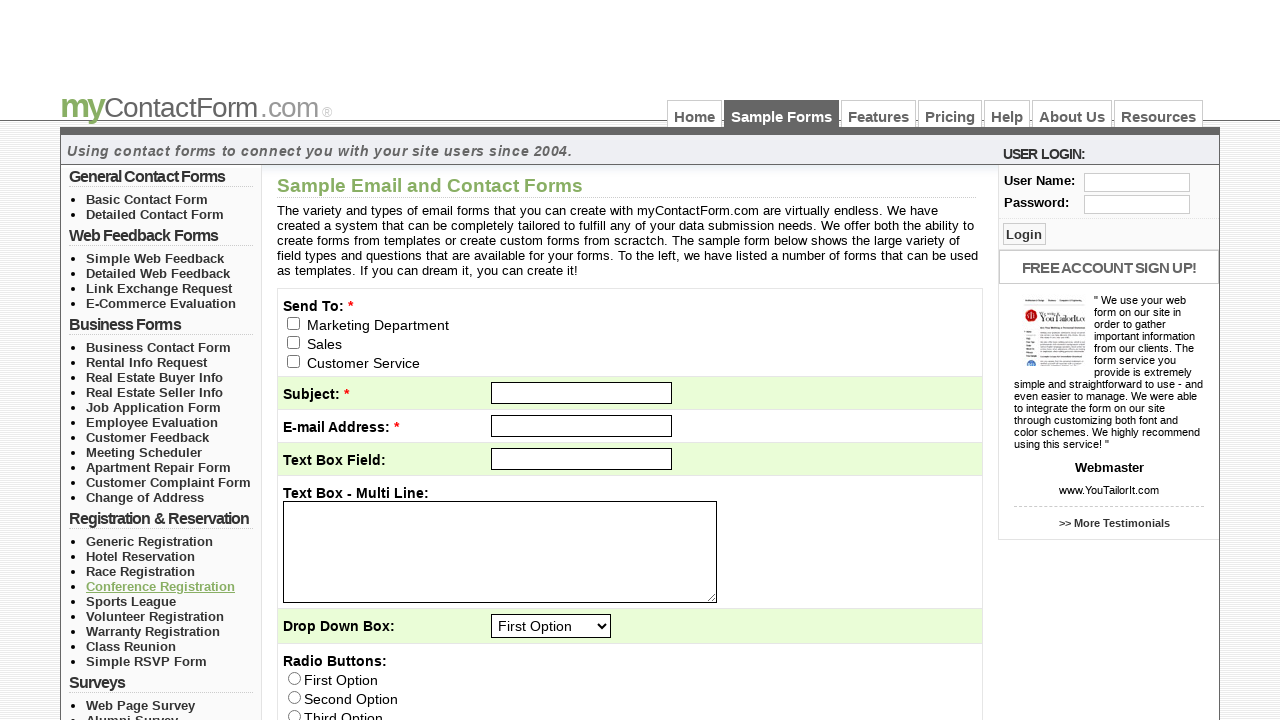

Sample forms page reloaded with links visible
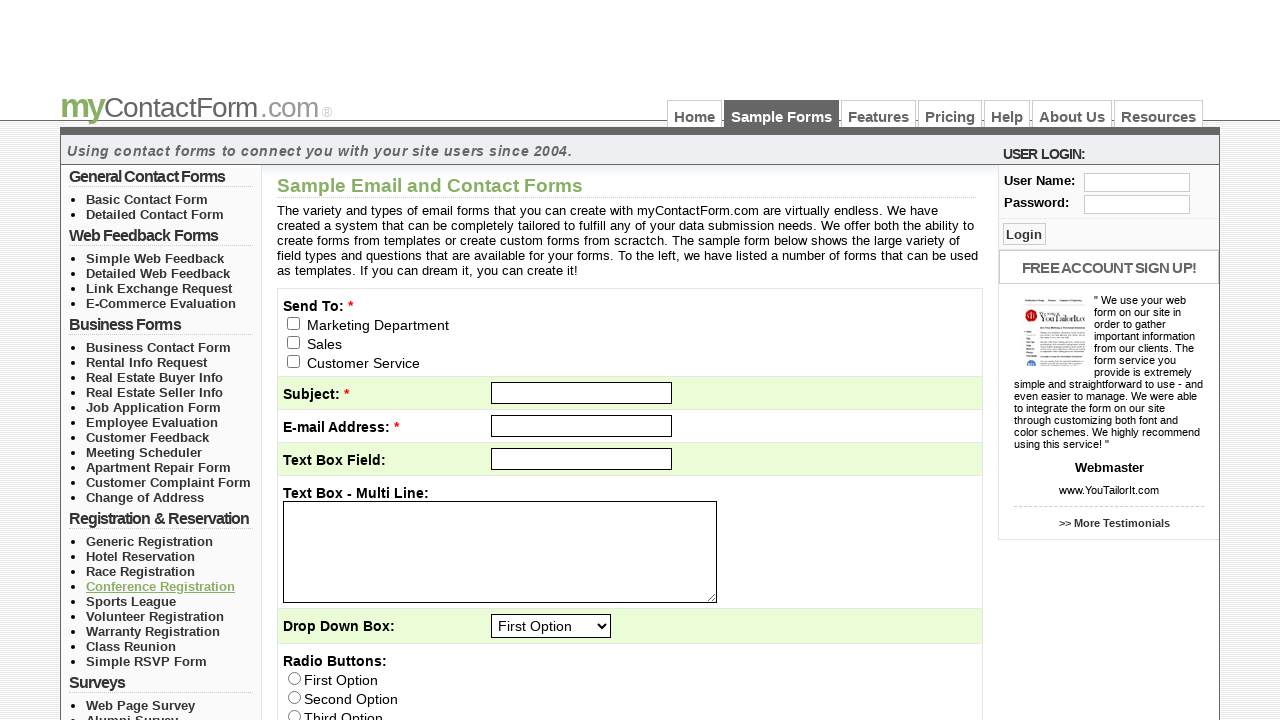

Clicked on sample form link 22 of 31 at (131, 601) on a[href*='mycontactform.com/samples'] >> nth=21
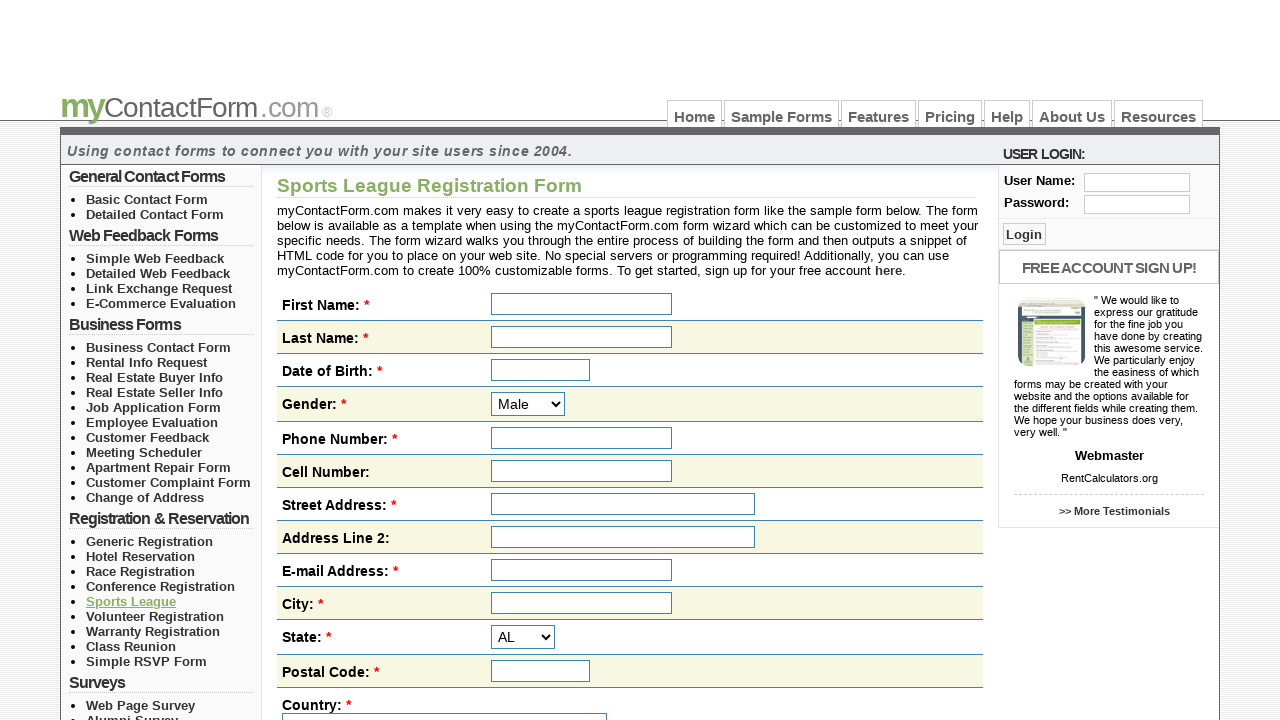

Sample form 22 page loaded completely
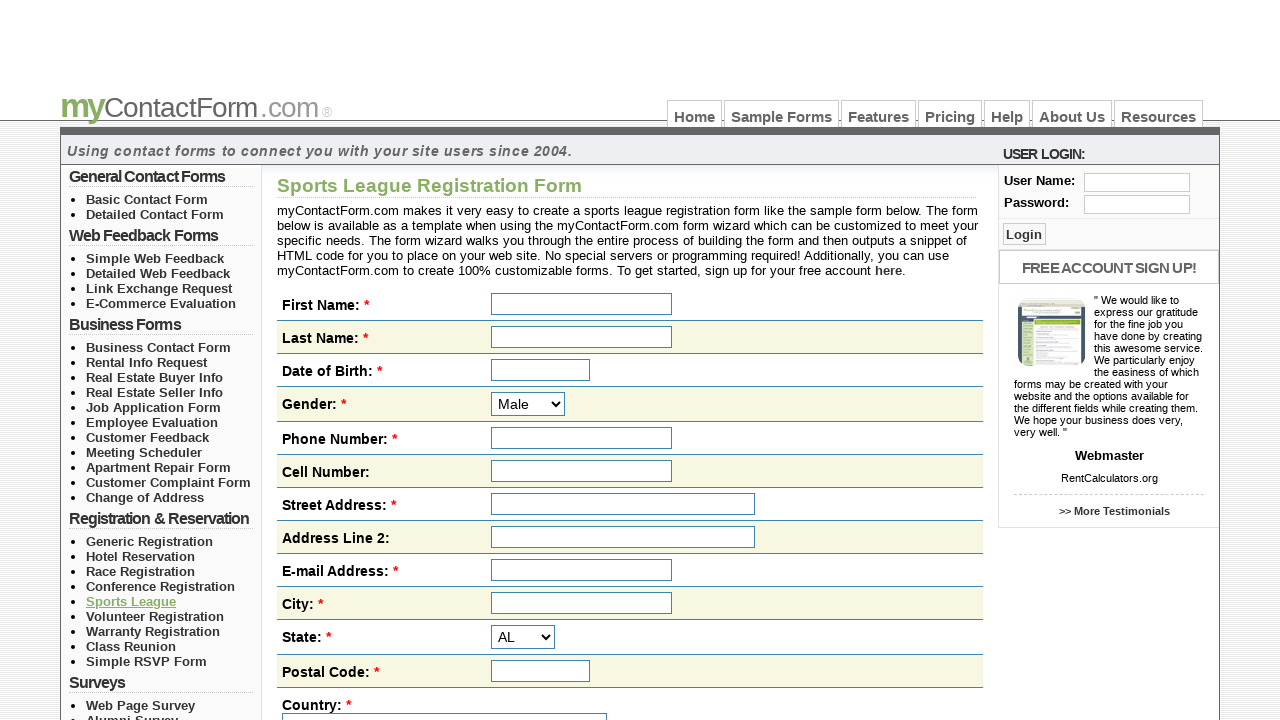

Navigated back to sample forms page
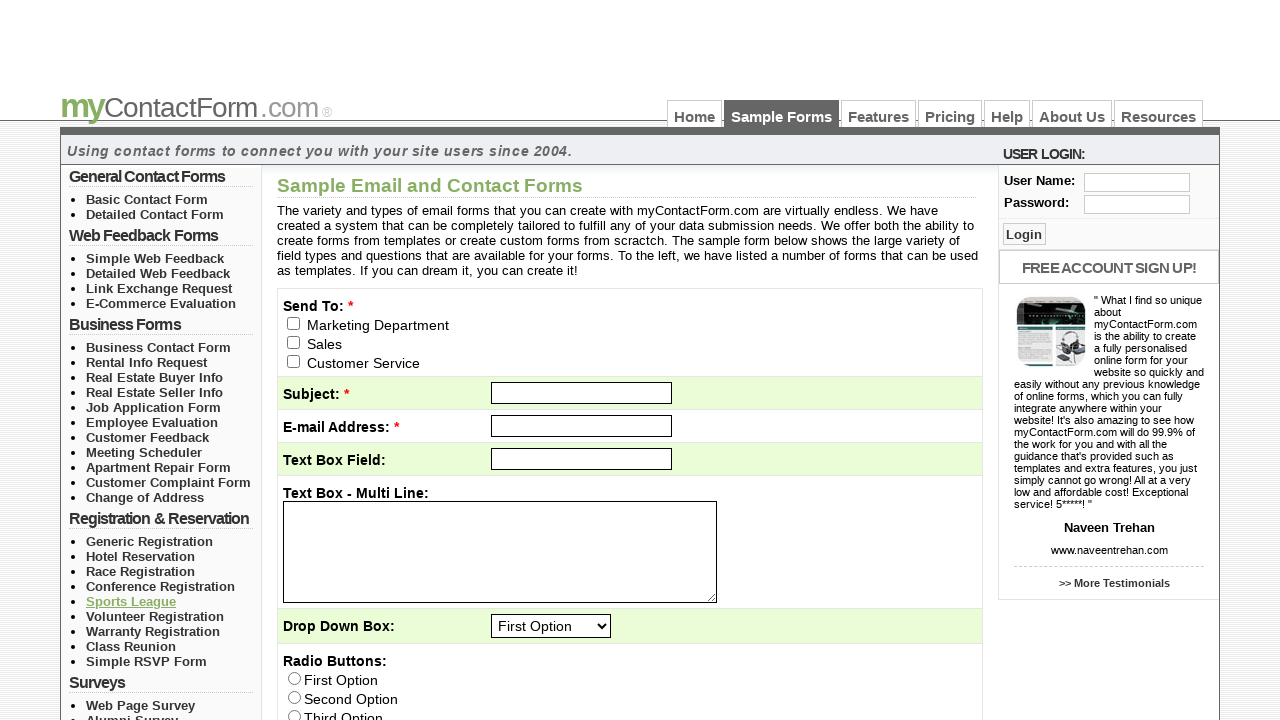

Sample forms page reloaded with links visible
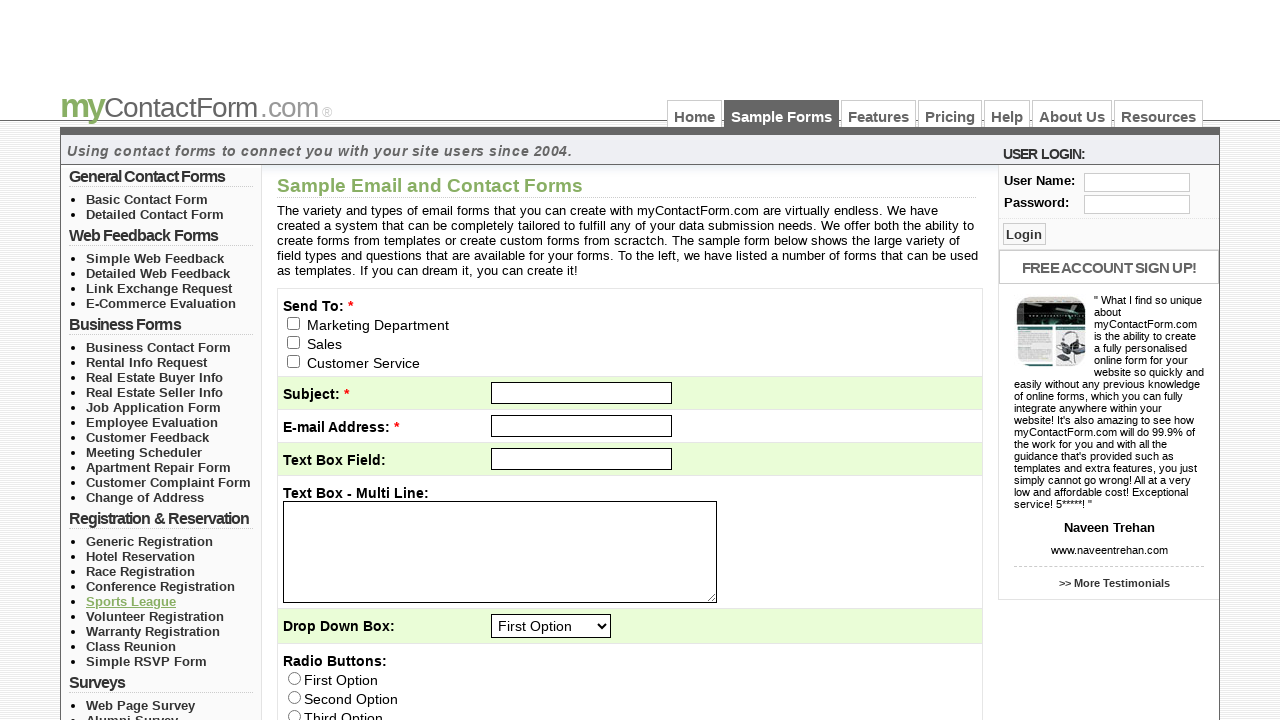

Clicked on sample form link 23 of 31 at (155, 616) on a[href*='mycontactform.com/samples'] >> nth=22
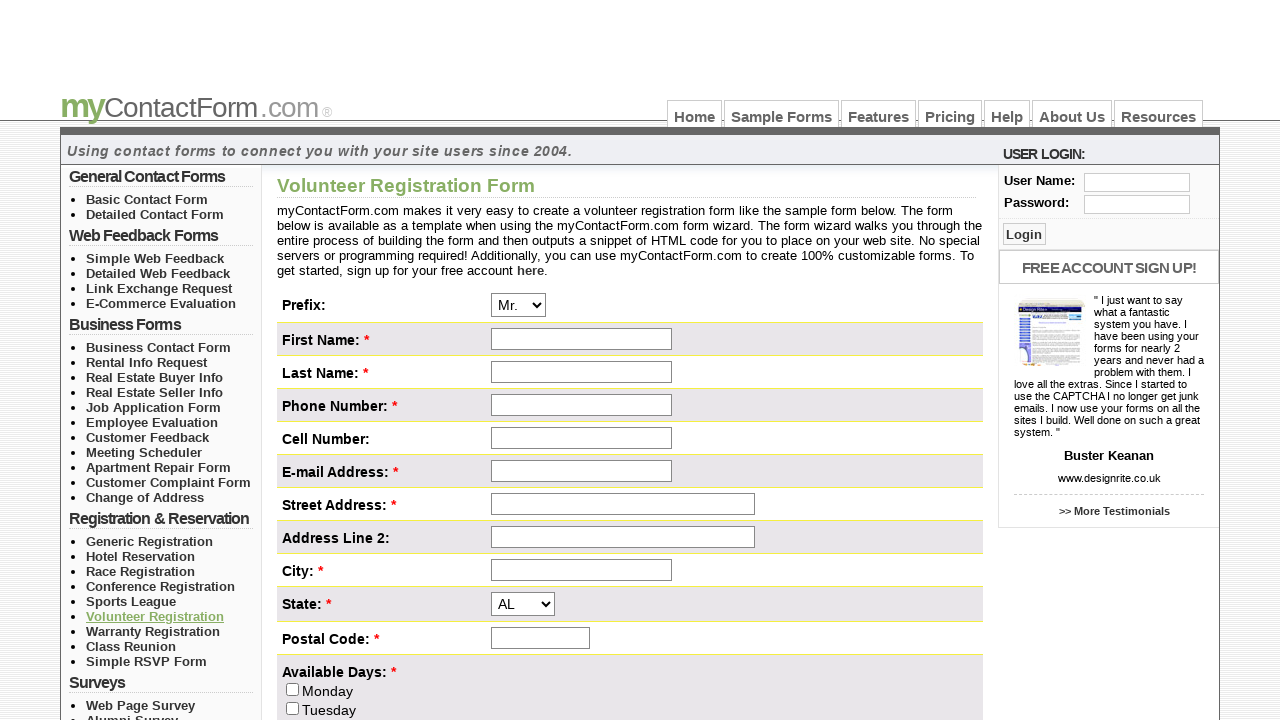

Sample form 23 page loaded completely
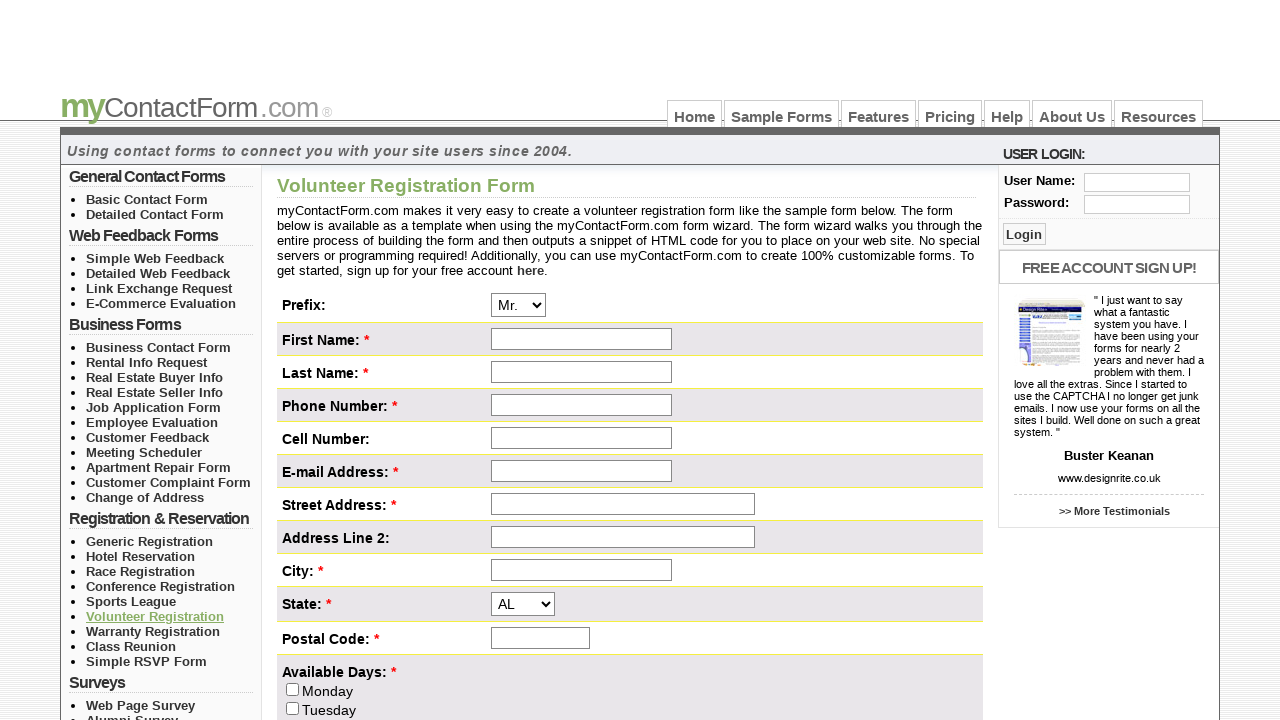

Navigated back to sample forms page
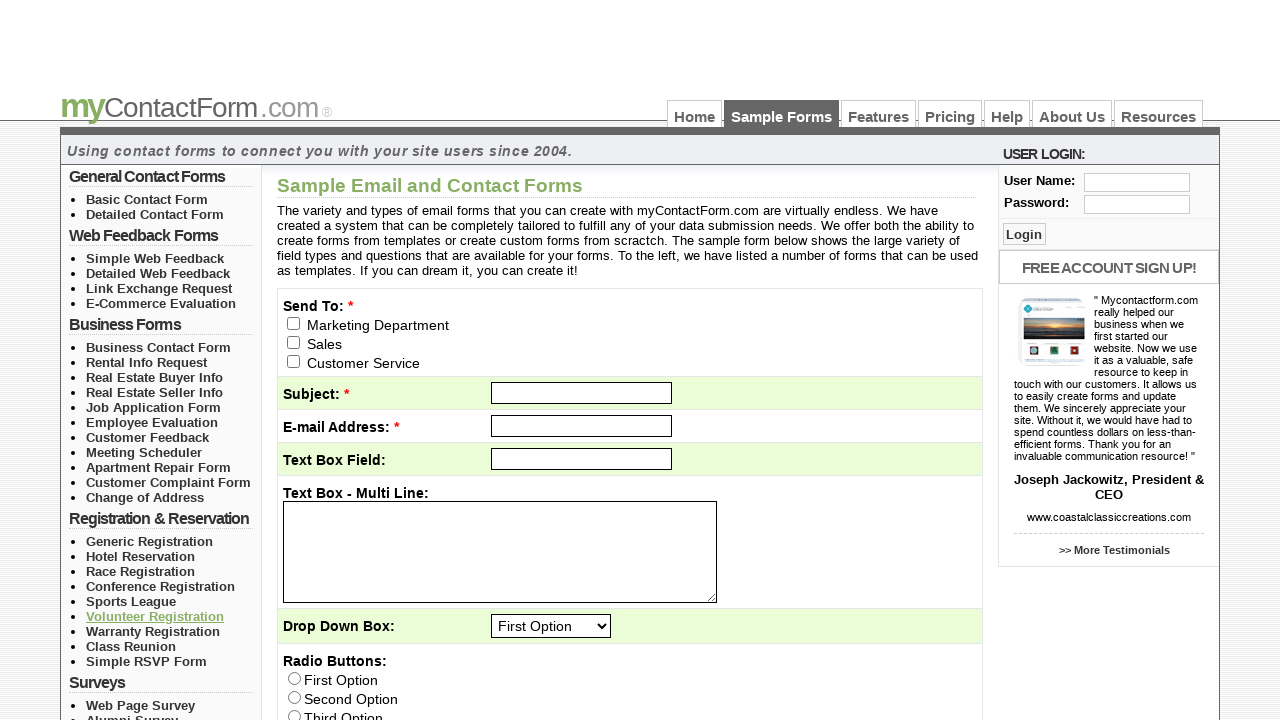

Sample forms page reloaded with links visible
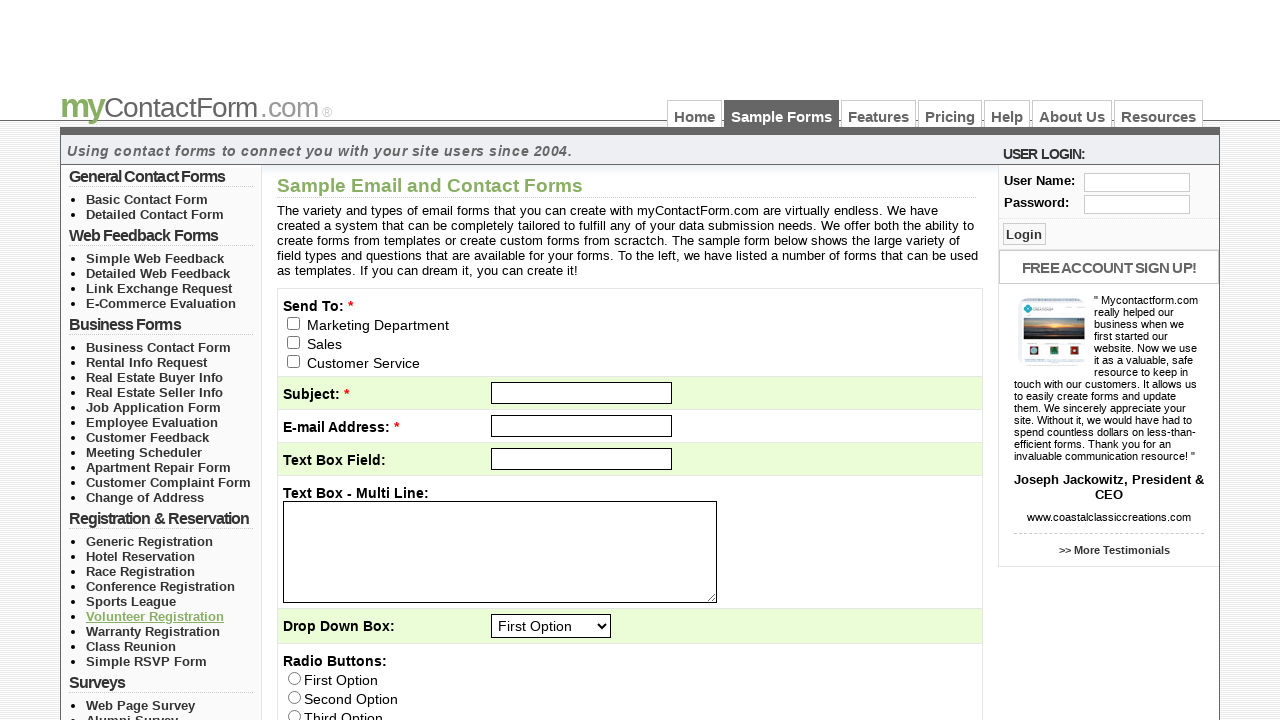

Clicked on sample form link 24 of 31 at (153, 631) on a[href*='mycontactform.com/samples'] >> nth=23
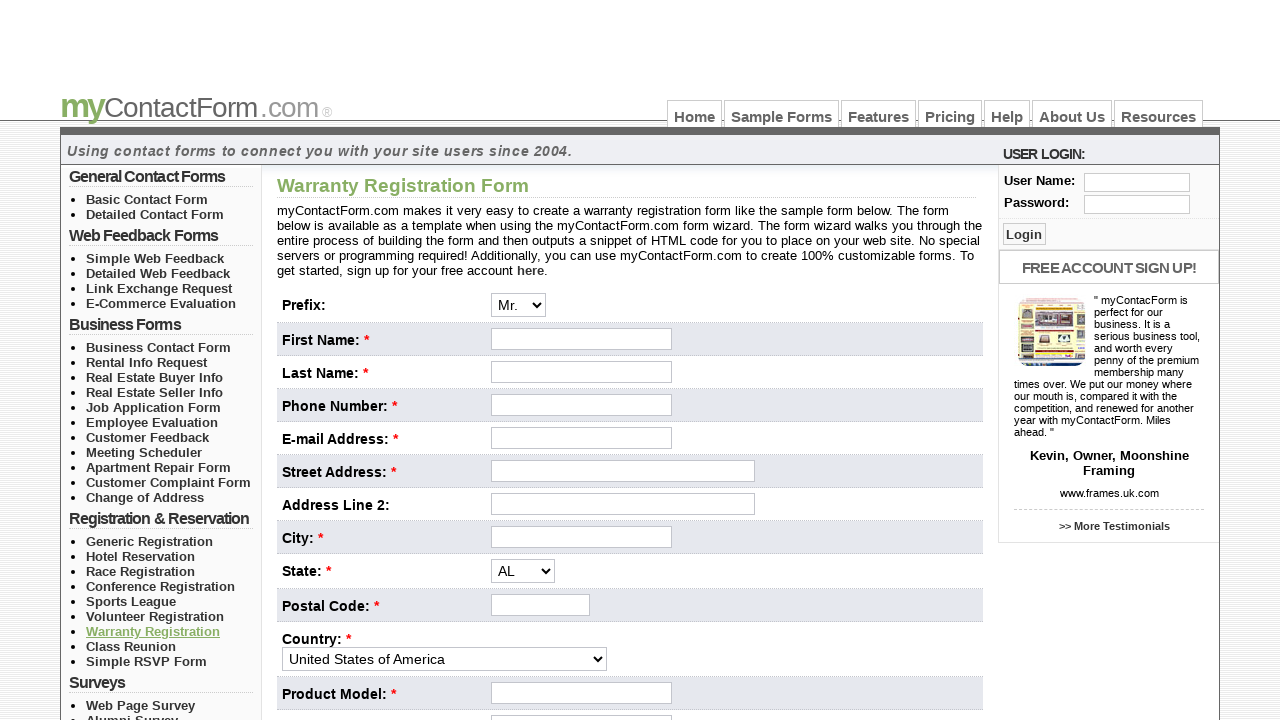

Sample form 24 page loaded completely
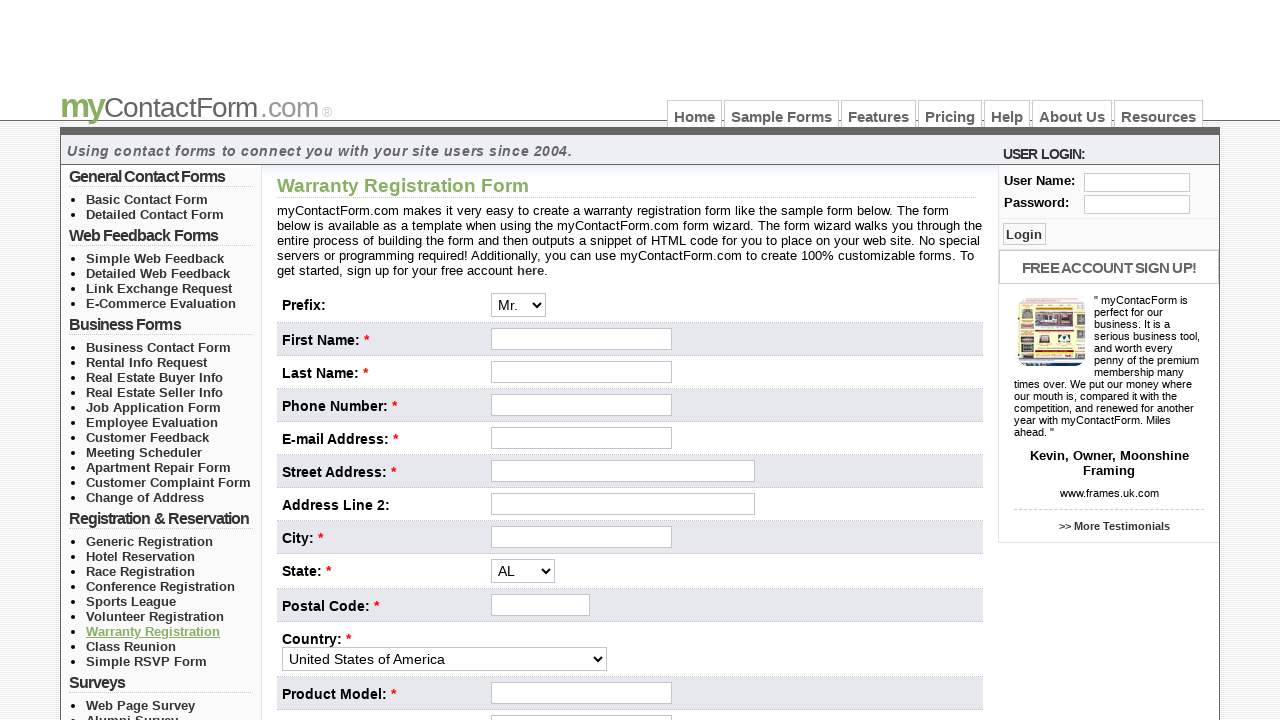

Navigated back to sample forms page
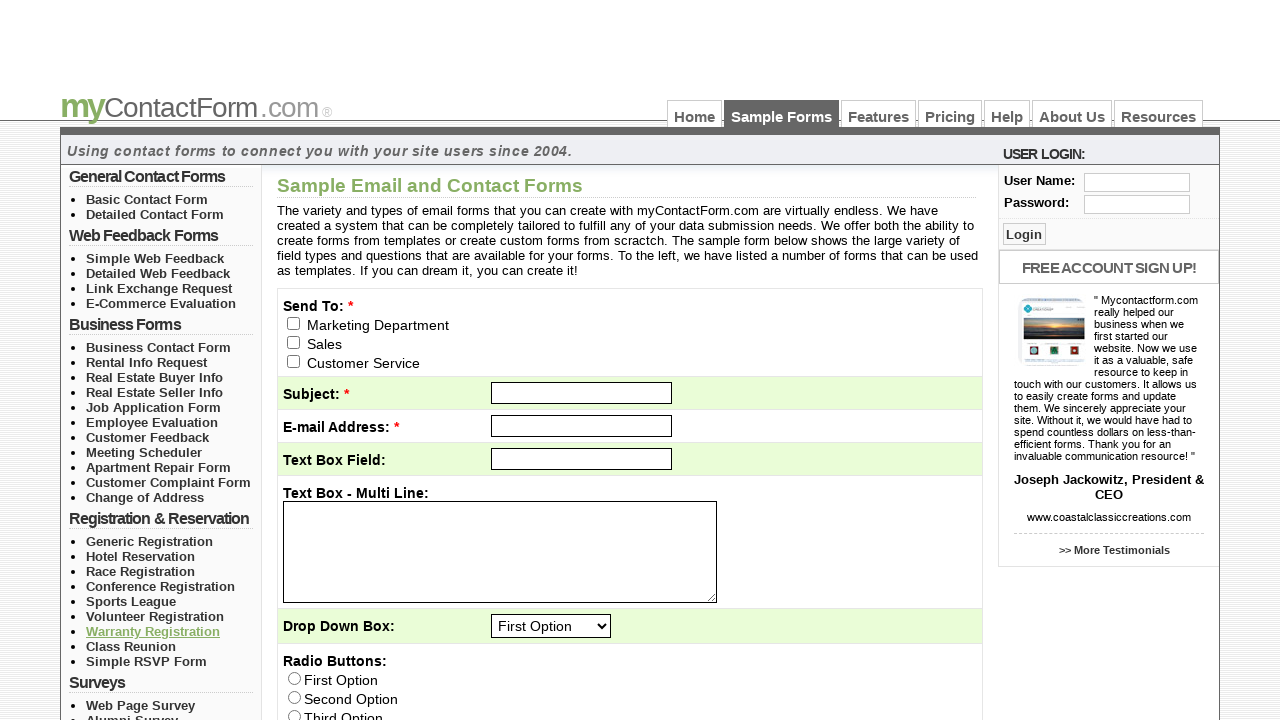

Sample forms page reloaded with links visible
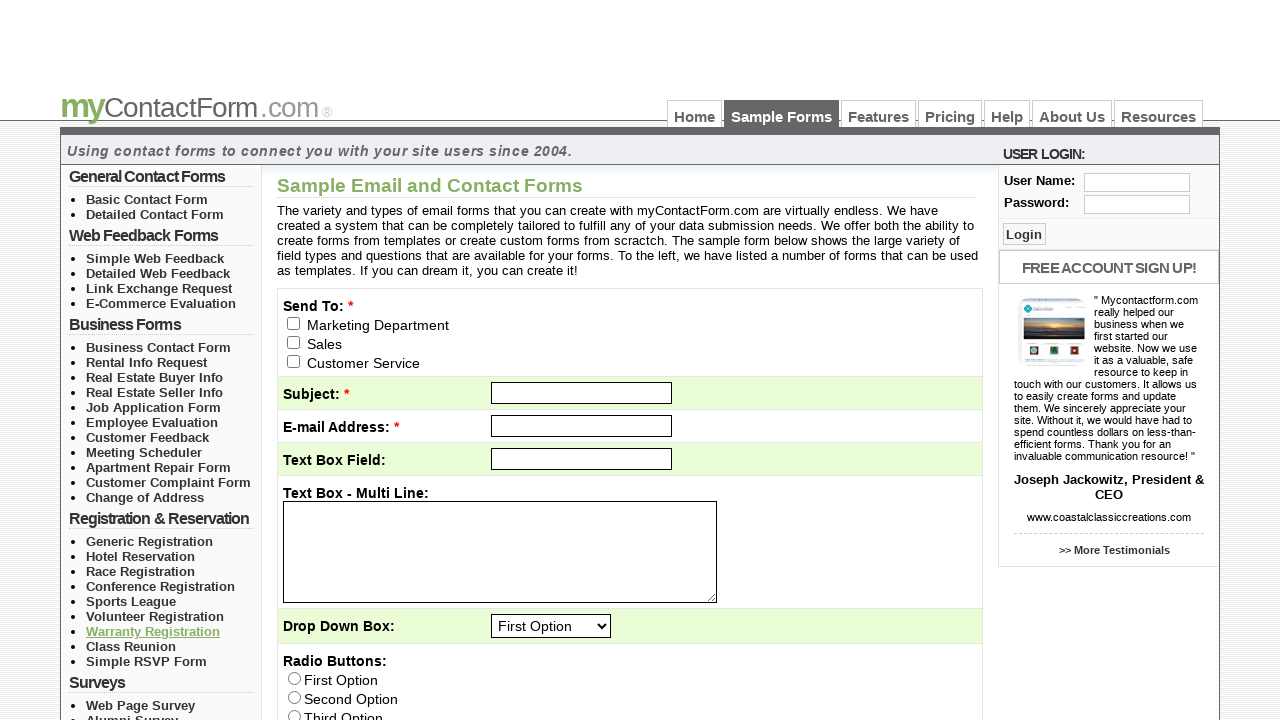

Clicked on sample form link 25 of 31 at (131, 646) on a[href*='mycontactform.com/samples'] >> nth=24
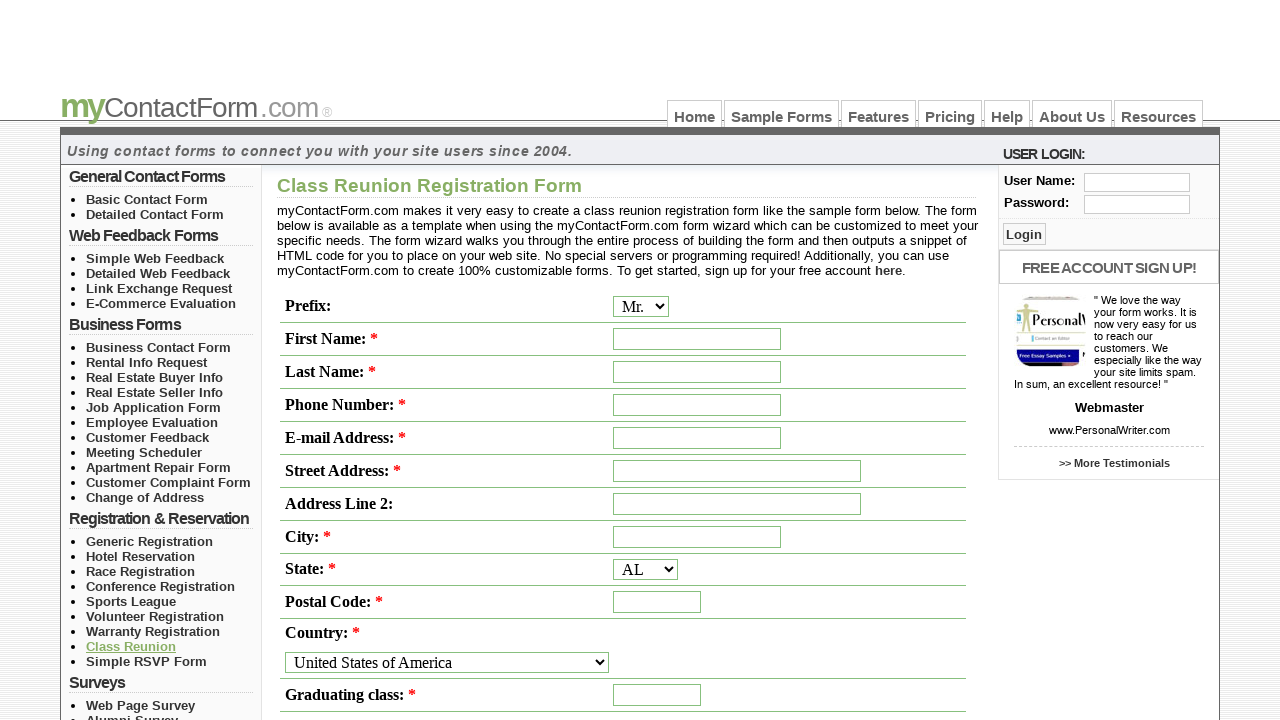

Sample form 25 page loaded completely
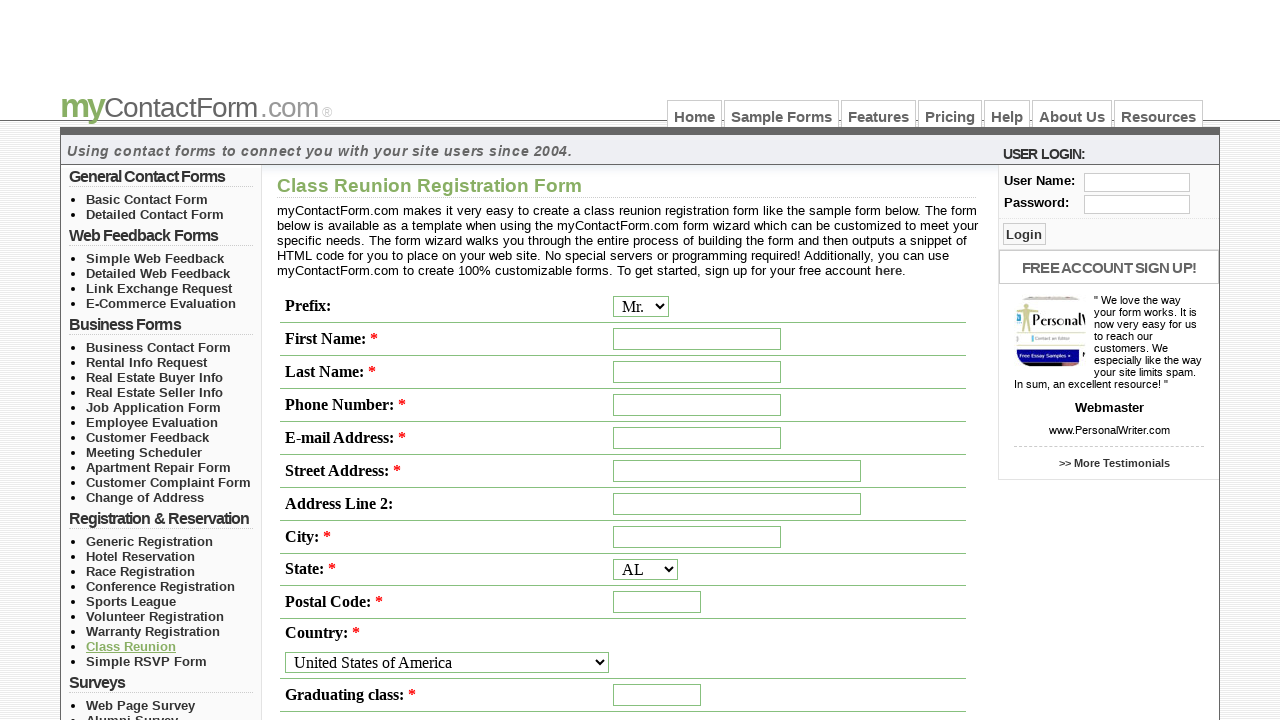

Navigated back to sample forms page
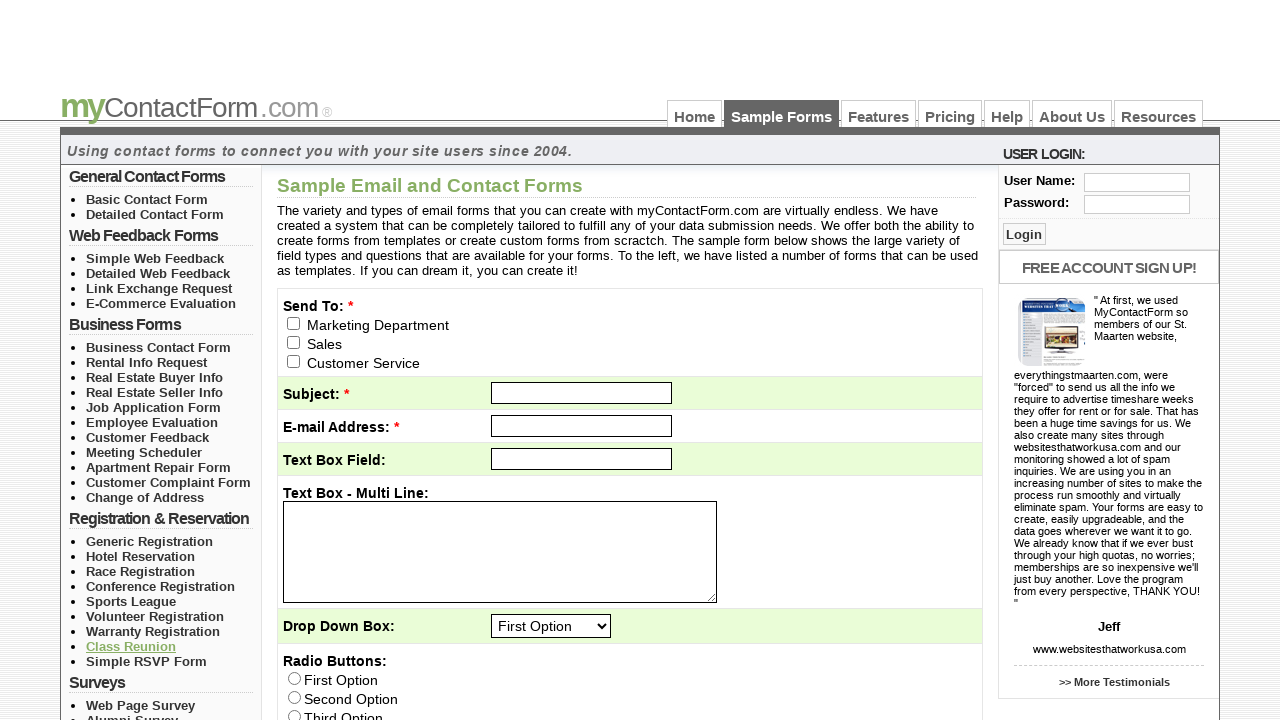

Sample forms page reloaded with links visible
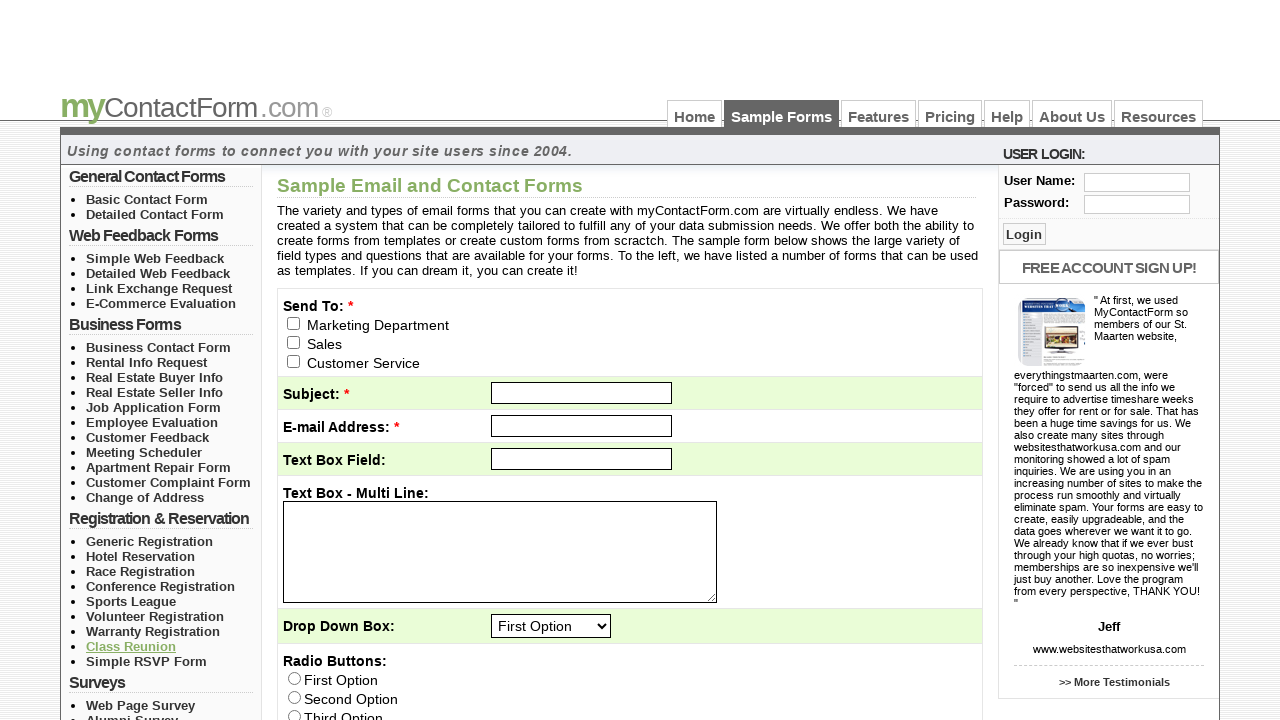

Clicked on sample form link 26 of 31 at (146, 661) on a[href*='mycontactform.com/samples'] >> nth=25
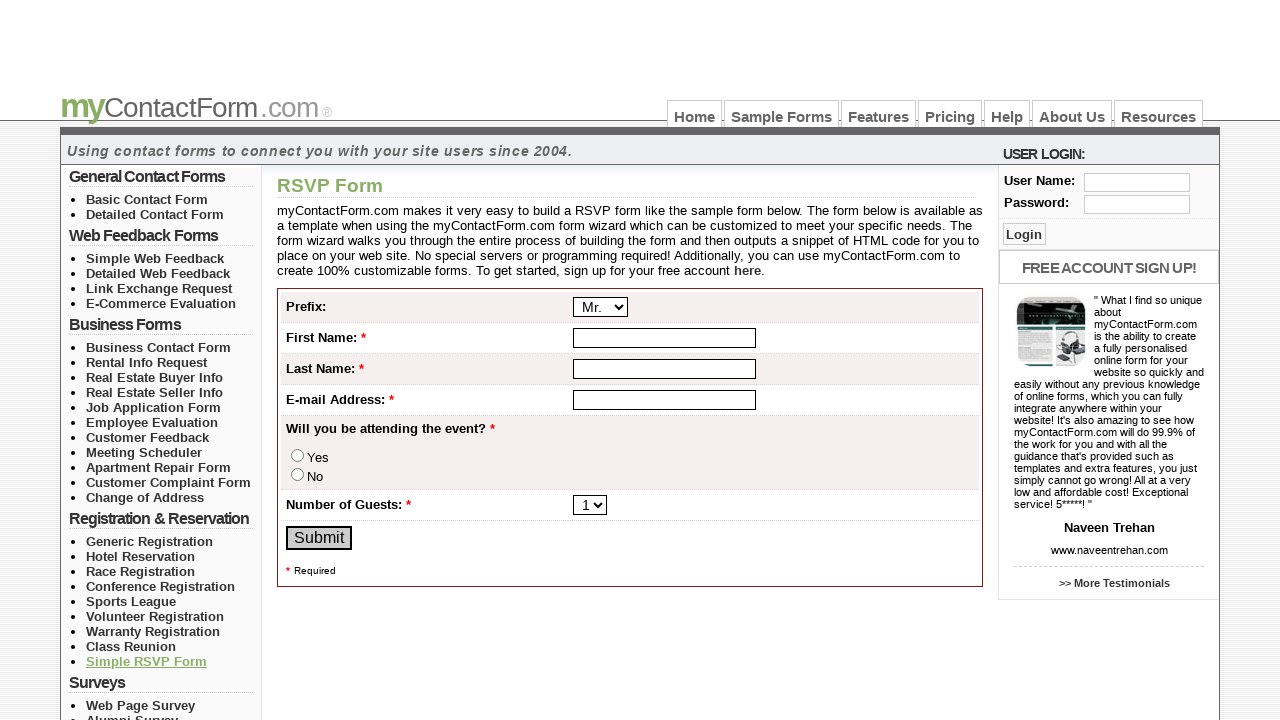

Sample form 26 page loaded completely
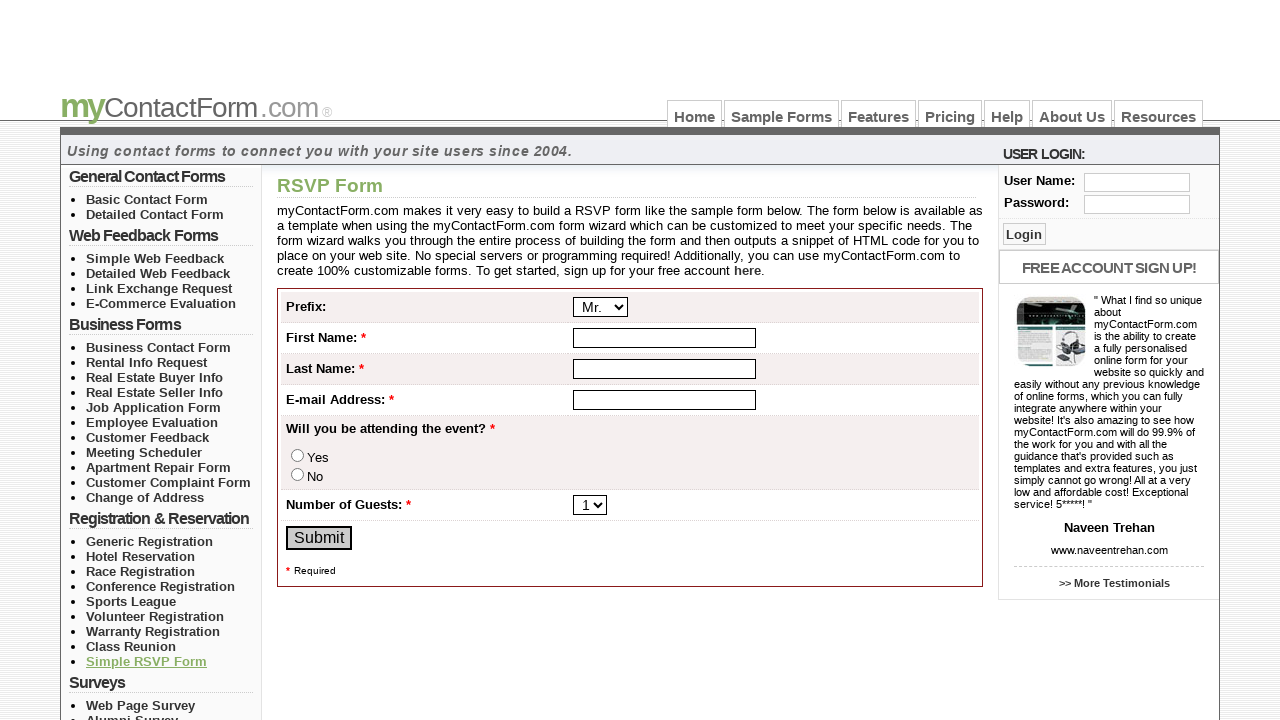

Navigated back to sample forms page
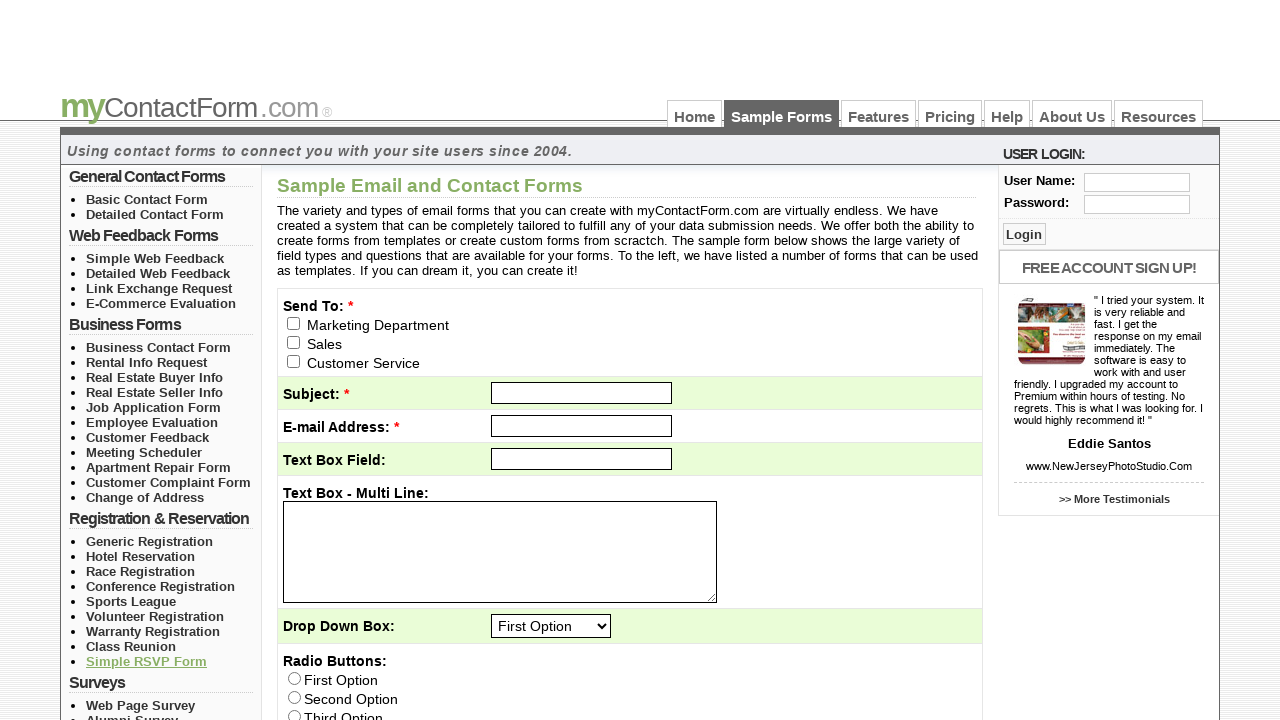

Sample forms page reloaded with links visible
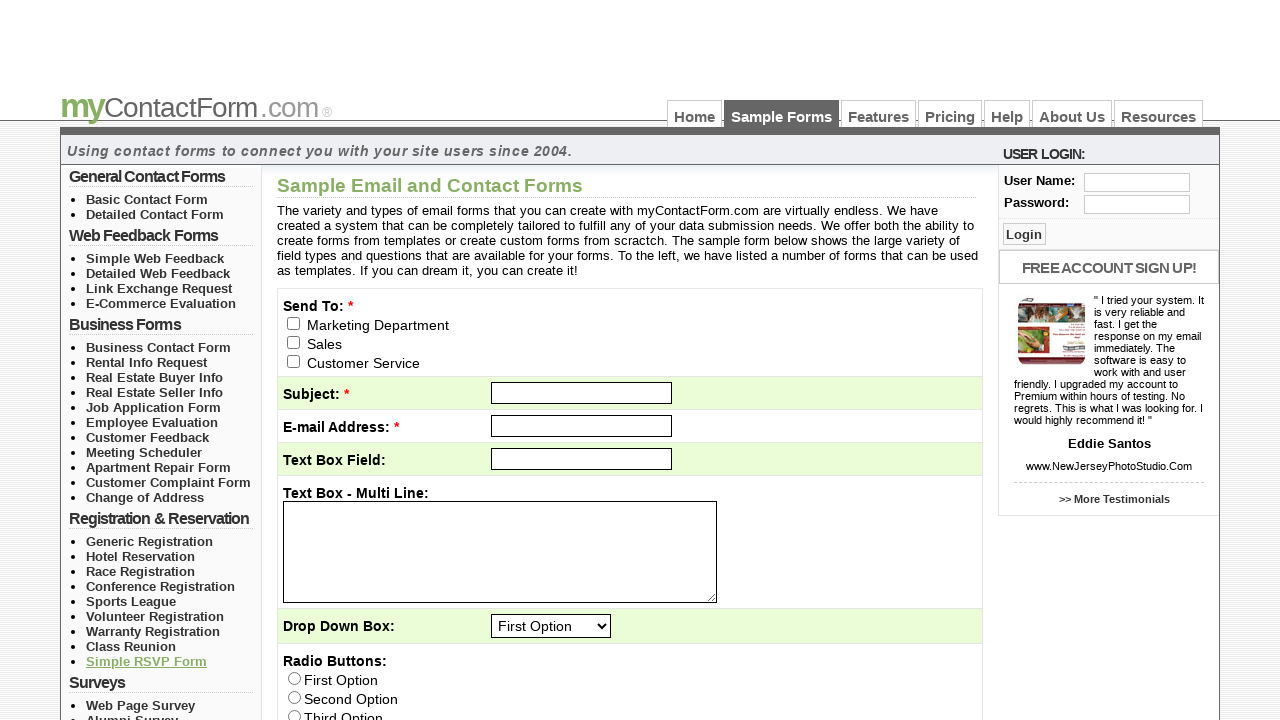

Clicked on sample form link 27 of 31 at (140, 705) on a[href*='mycontactform.com/samples'] >> nth=26
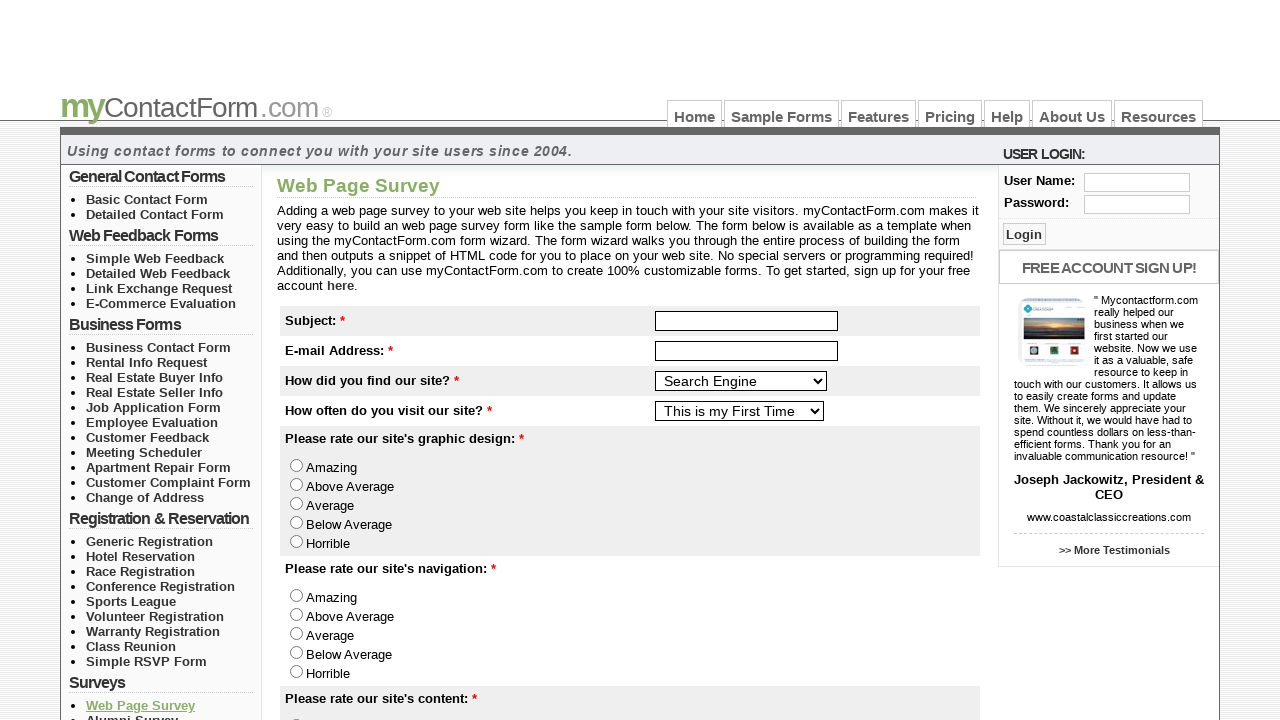

Sample form 27 page loaded completely
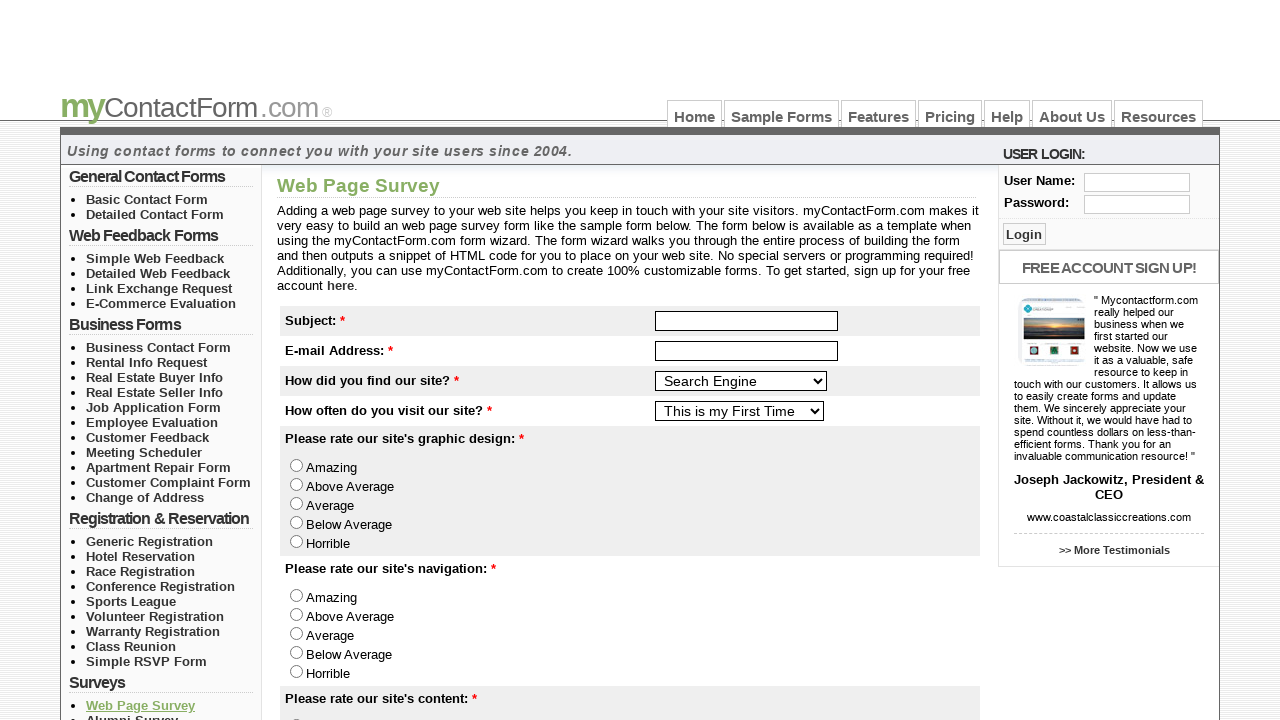

Navigated back to sample forms page
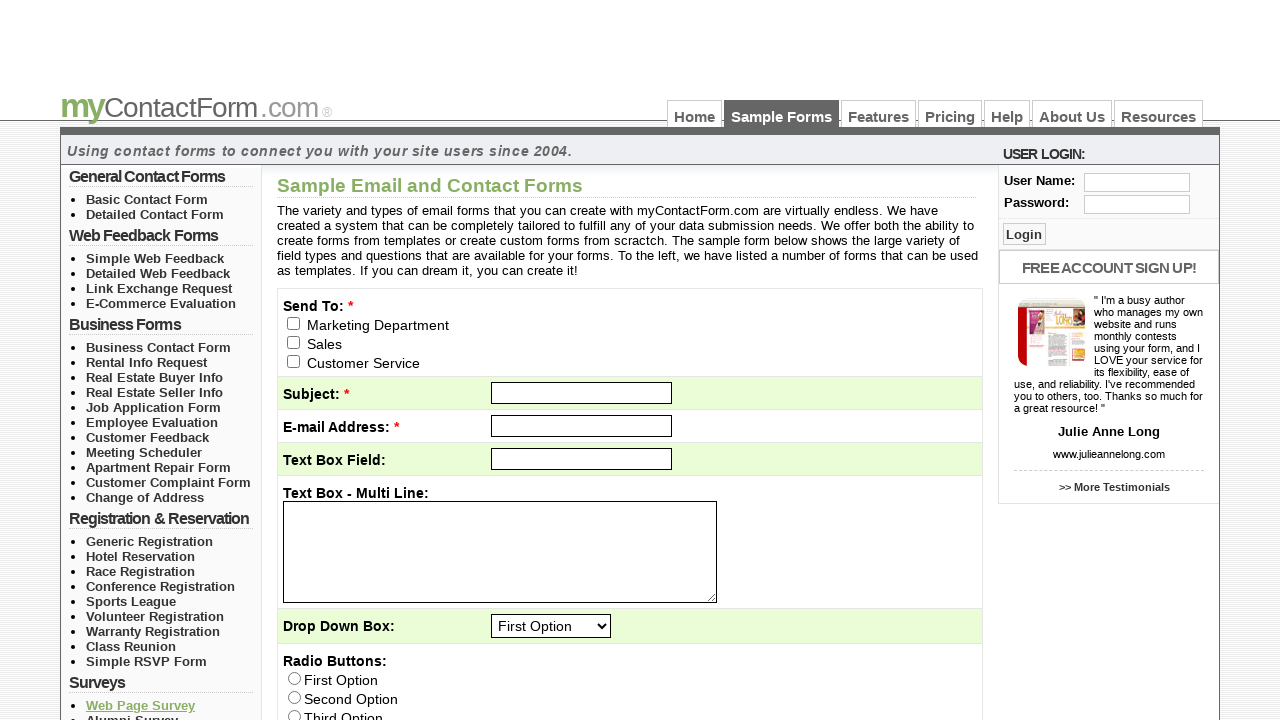

Sample forms page reloaded with links visible
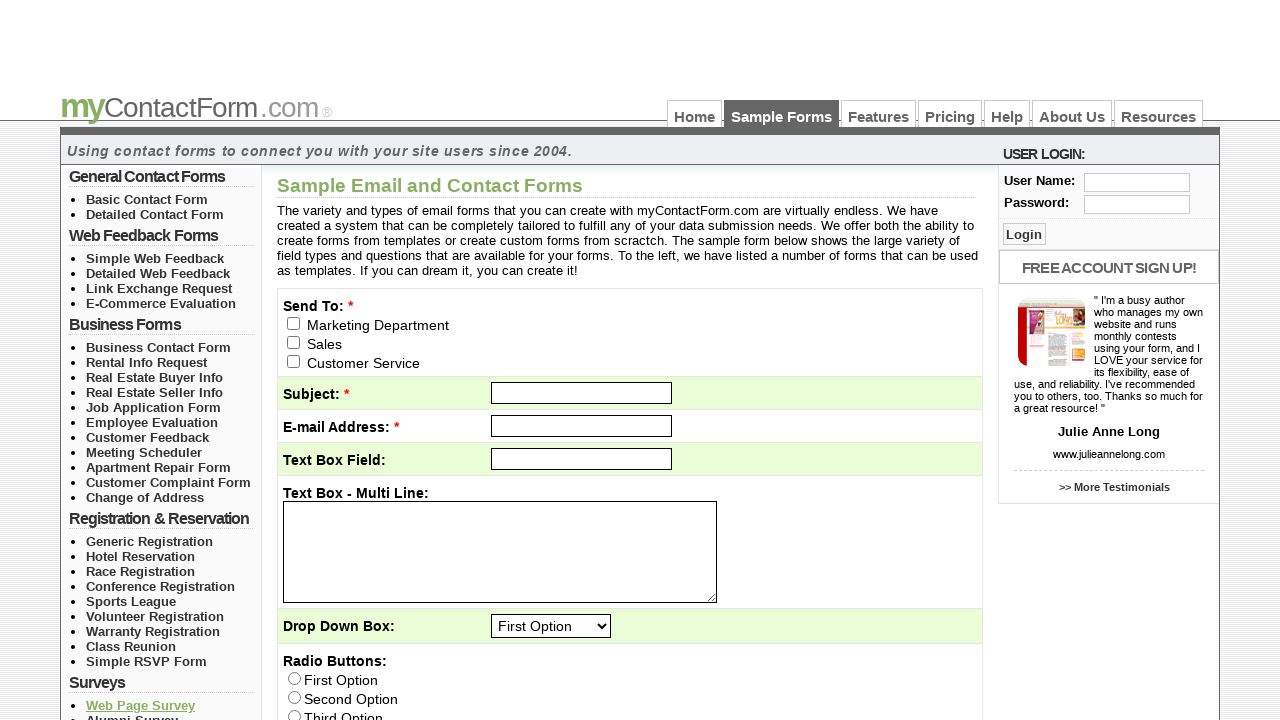

Clicked on sample form link 28 of 31 at (132, 713) on a[href*='mycontactform.com/samples'] >> nth=27
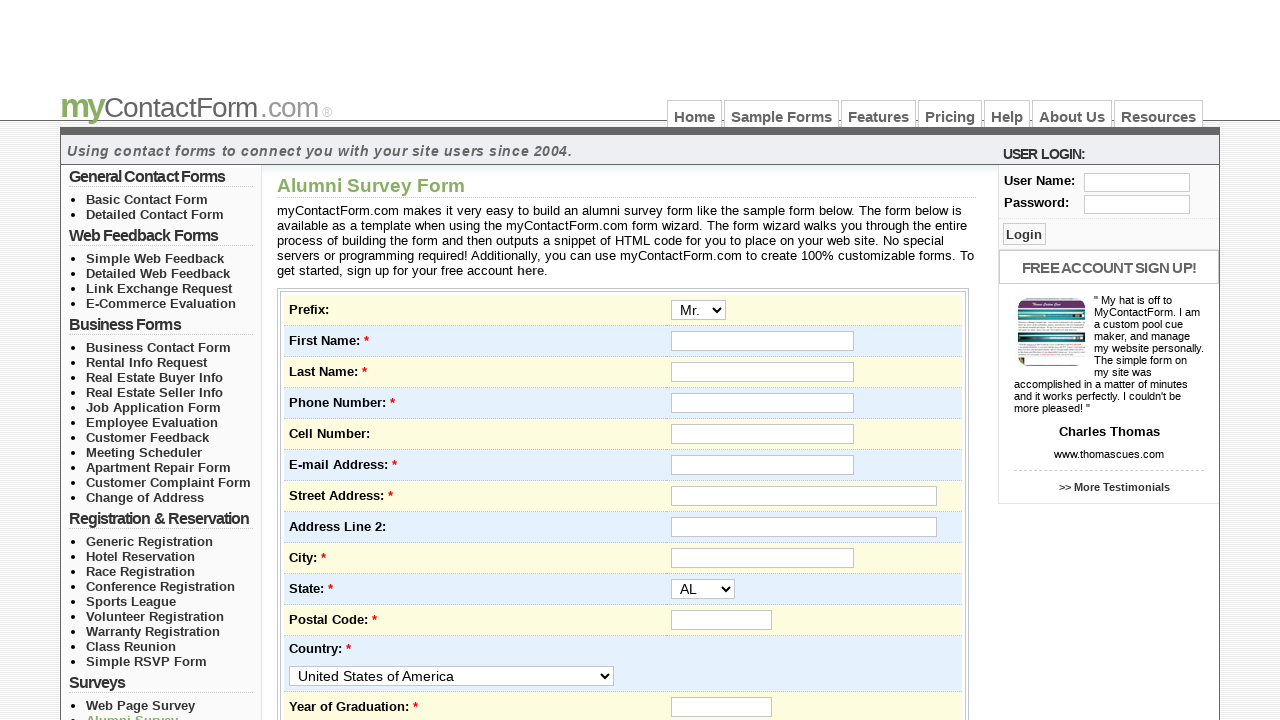

Sample form 28 page loaded completely
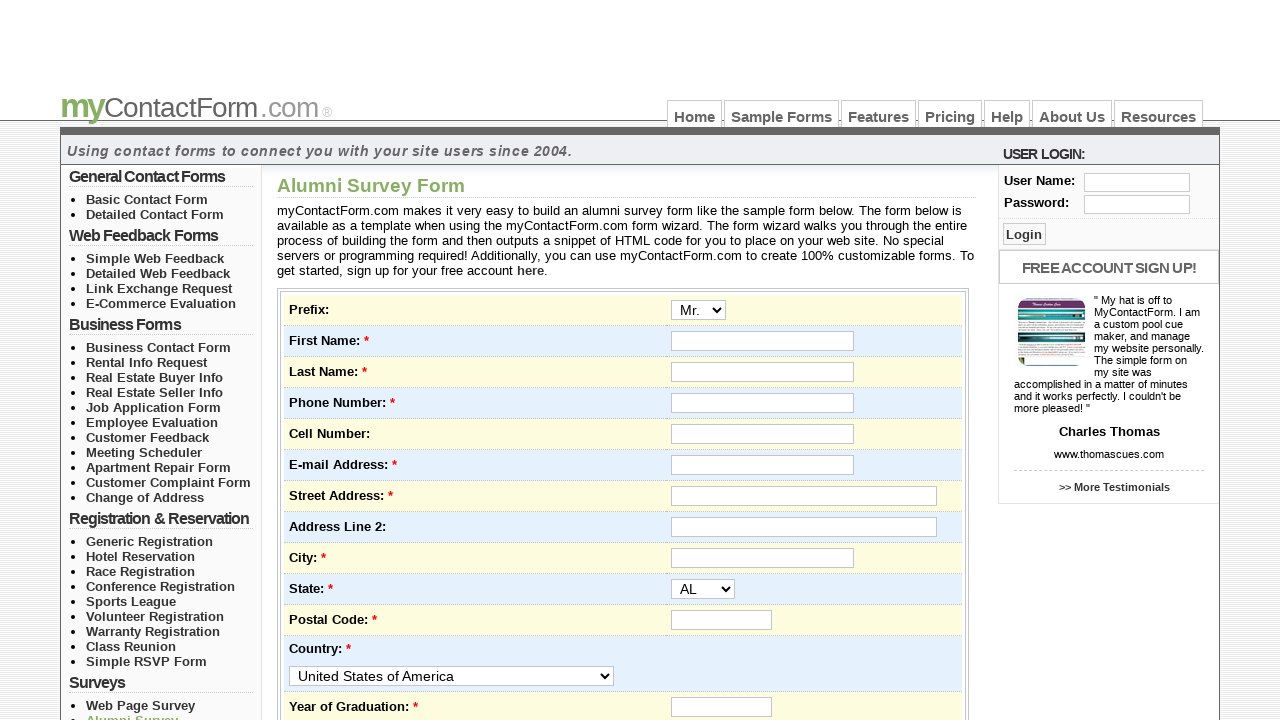

Navigated back to sample forms page
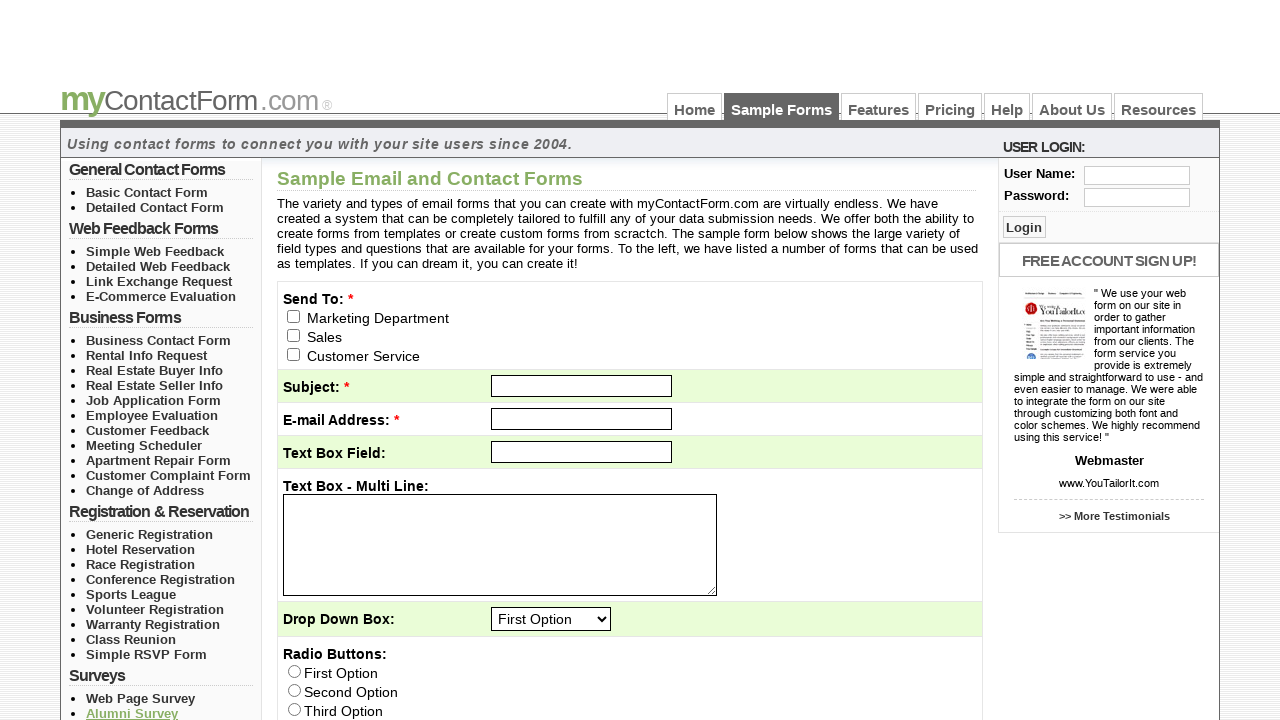

Sample forms page reloaded with links visible
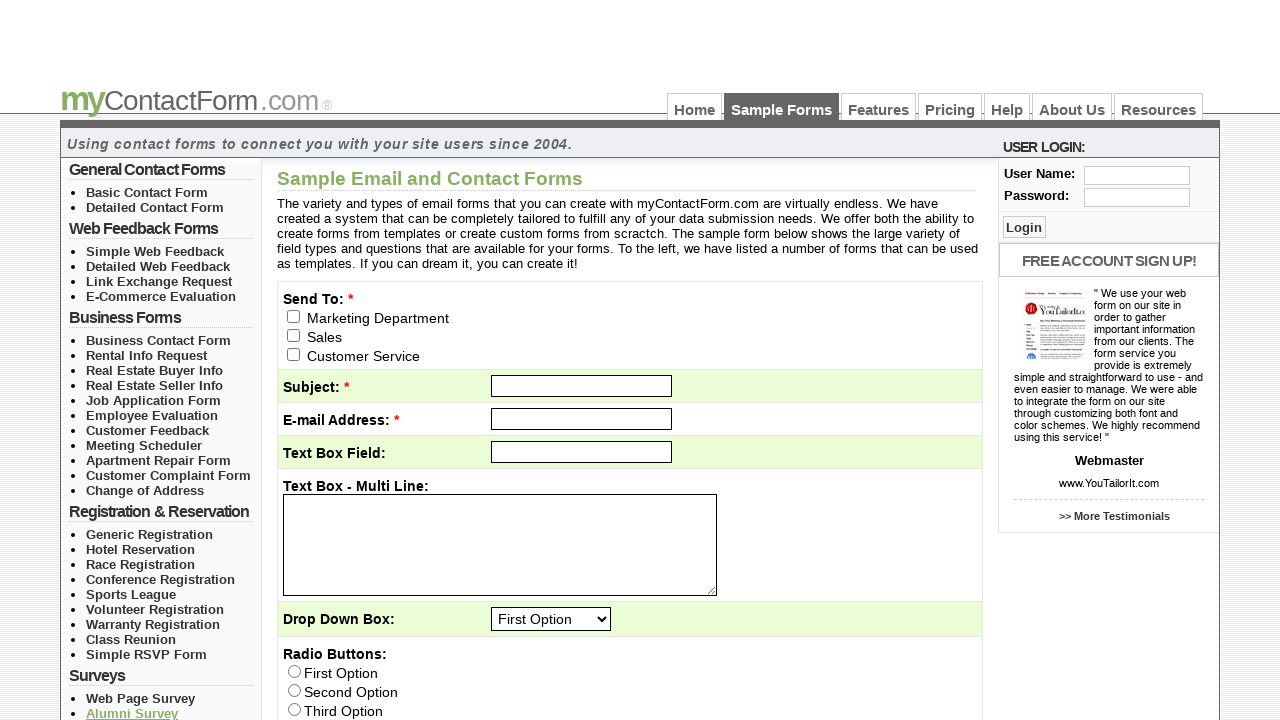

Clicked on sample form link 29 of 31 at (145, 360) on a[href*='mycontactform.com/samples'] >> nth=28
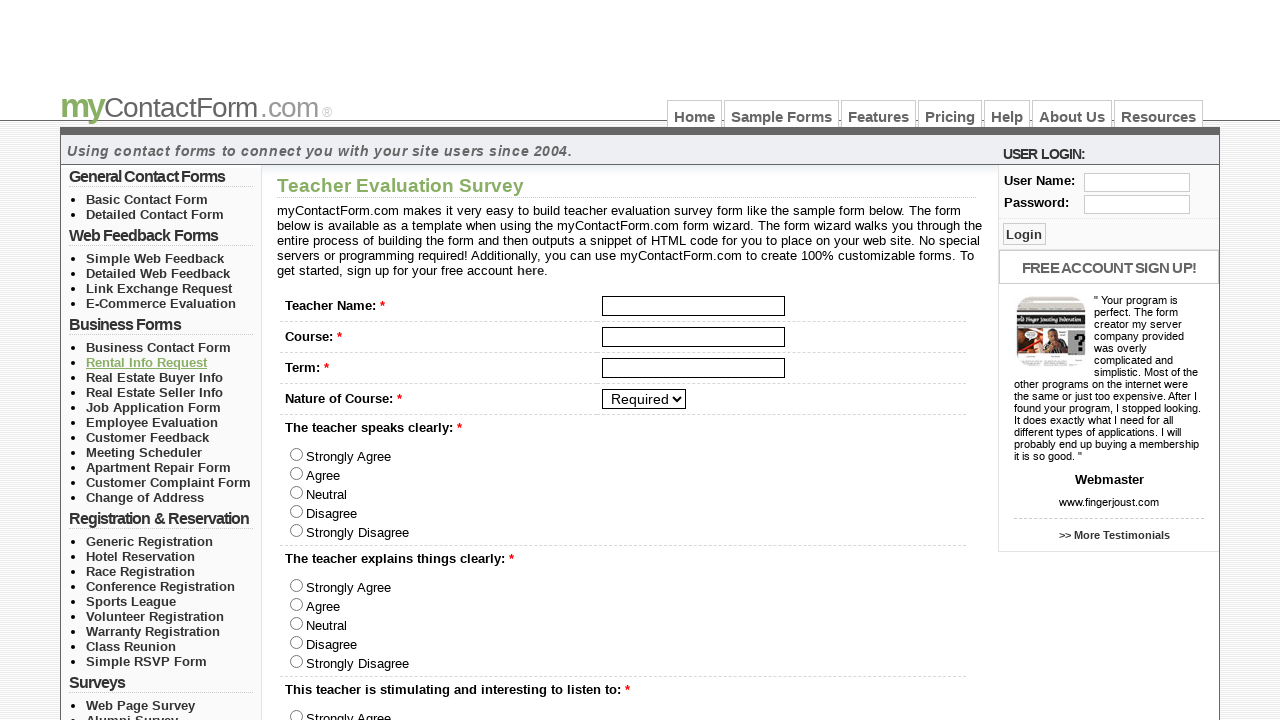

Sample form 29 page loaded completely
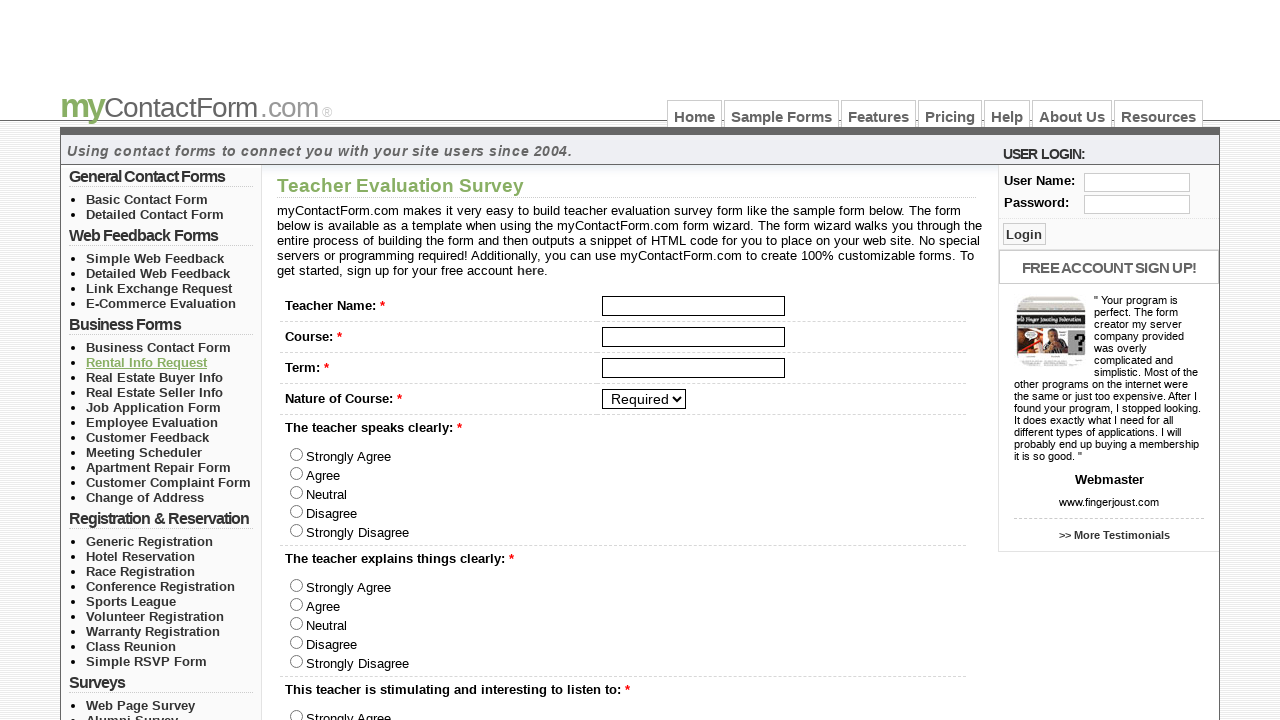

Navigated back to sample forms page
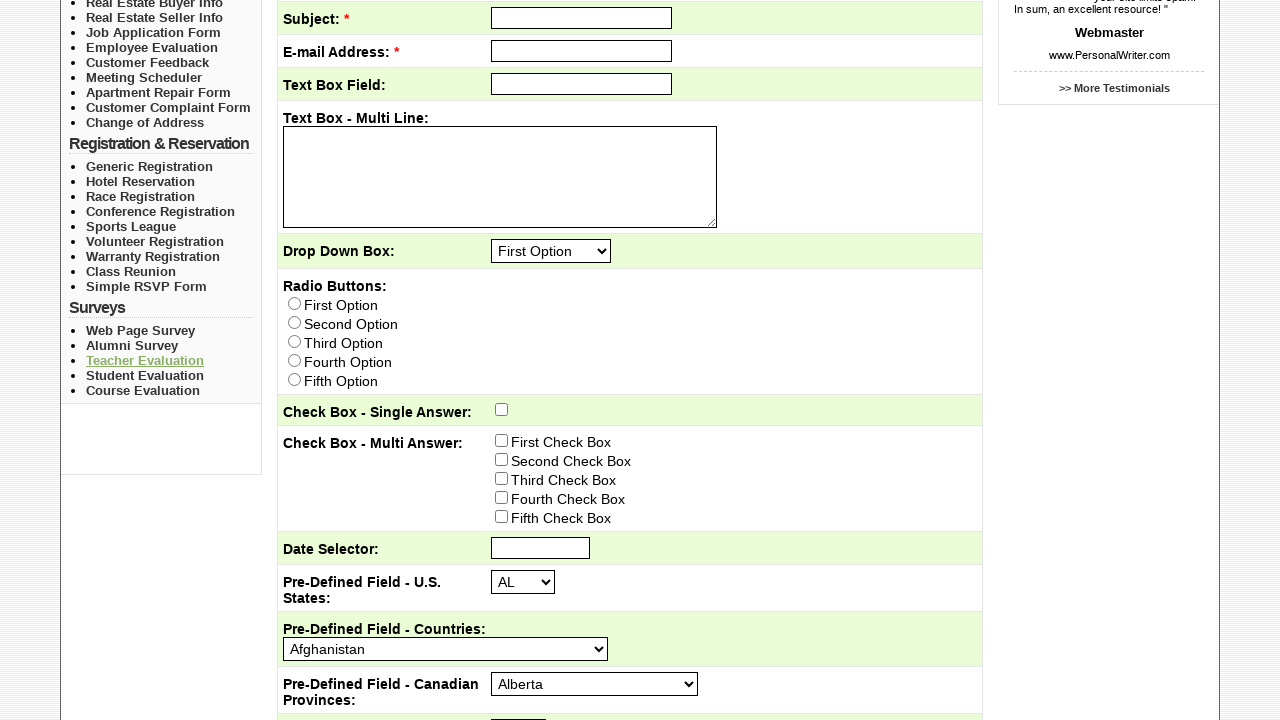

Sample forms page reloaded with links visible
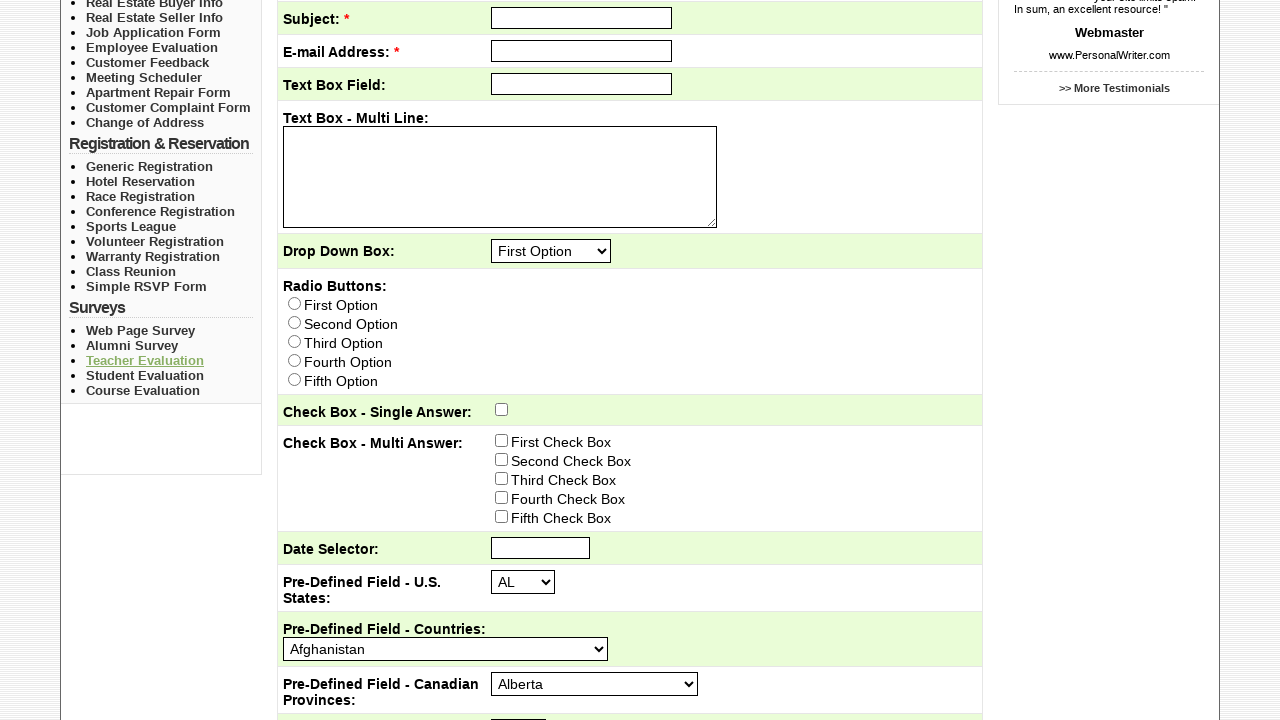

Clicked on sample form link 30 of 31 at (145, 375) on a[href*='mycontactform.com/samples'] >> nth=29
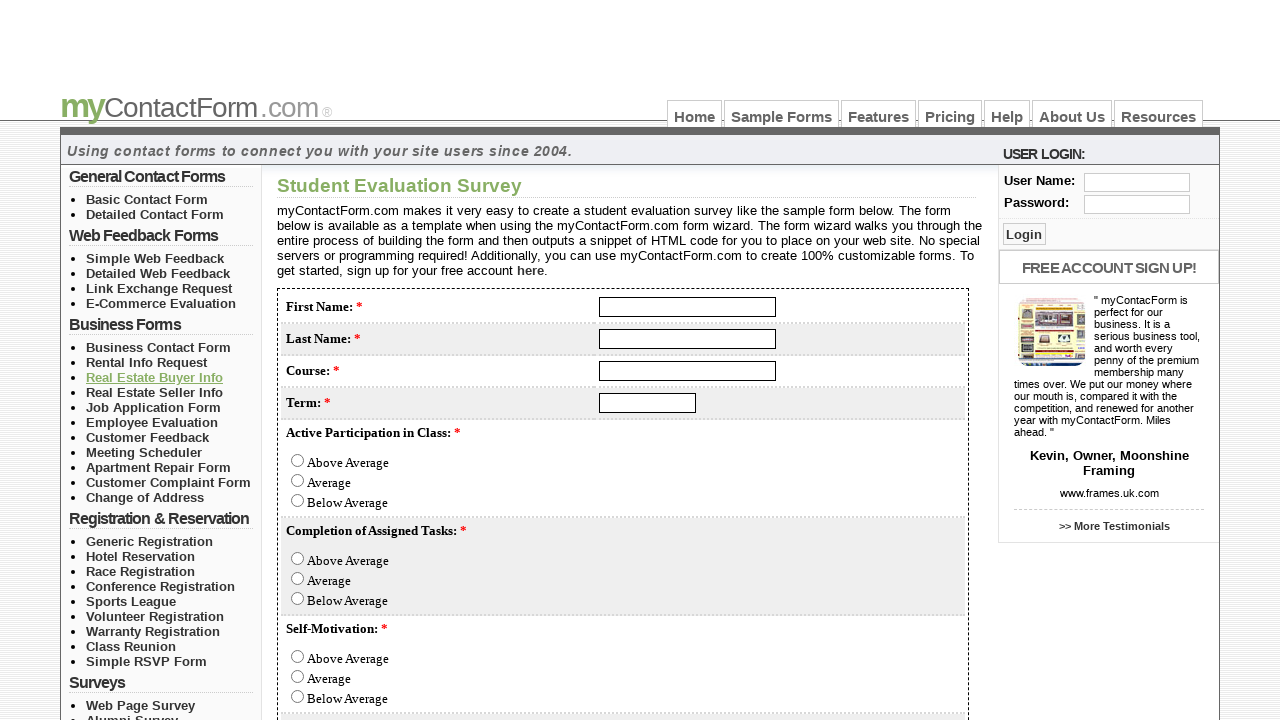

Sample form 30 page loaded completely
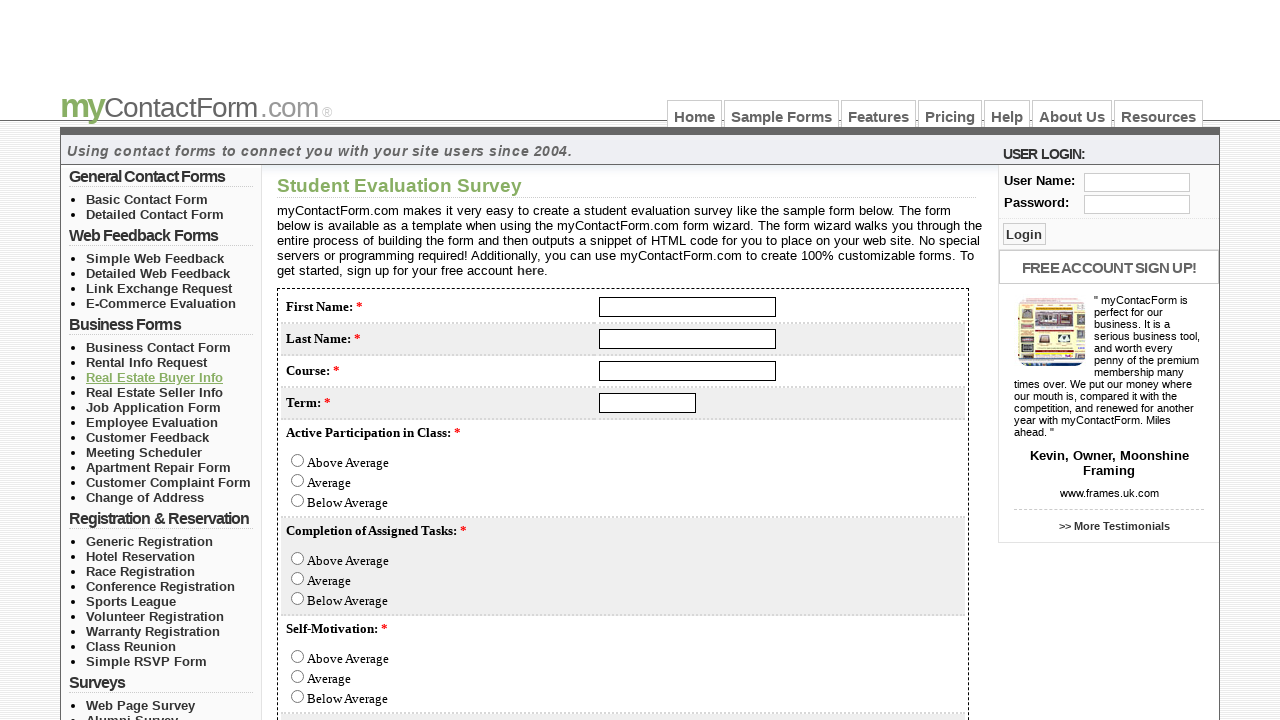

Navigated back to sample forms page
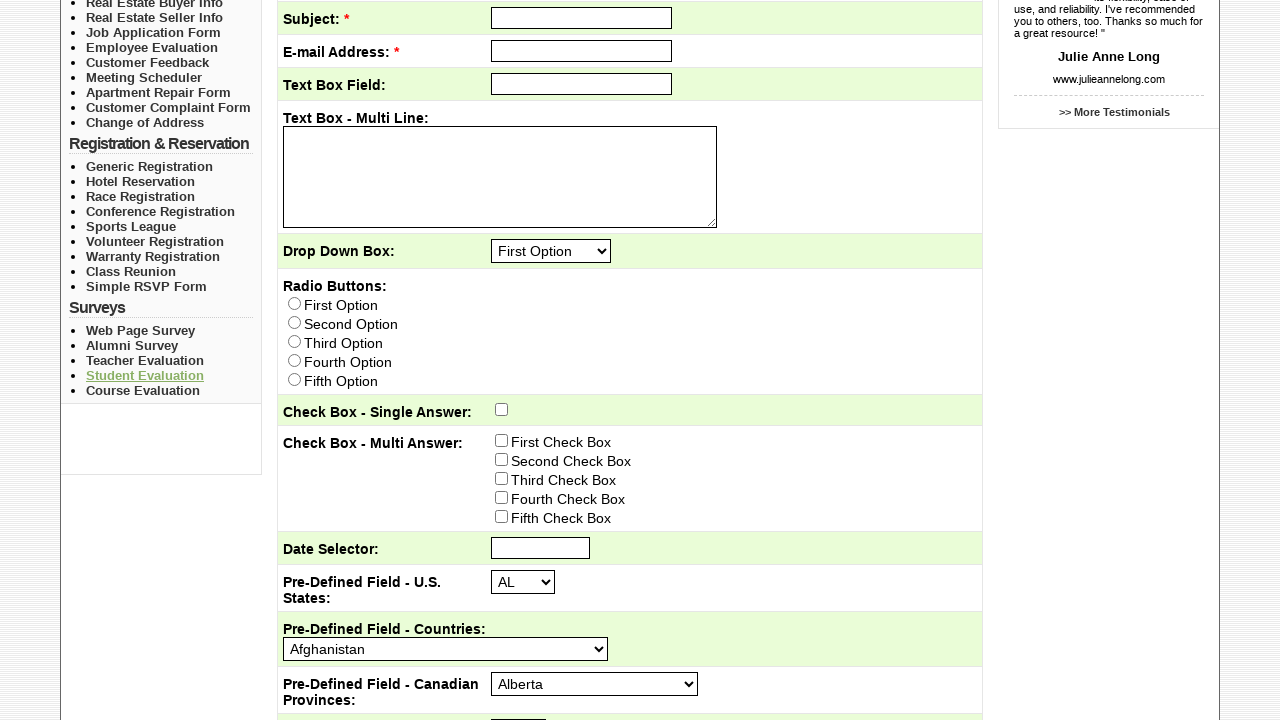

Sample forms page reloaded with links visible
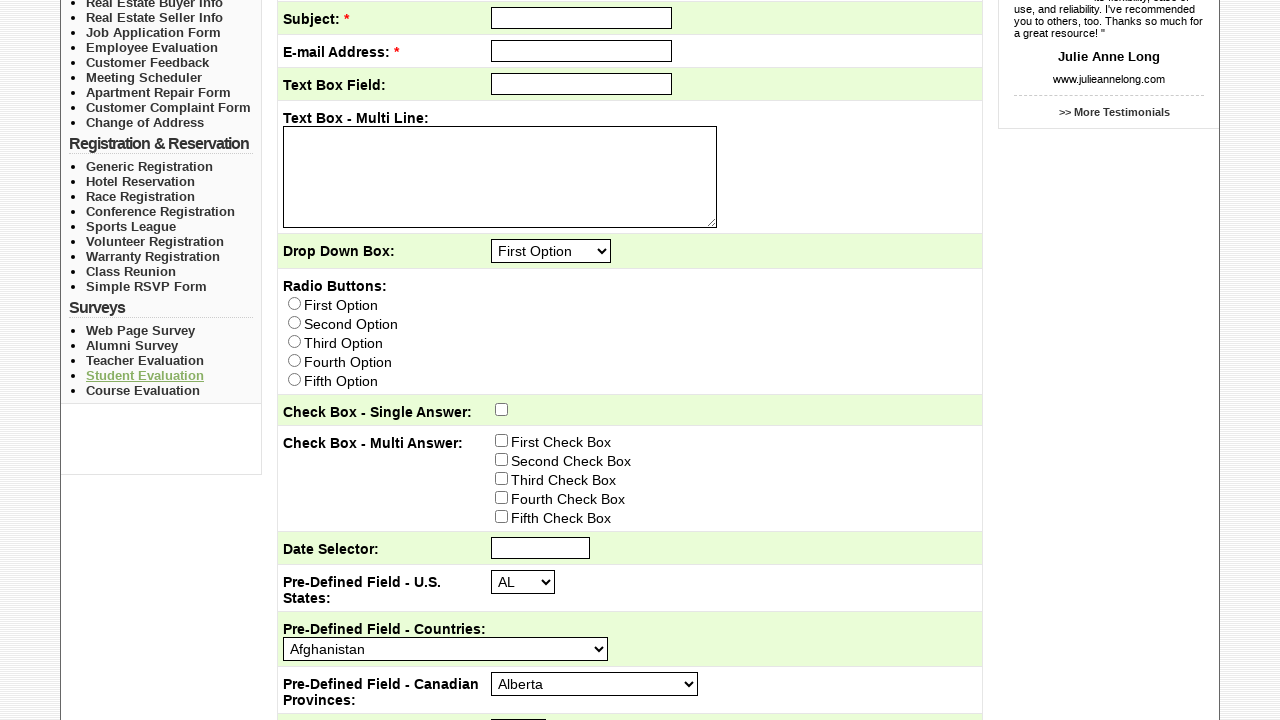

Clicked on sample form link 31 of 31 at (143, 390) on a[href*='mycontactform.com/samples'] >> nth=30
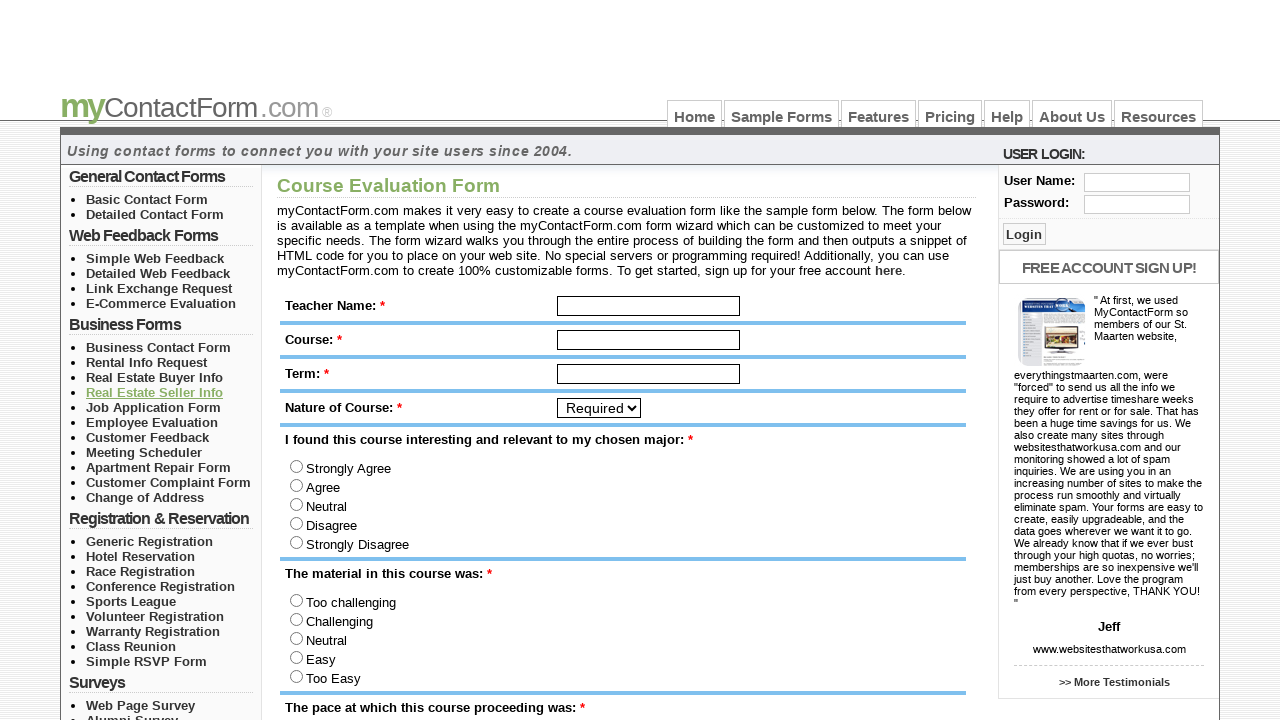

Sample form 31 page loaded completely
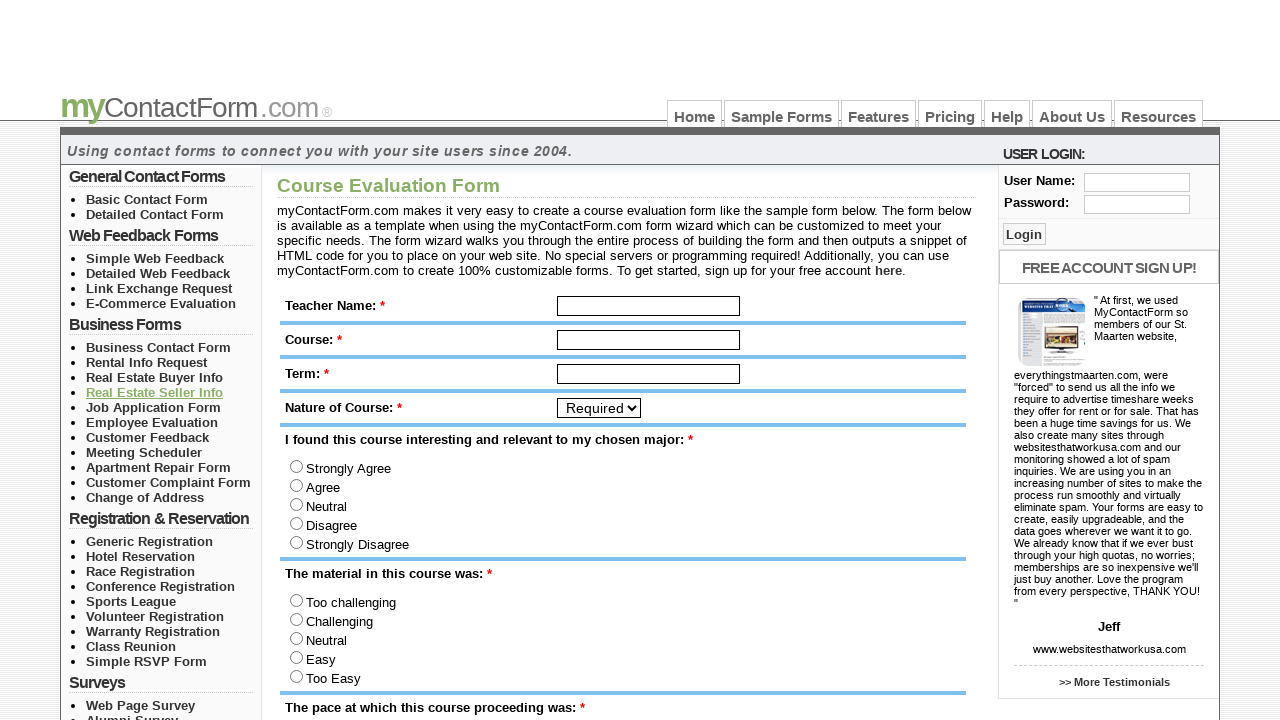

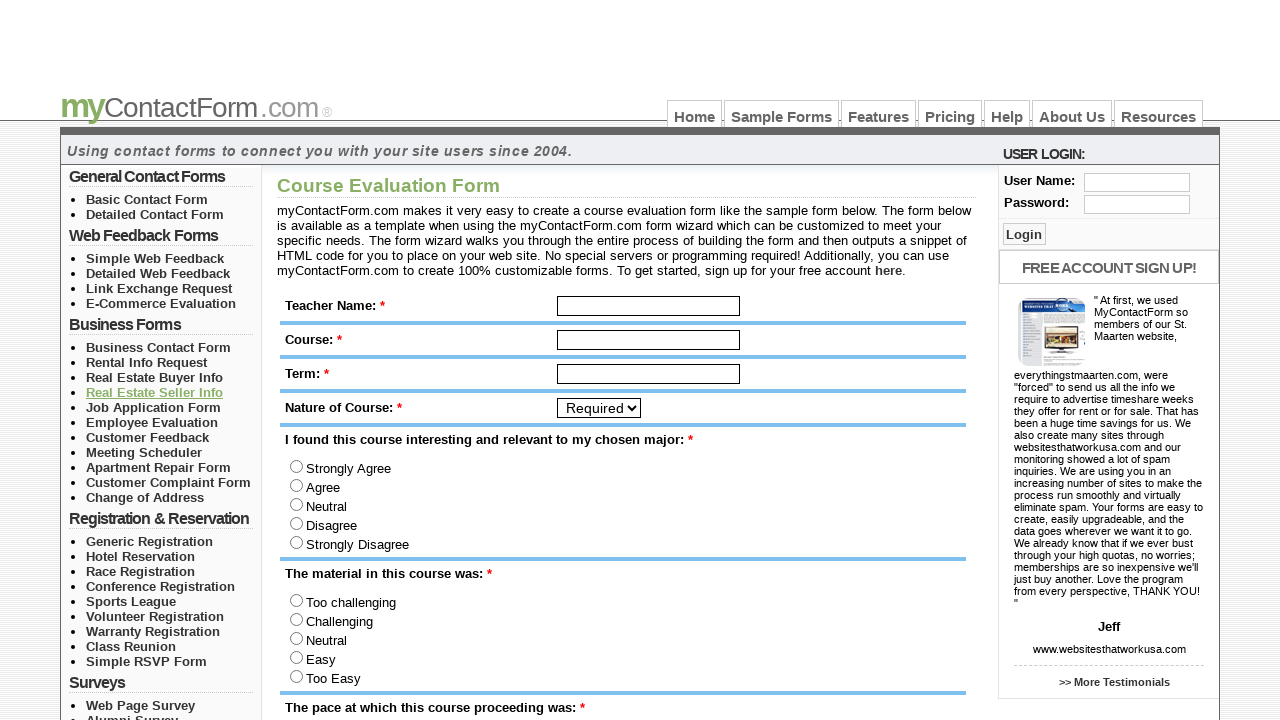